Tests filling out a large form by entering text into all text input fields and clicking the submit button

Starting URL: http://suninjuly.github.io/huge_form.html

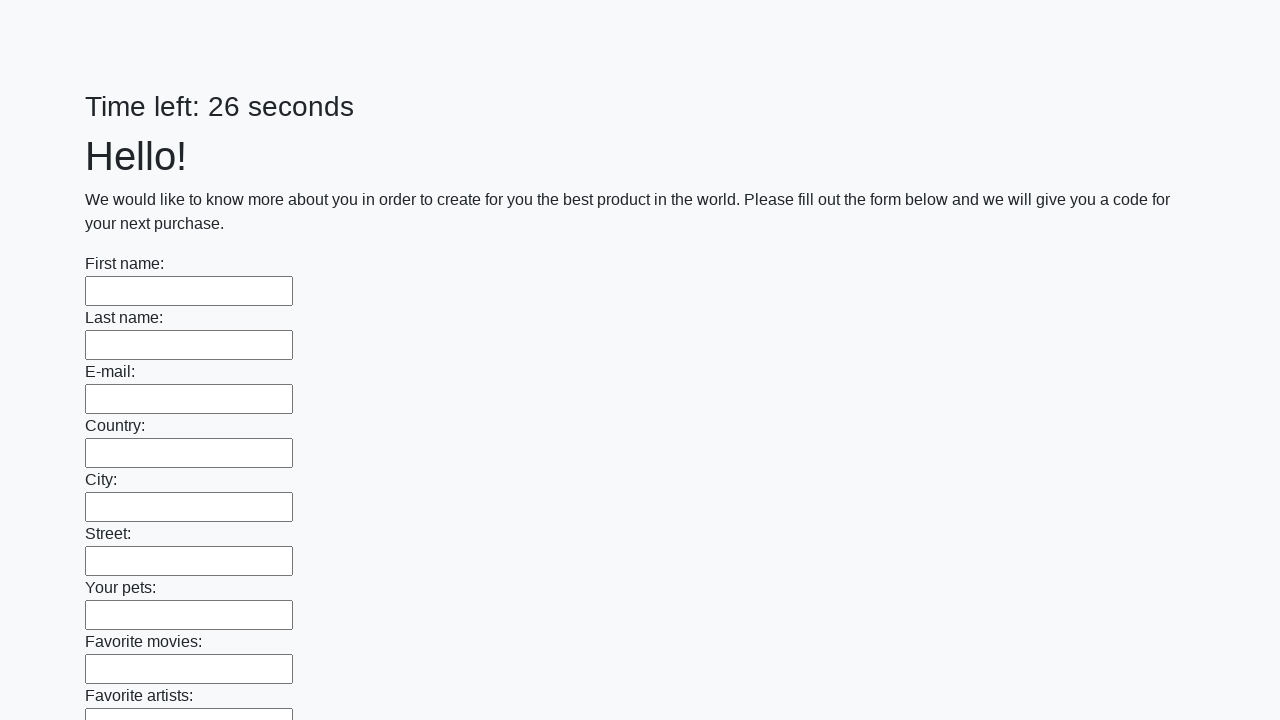

Located all text input fields on the form
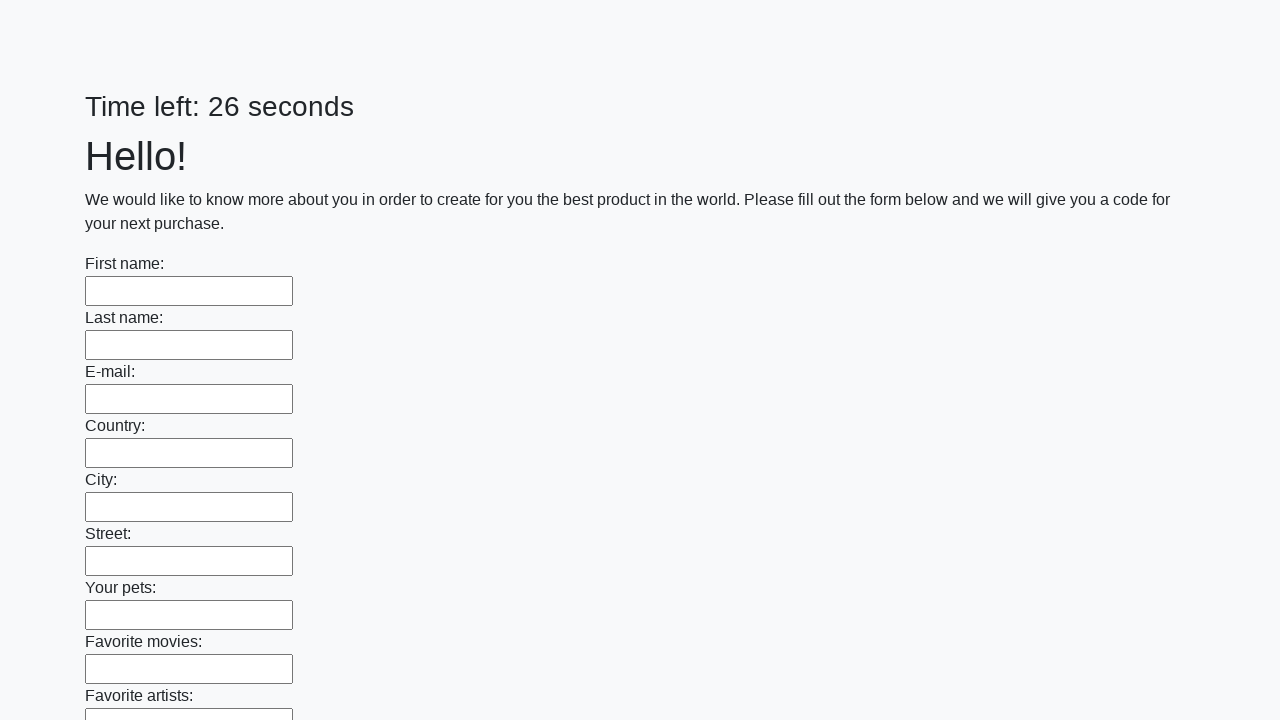

Found 100 text input fields
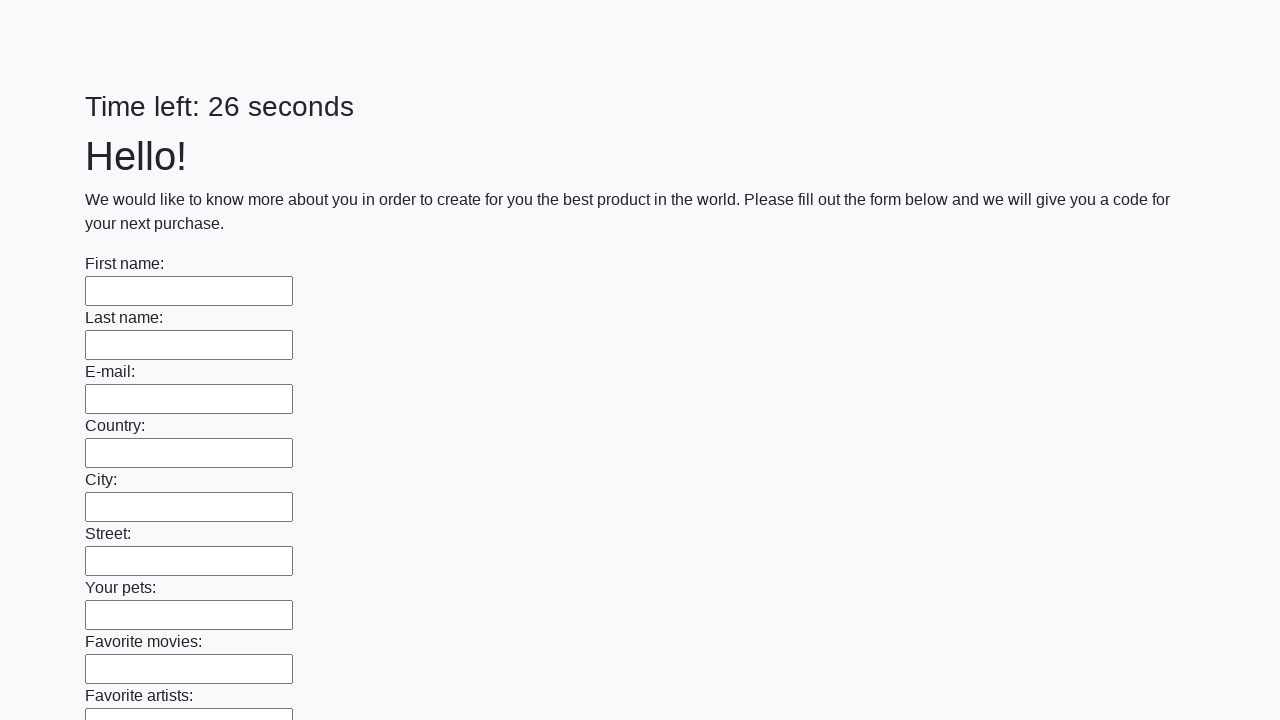

Filled text input field 1/100 with 'Мой ответ' on input[type='text'] >> nth=0
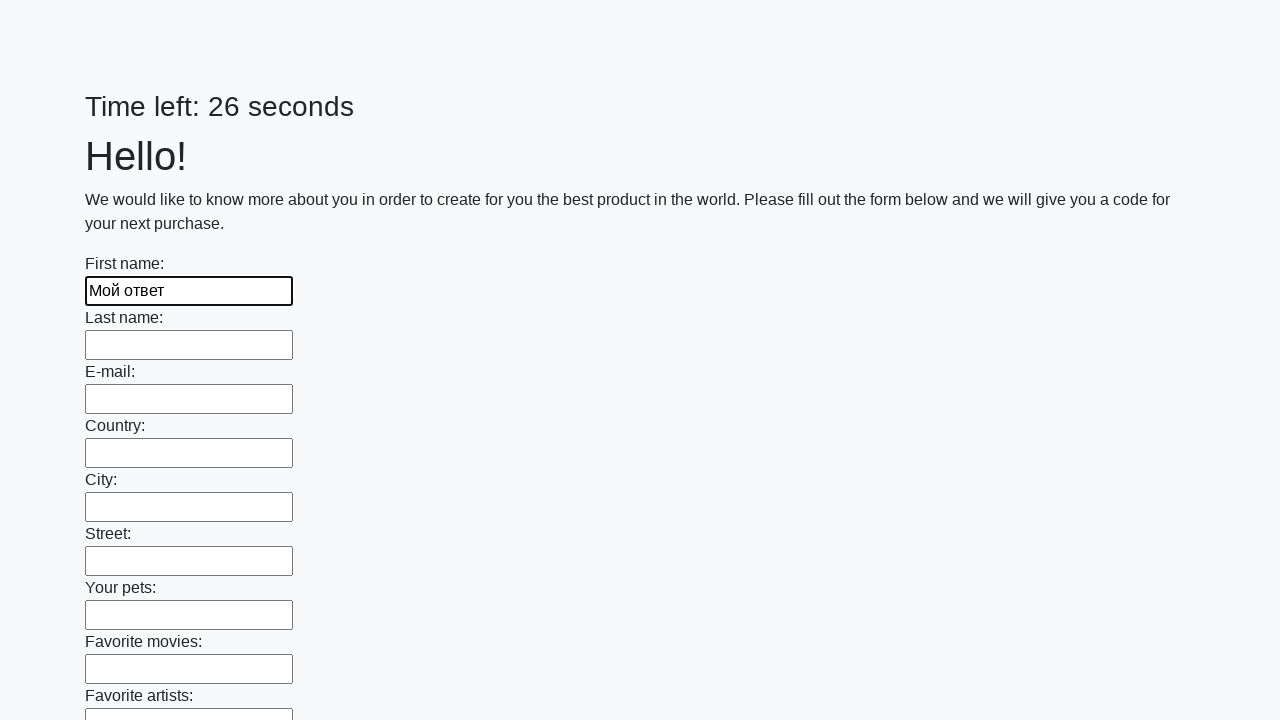

Filled text input field 2/100 with 'Мой ответ' on input[type='text'] >> nth=1
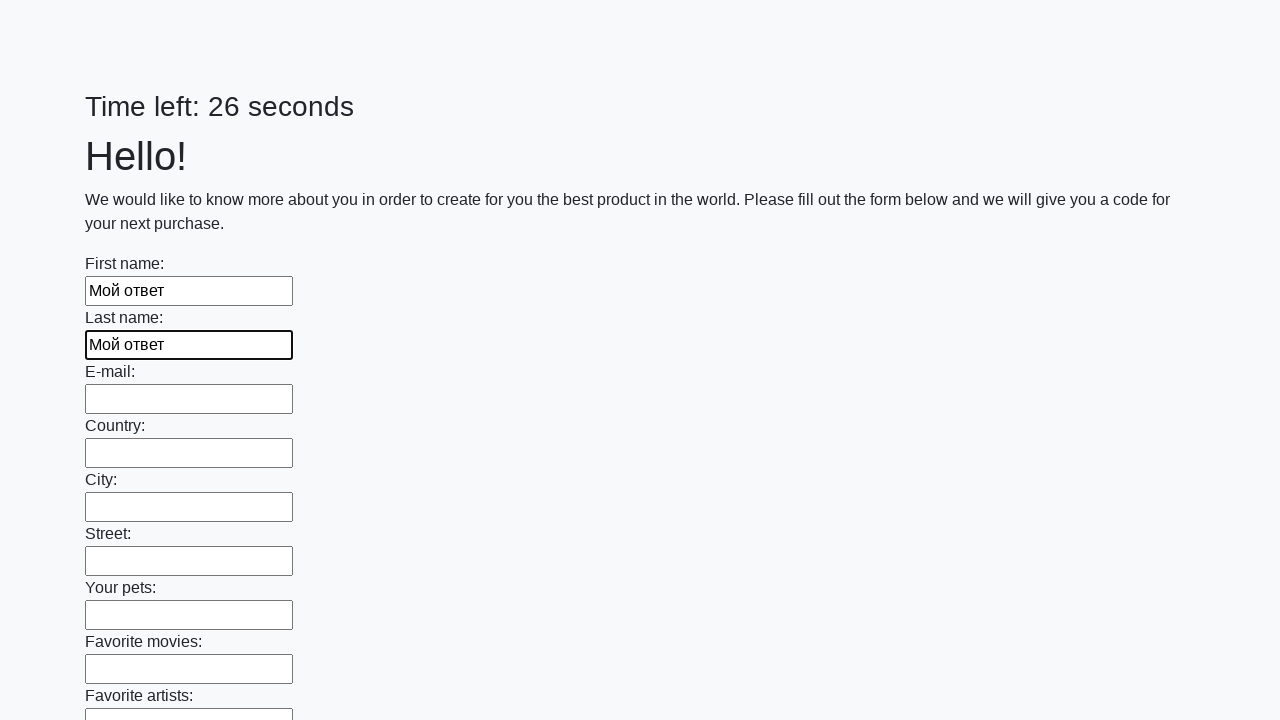

Filled text input field 3/100 with 'Мой ответ' on input[type='text'] >> nth=2
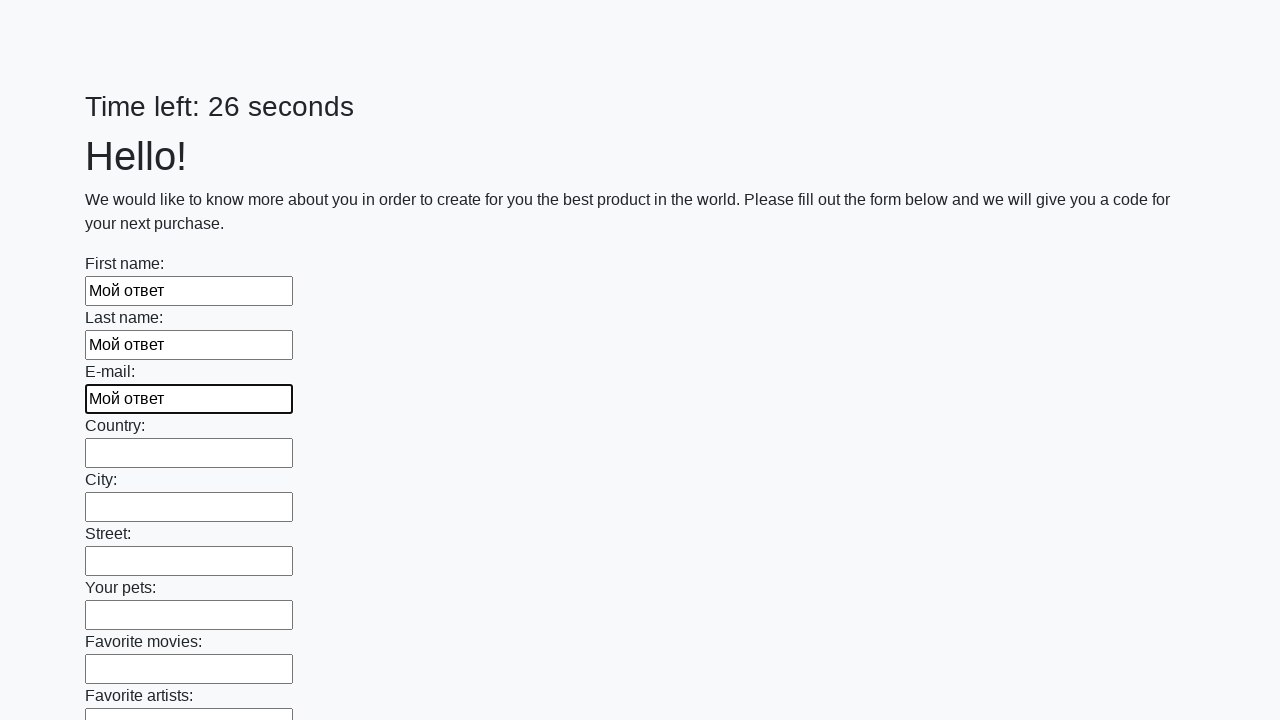

Filled text input field 4/100 with 'Мой ответ' on input[type='text'] >> nth=3
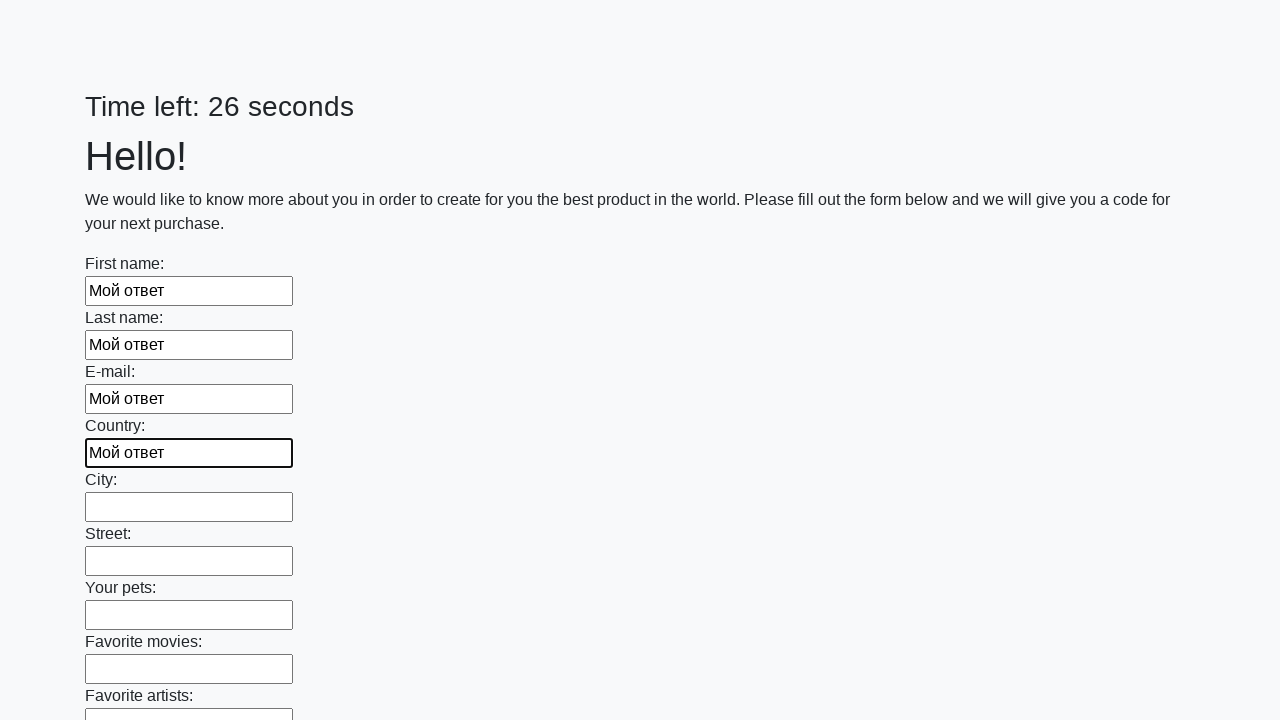

Filled text input field 5/100 with 'Мой ответ' on input[type='text'] >> nth=4
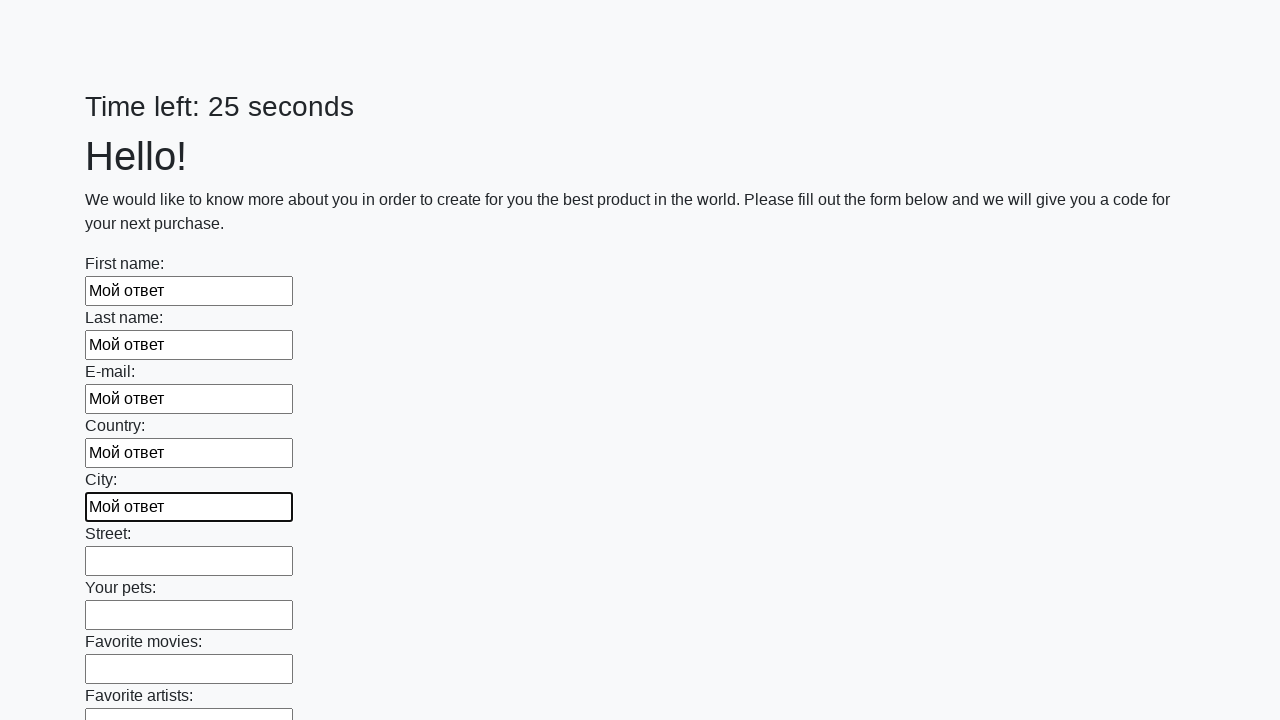

Filled text input field 6/100 with 'Мой ответ' on input[type='text'] >> nth=5
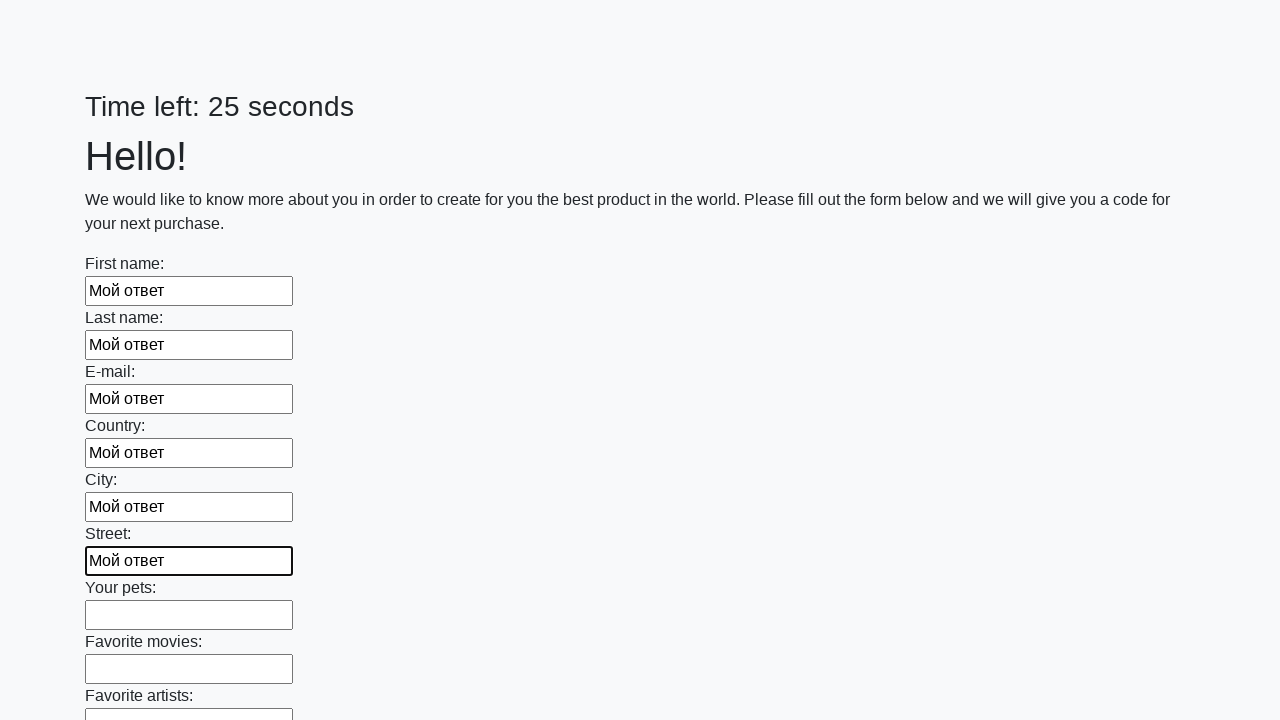

Filled text input field 7/100 with 'Мой ответ' on input[type='text'] >> nth=6
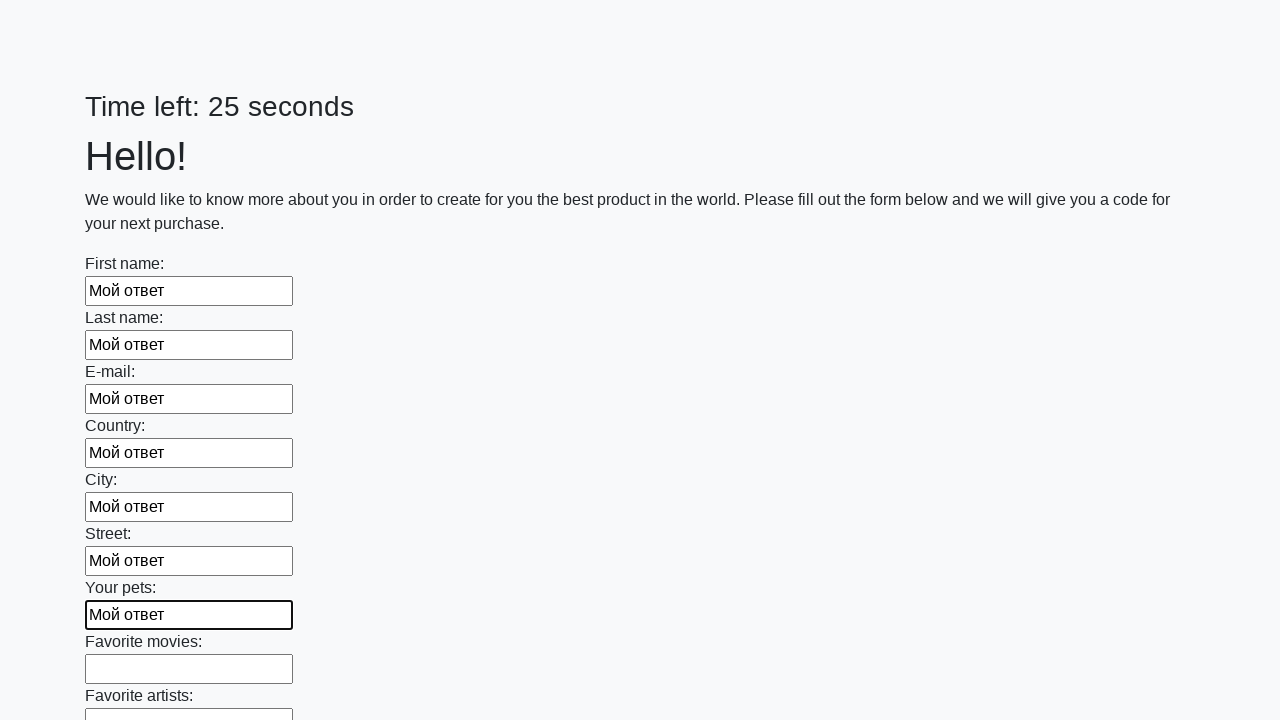

Filled text input field 8/100 with 'Мой ответ' on input[type='text'] >> nth=7
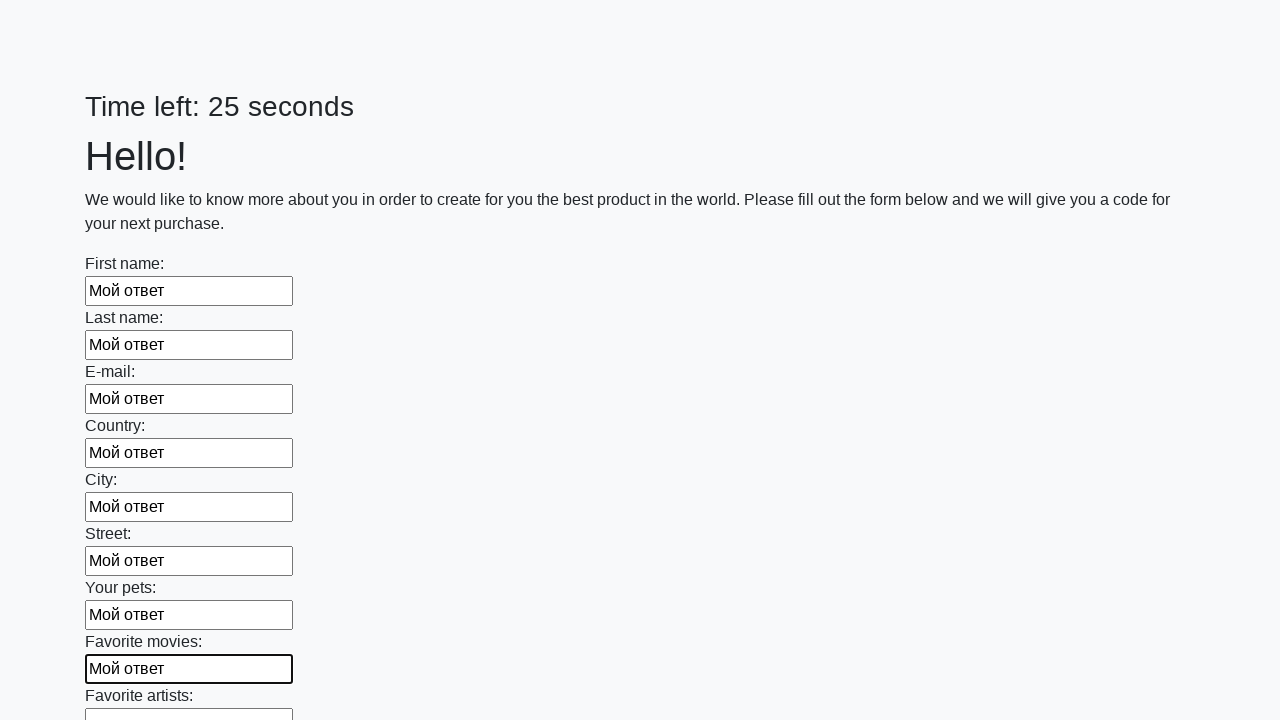

Filled text input field 9/100 with 'Мой ответ' on input[type='text'] >> nth=8
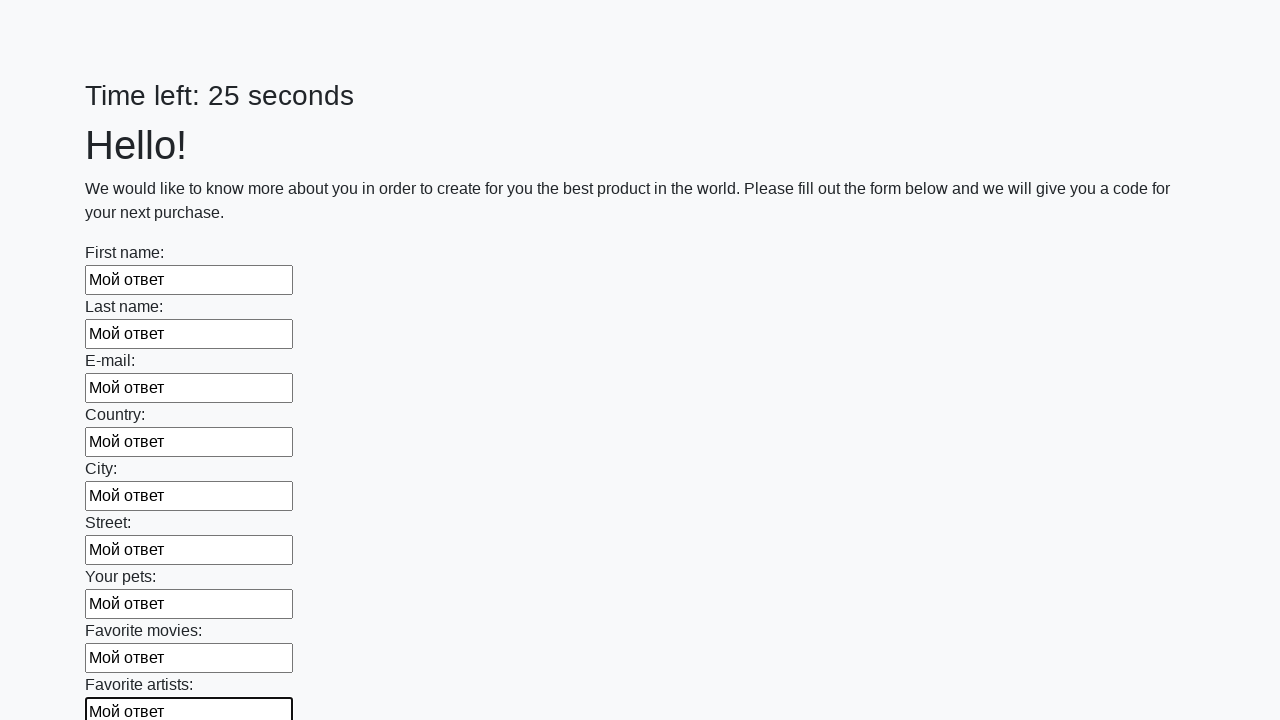

Filled text input field 10/100 with 'Мой ответ' on input[type='text'] >> nth=9
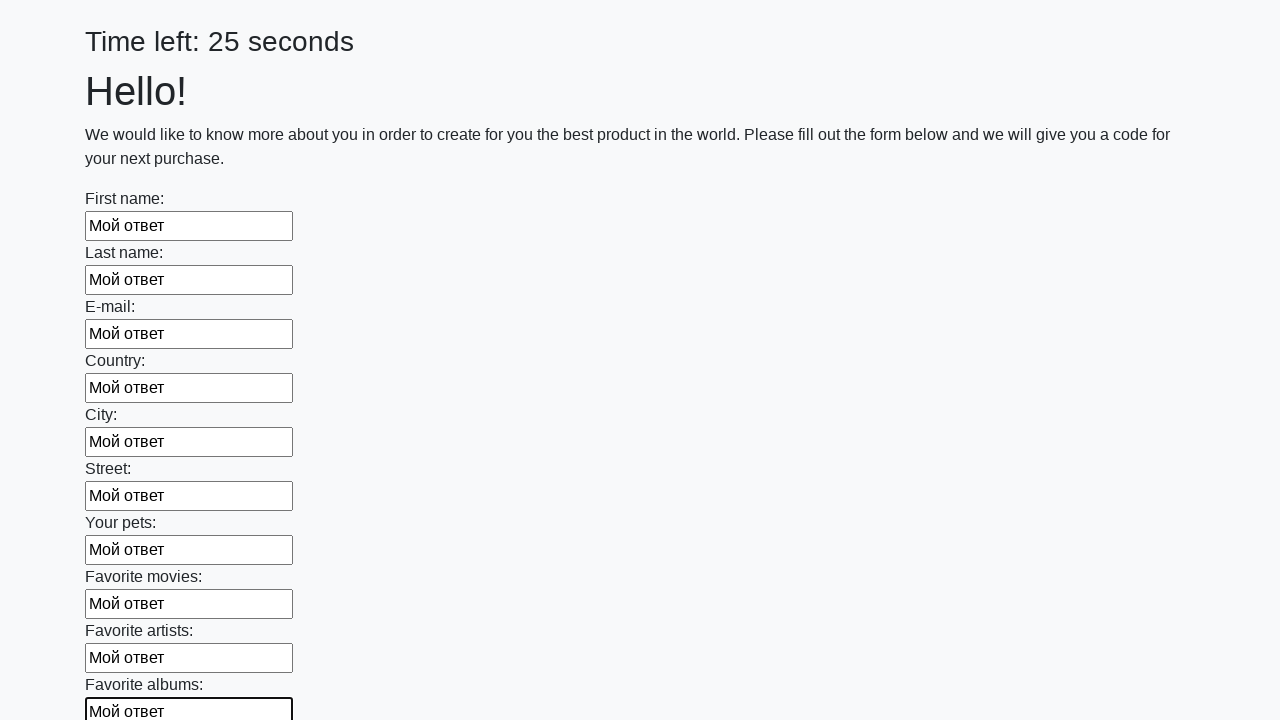

Filled text input field 11/100 with 'Мой ответ' on input[type='text'] >> nth=10
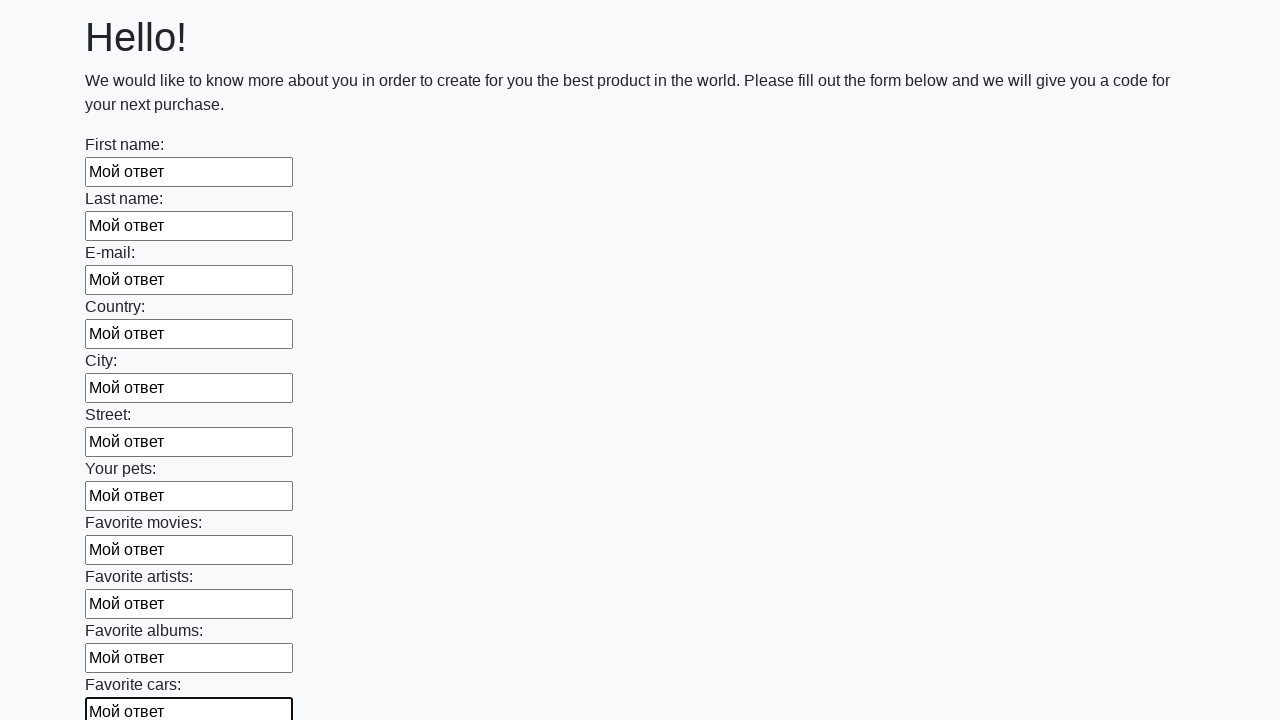

Filled text input field 12/100 with 'Мой ответ' on input[type='text'] >> nth=11
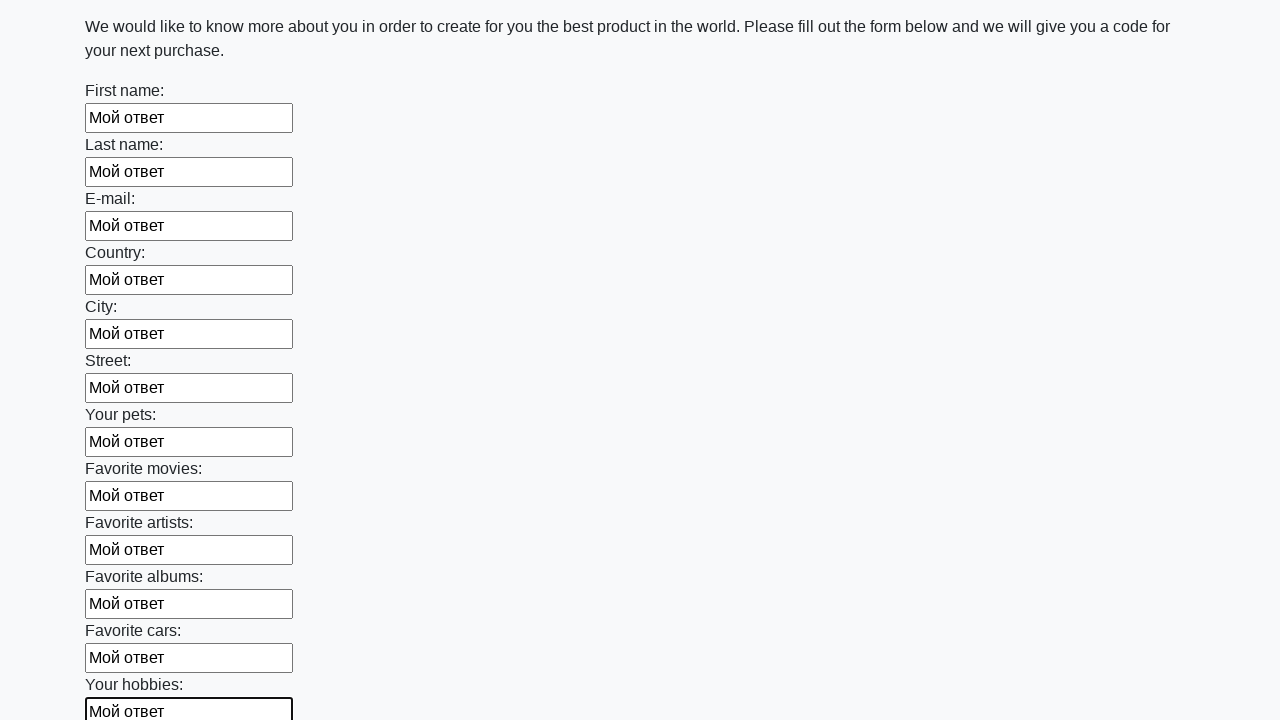

Filled text input field 13/100 with 'Мой ответ' on input[type='text'] >> nth=12
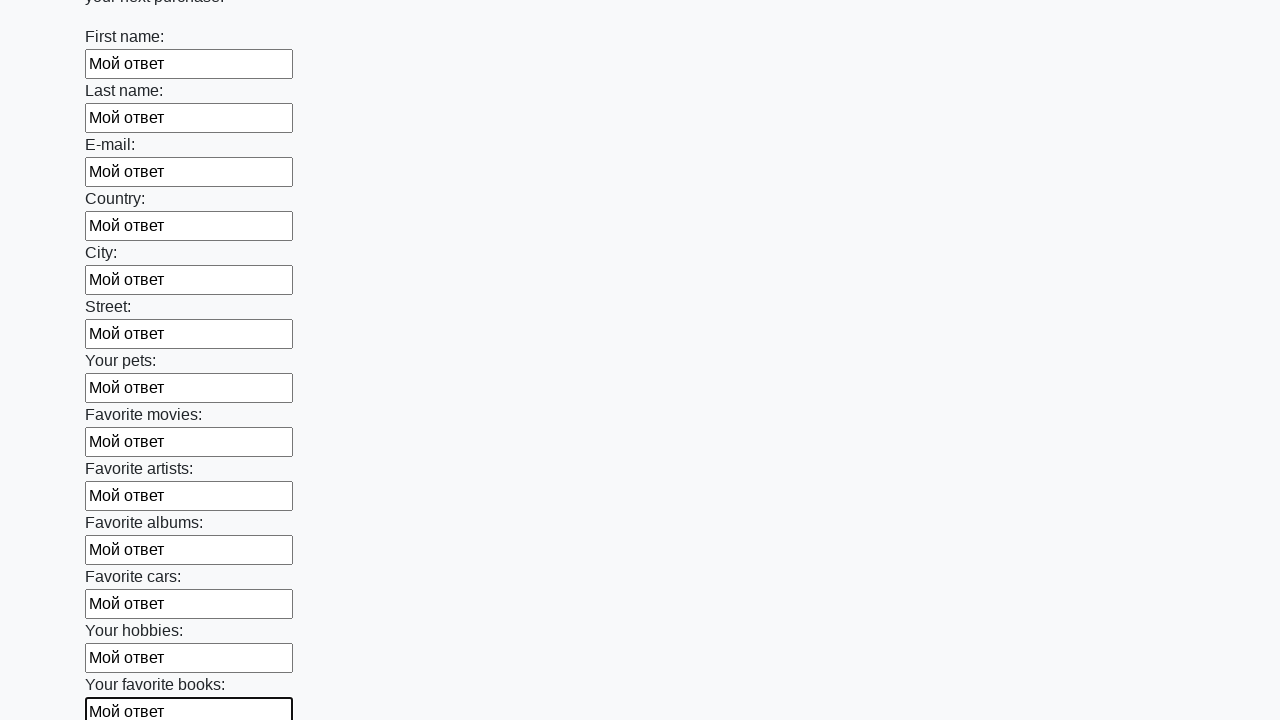

Filled text input field 14/100 with 'Мой ответ' on input[type='text'] >> nth=13
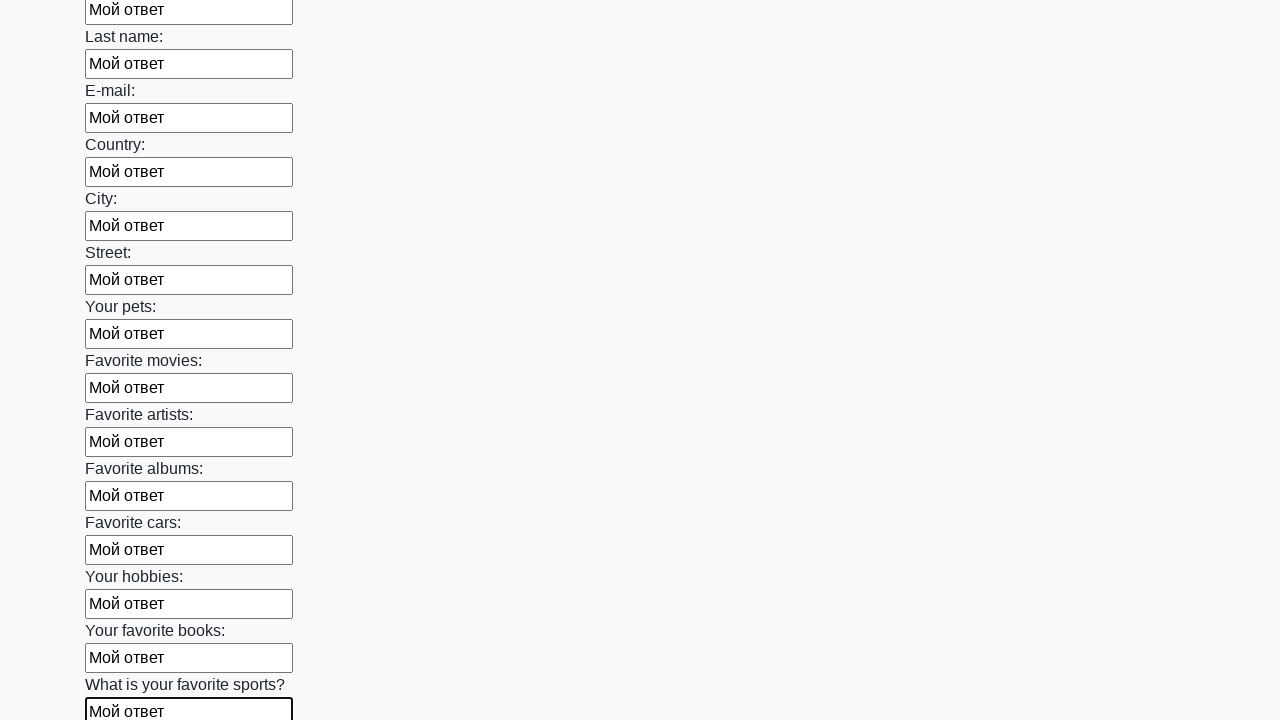

Filled text input field 15/100 with 'Мой ответ' on input[type='text'] >> nth=14
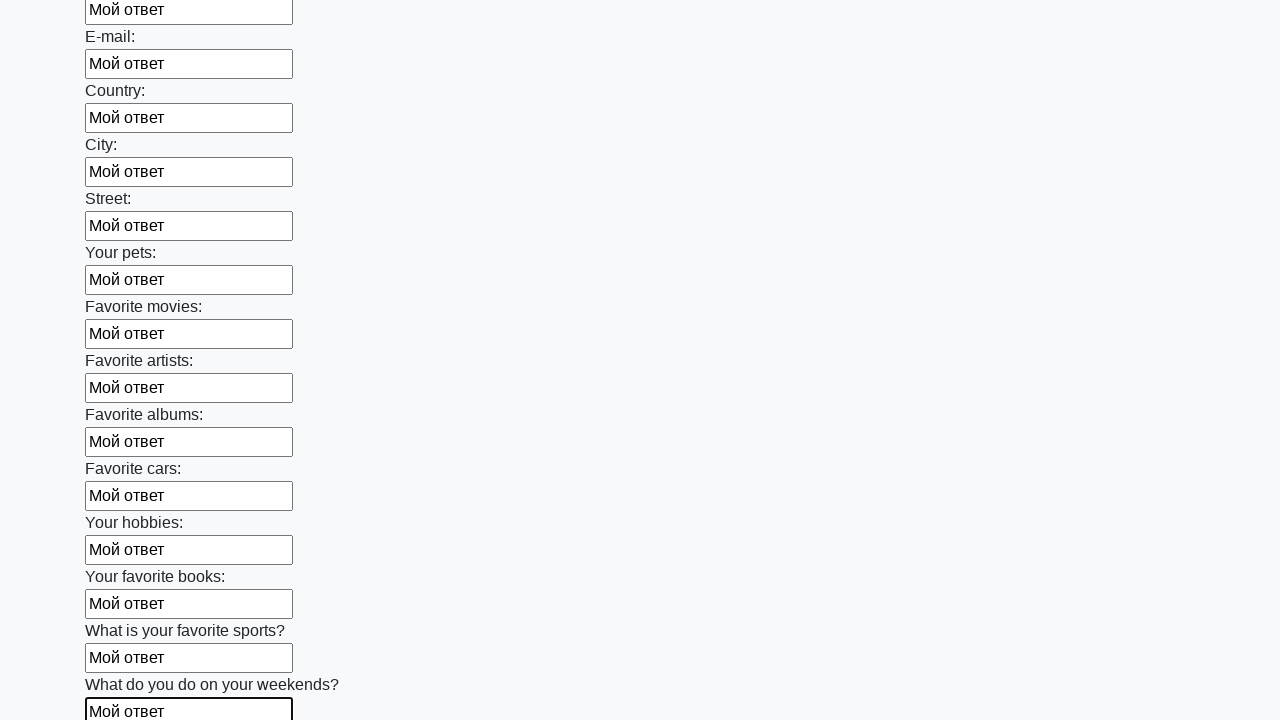

Filled text input field 16/100 with 'Мой ответ' on input[type='text'] >> nth=15
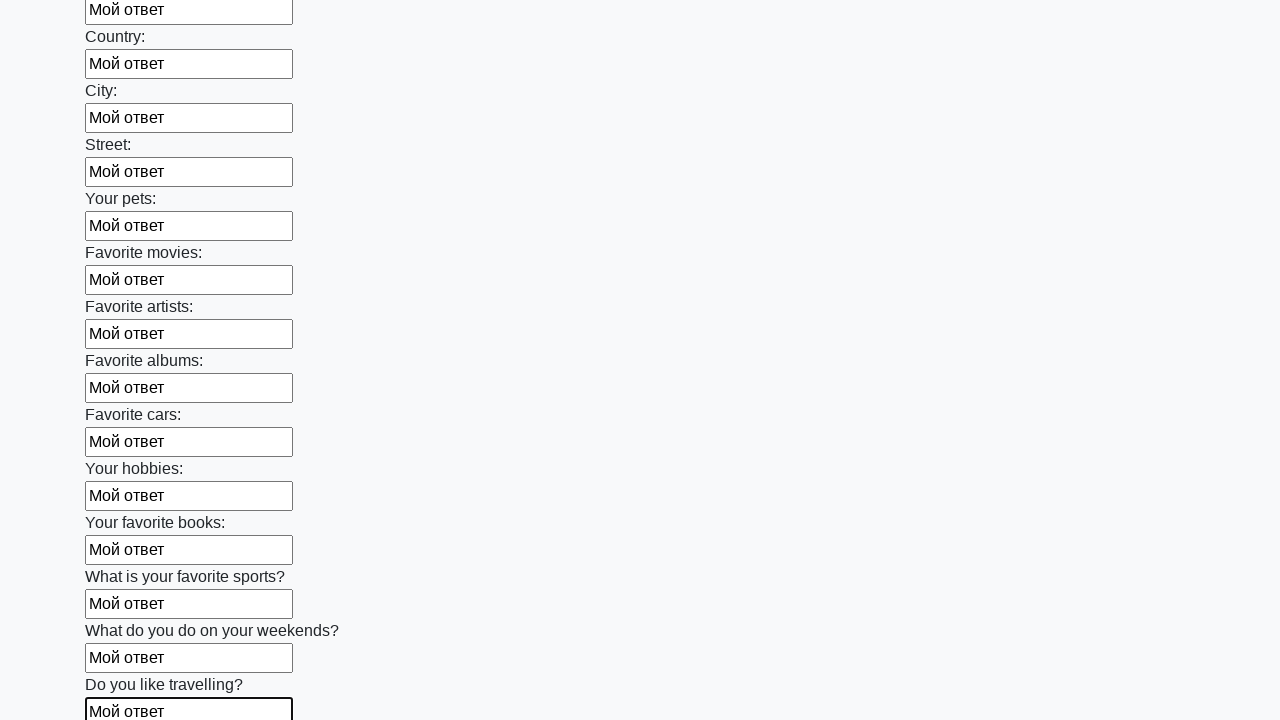

Filled text input field 17/100 with 'Мой ответ' on input[type='text'] >> nth=16
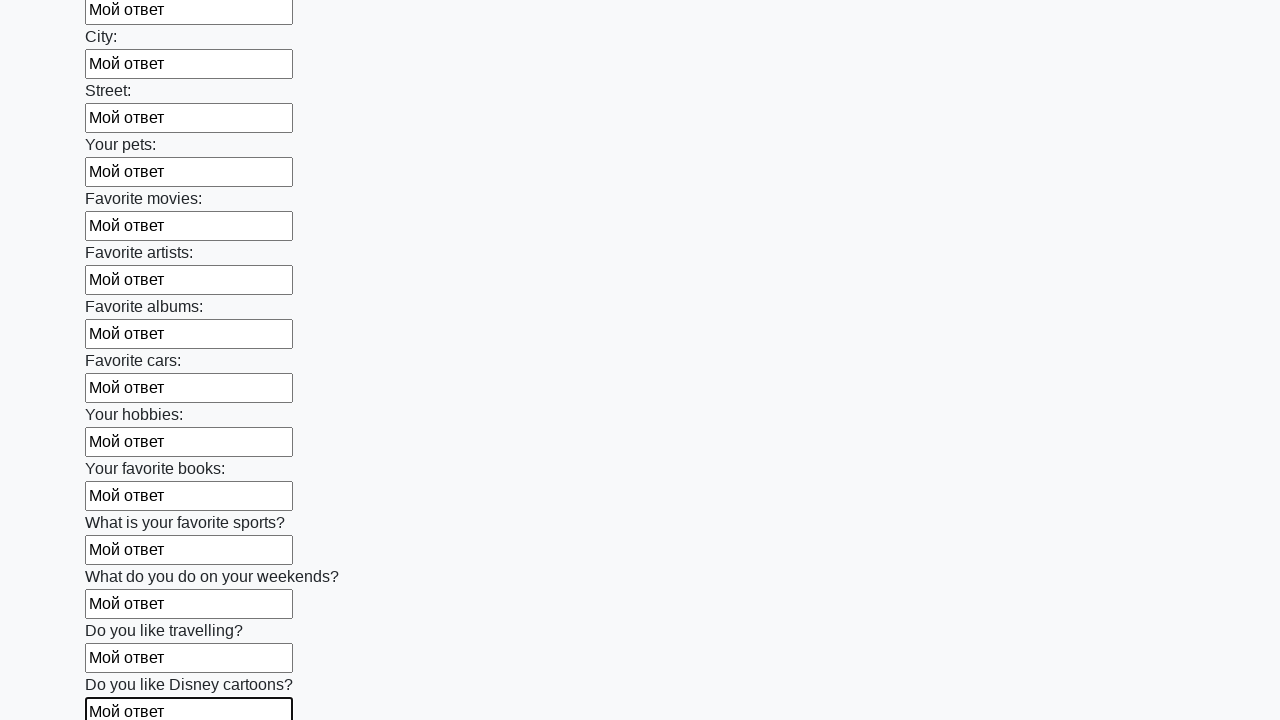

Filled text input field 18/100 with 'Мой ответ' on input[type='text'] >> nth=17
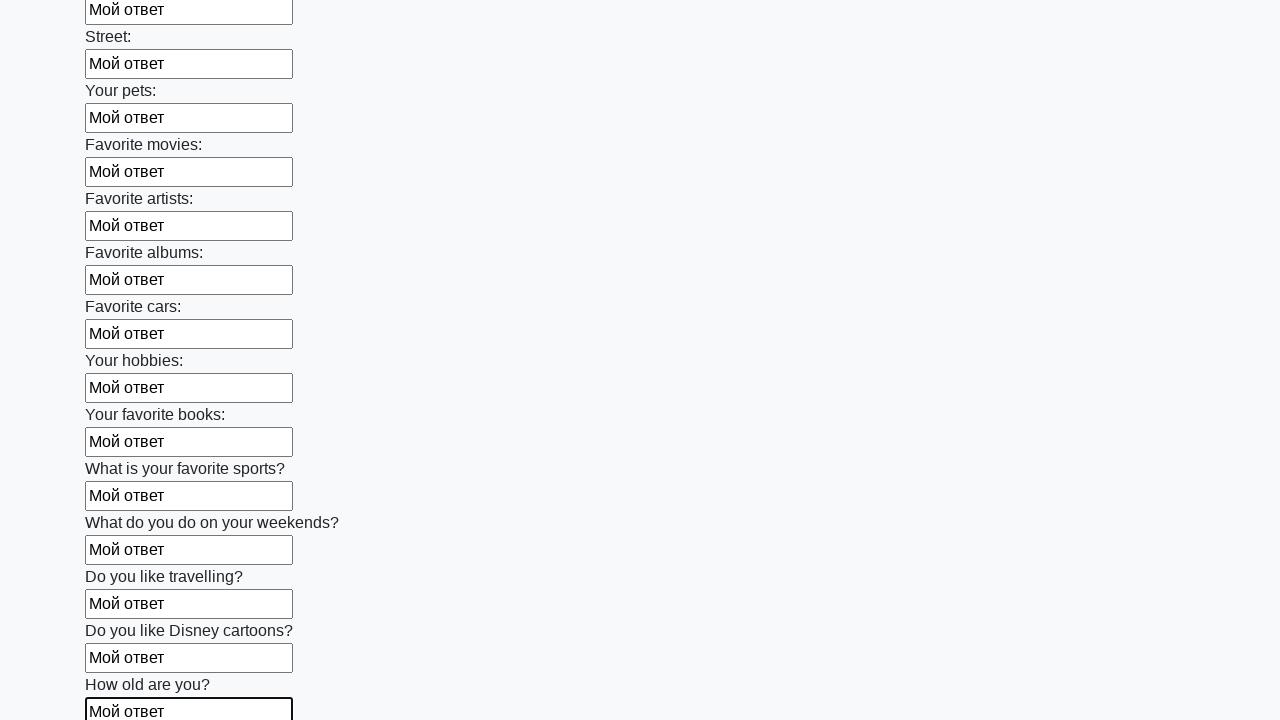

Filled text input field 19/100 with 'Мой ответ' on input[type='text'] >> nth=18
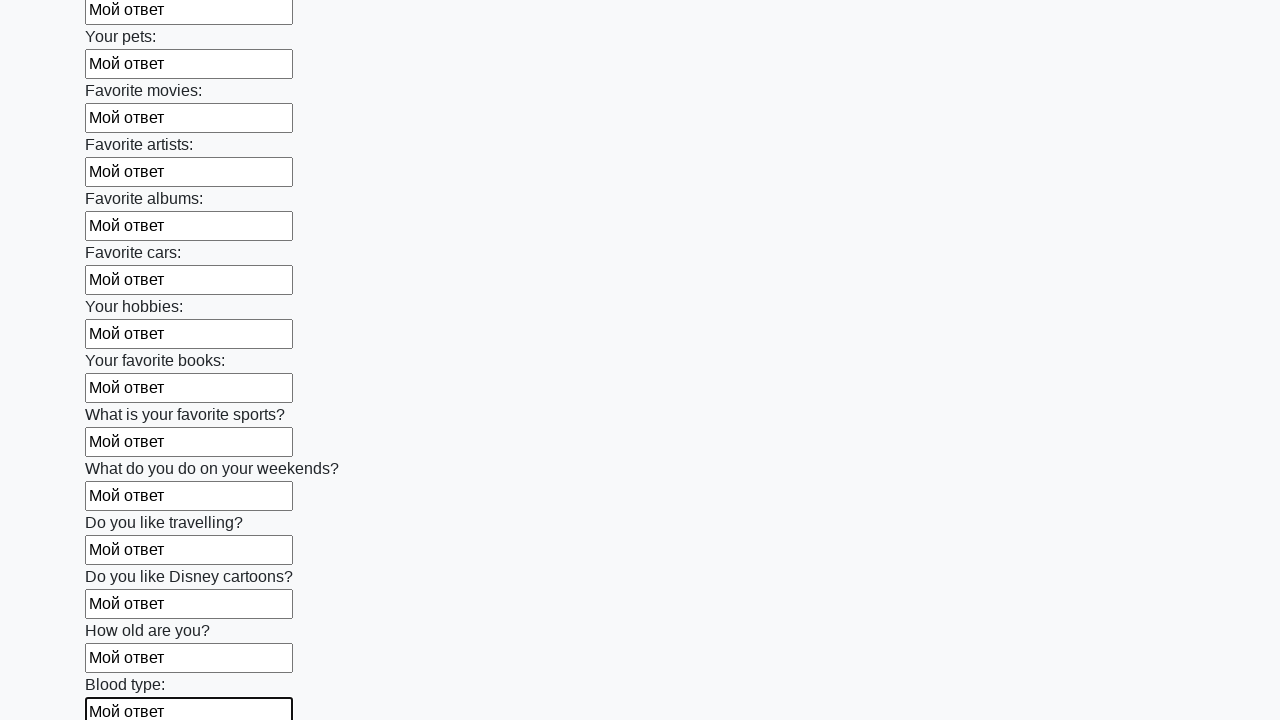

Filled text input field 20/100 with 'Мой ответ' on input[type='text'] >> nth=19
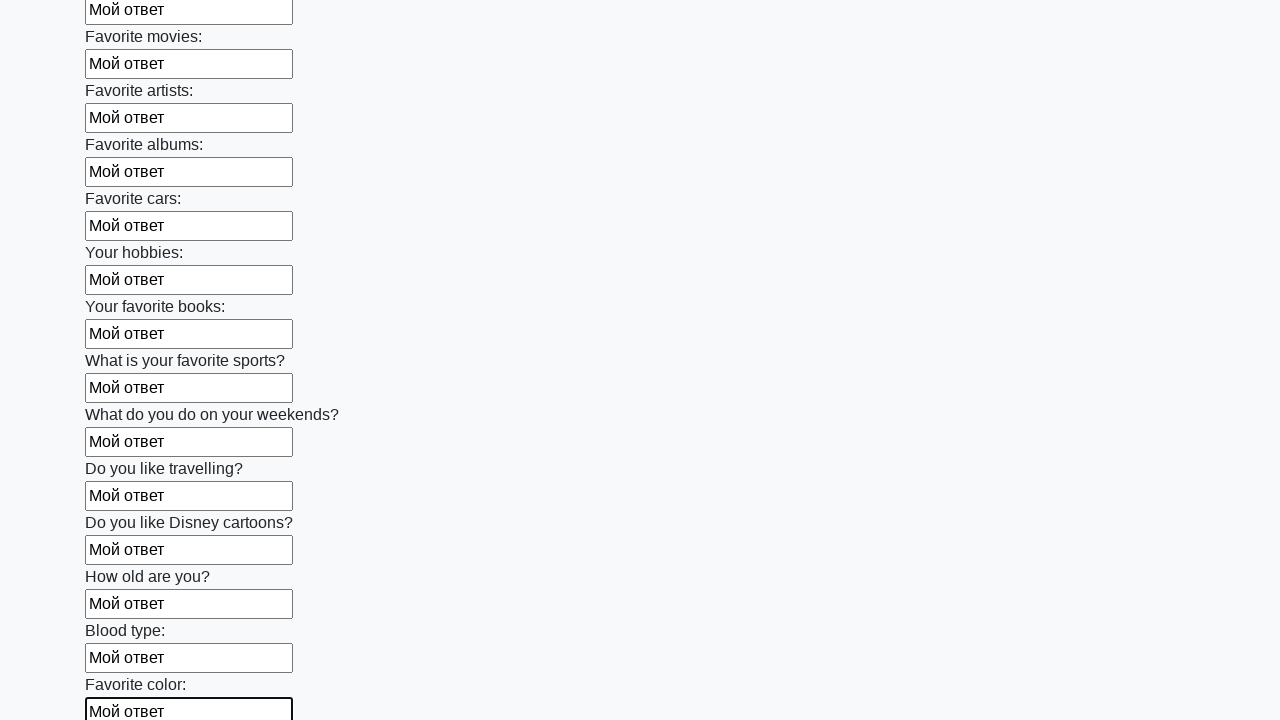

Filled text input field 21/100 with 'Мой ответ' on input[type='text'] >> nth=20
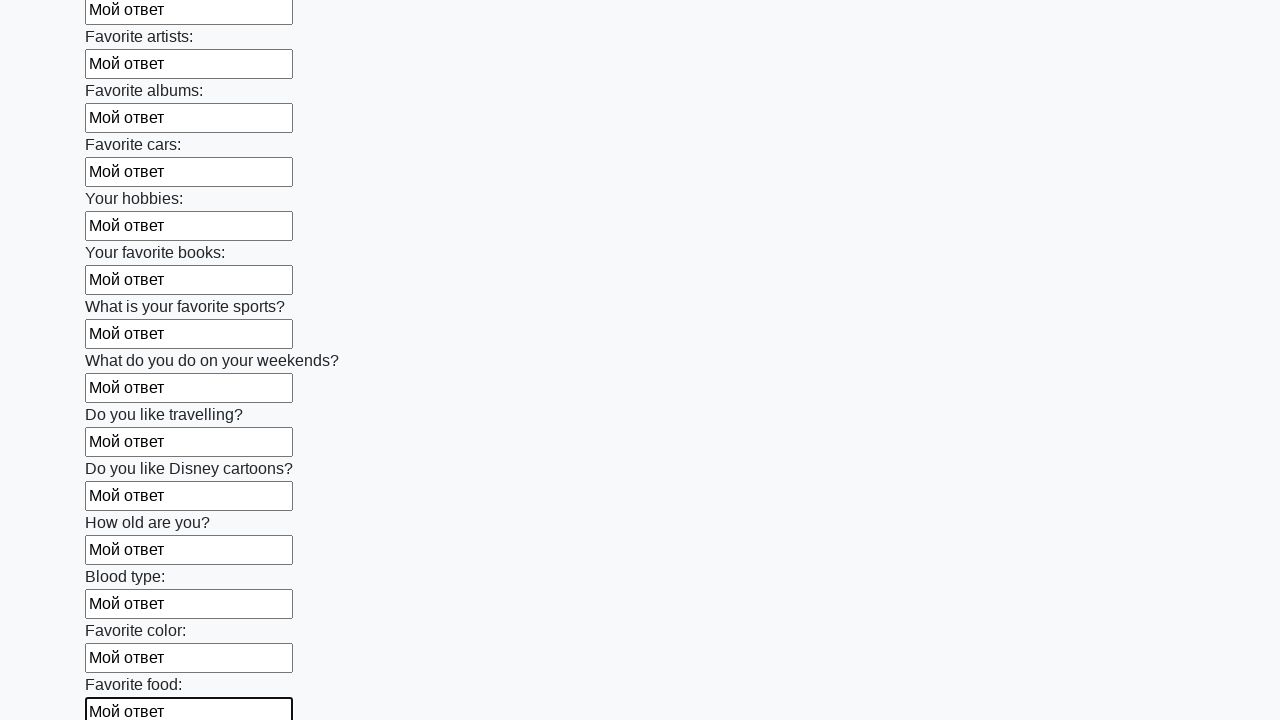

Filled text input field 22/100 with 'Мой ответ' on input[type='text'] >> nth=21
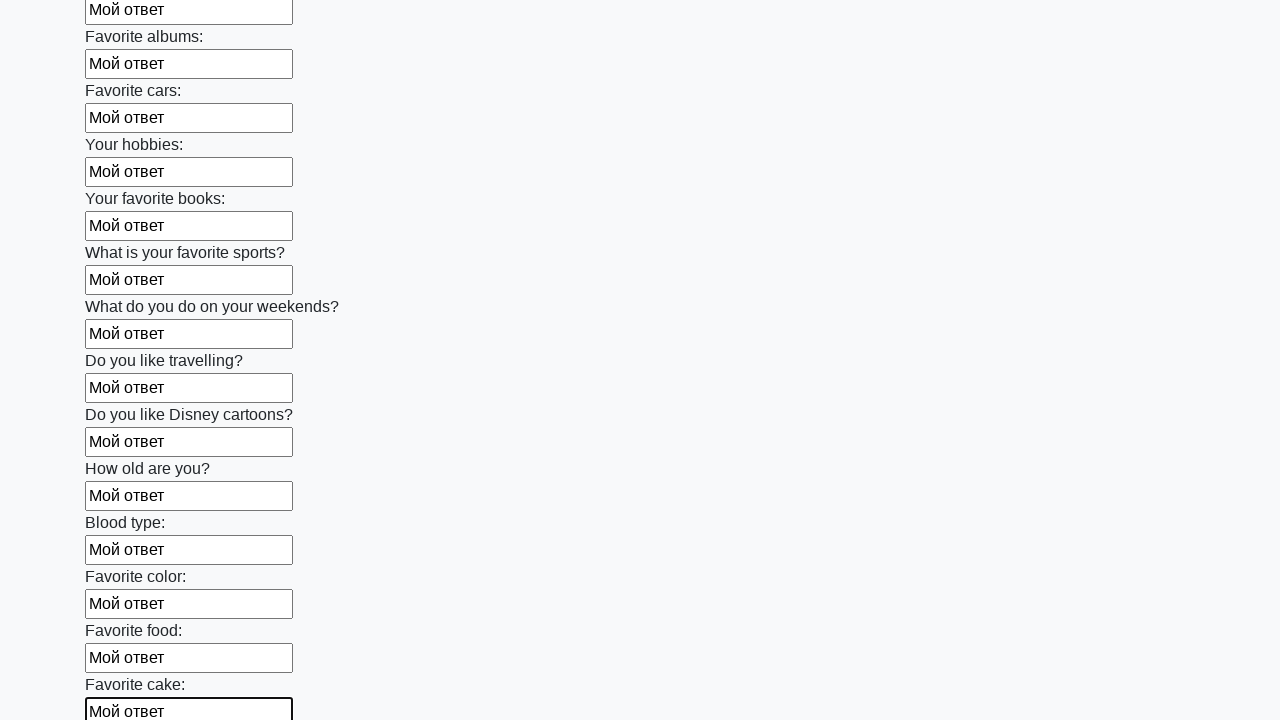

Filled text input field 23/100 with 'Мой ответ' on input[type='text'] >> nth=22
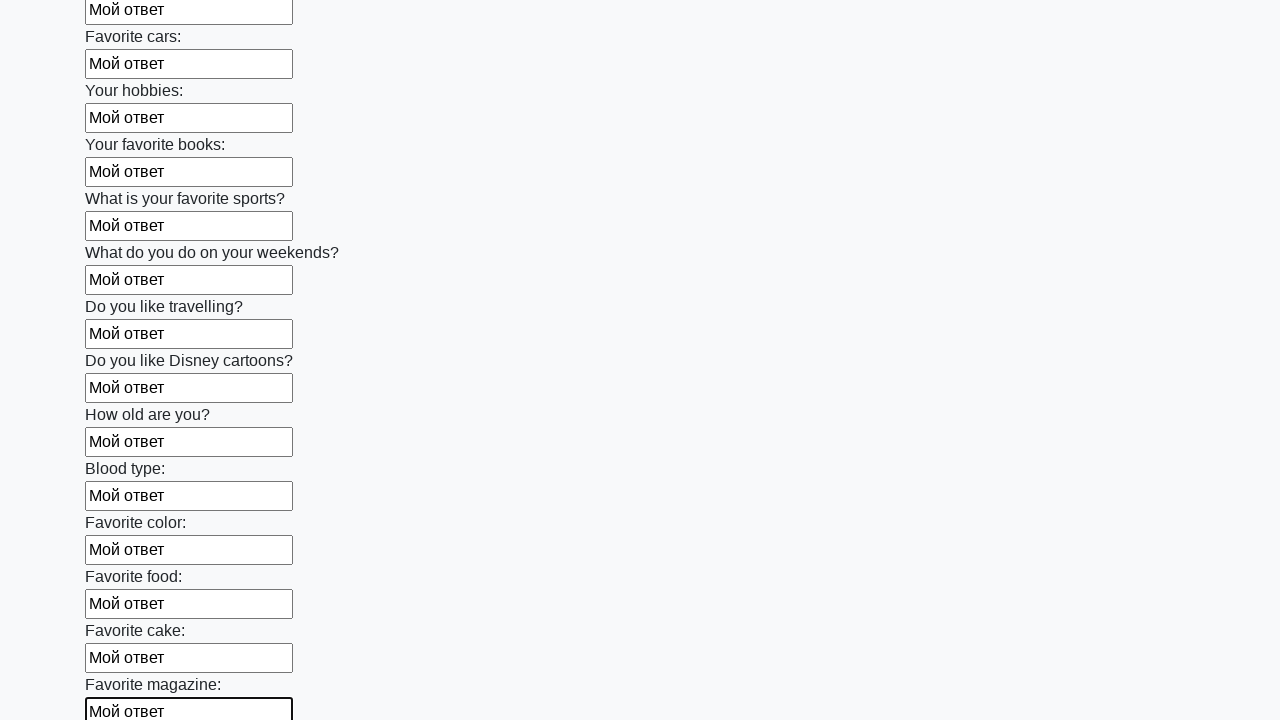

Filled text input field 24/100 with 'Мой ответ' on input[type='text'] >> nth=23
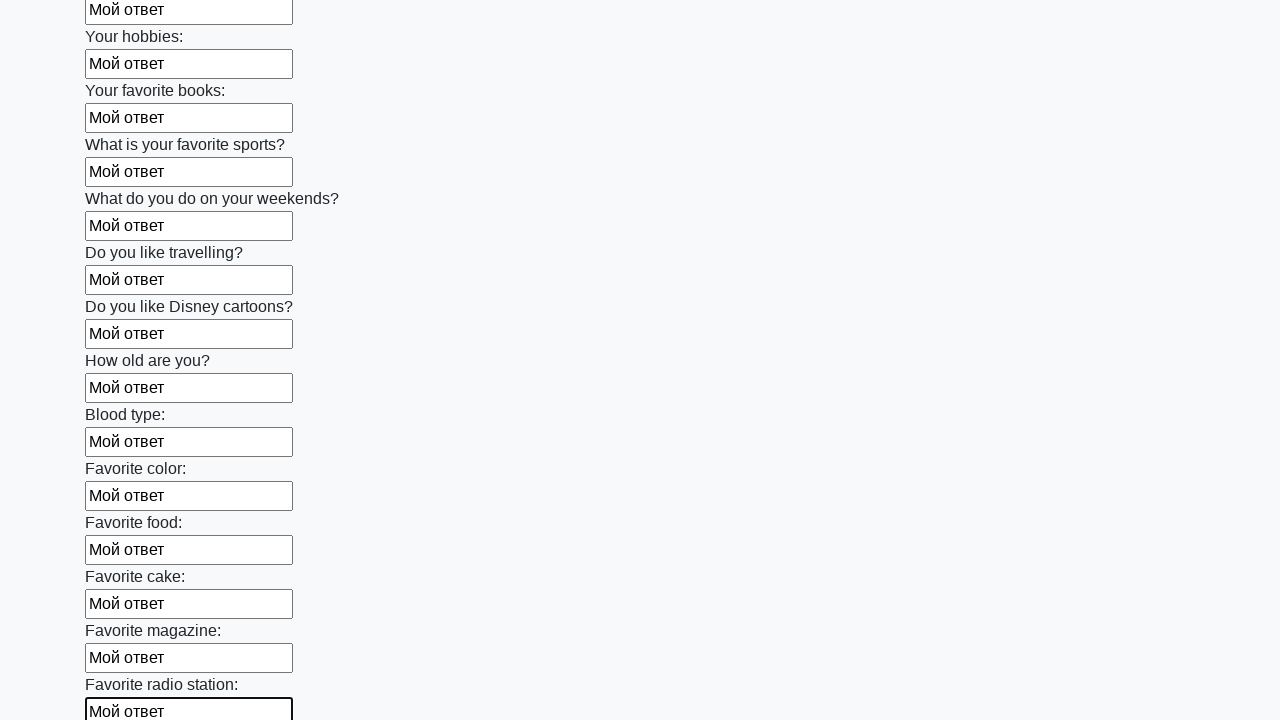

Filled text input field 25/100 with 'Мой ответ' on input[type='text'] >> nth=24
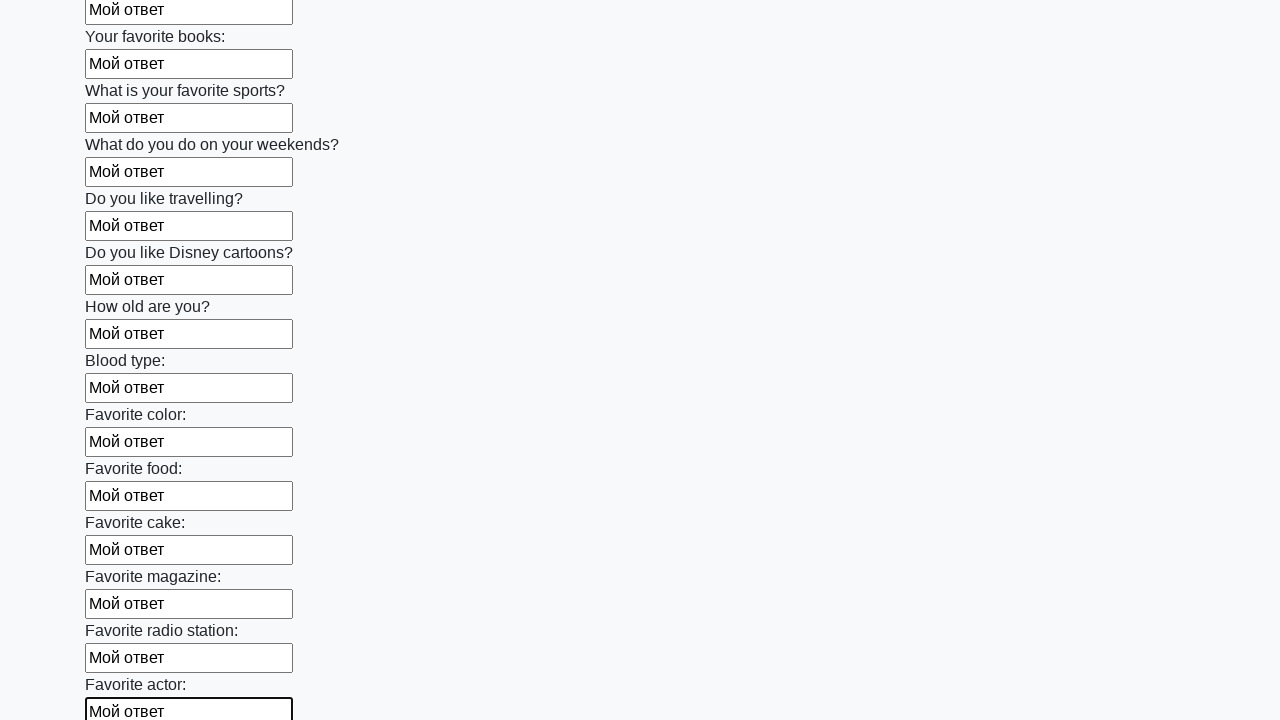

Filled text input field 26/100 with 'Мой ответ' on input[type='text'] >> nth=25
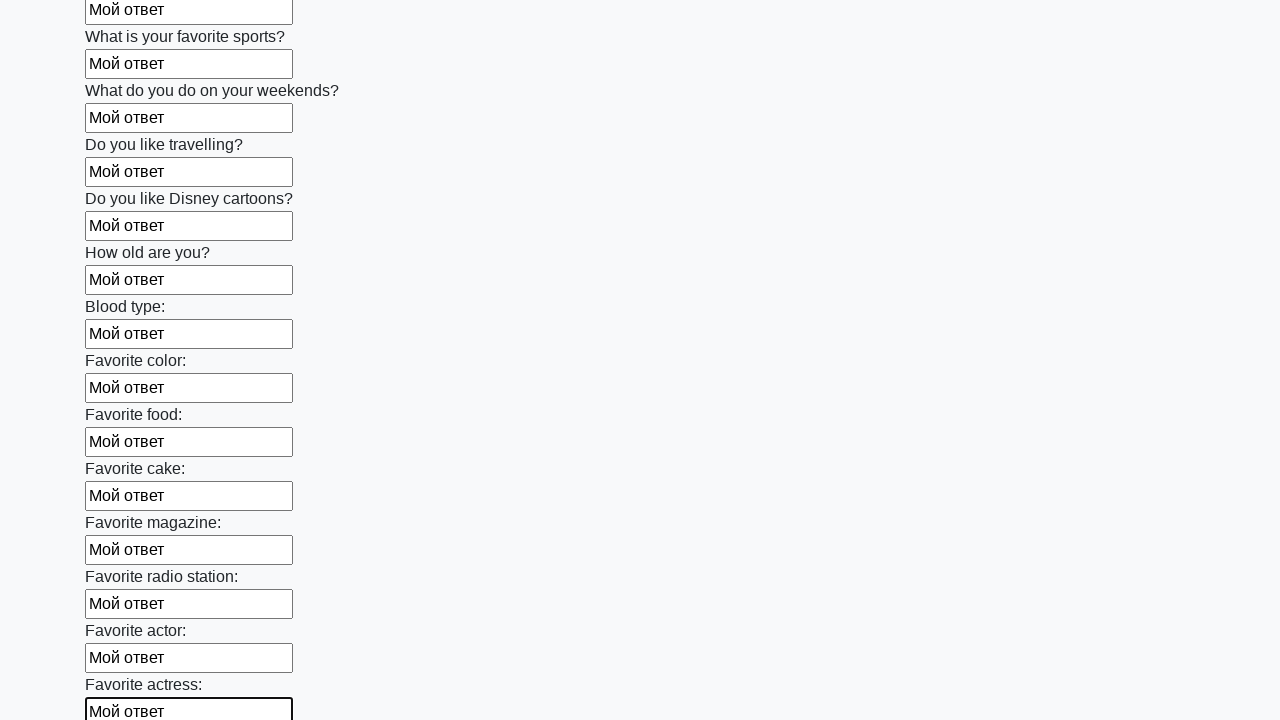

Filled text input field 27/100 with 'Мой ответ' on input[type='text'] >> nth=26
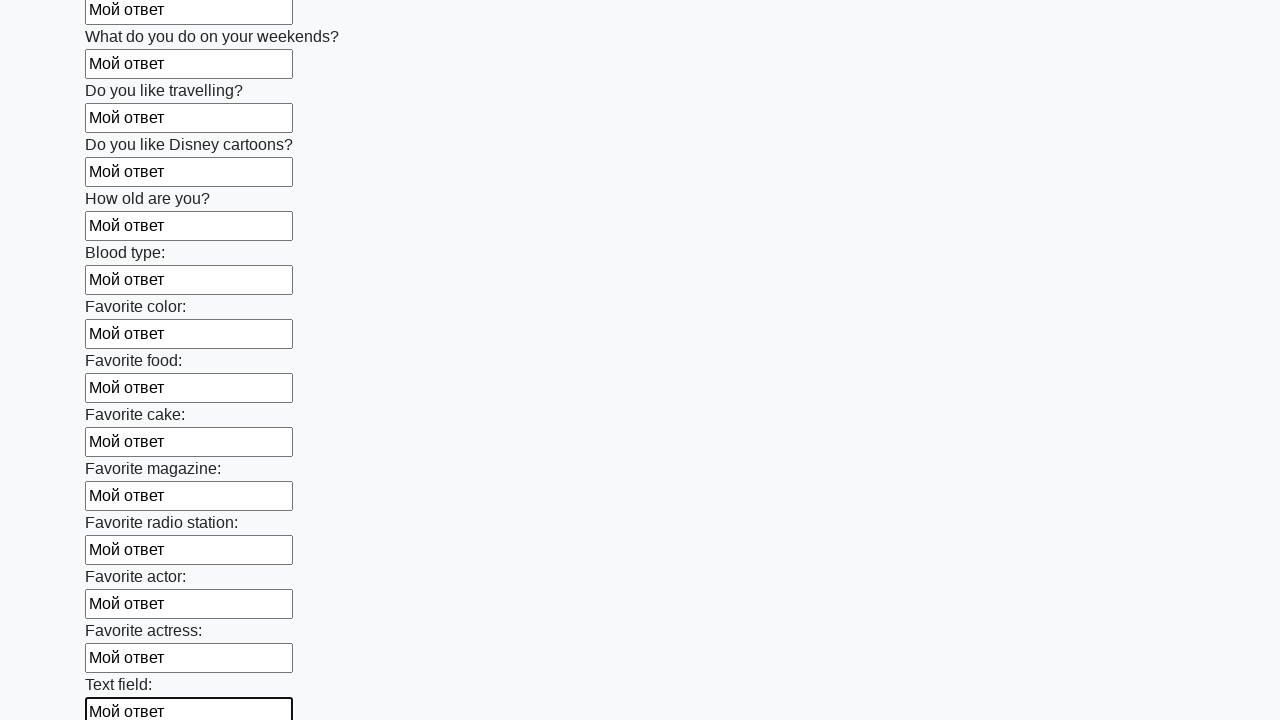

Filled text input field 28/100 with 'Мой ответ' on input[type='text'] >> nth=27
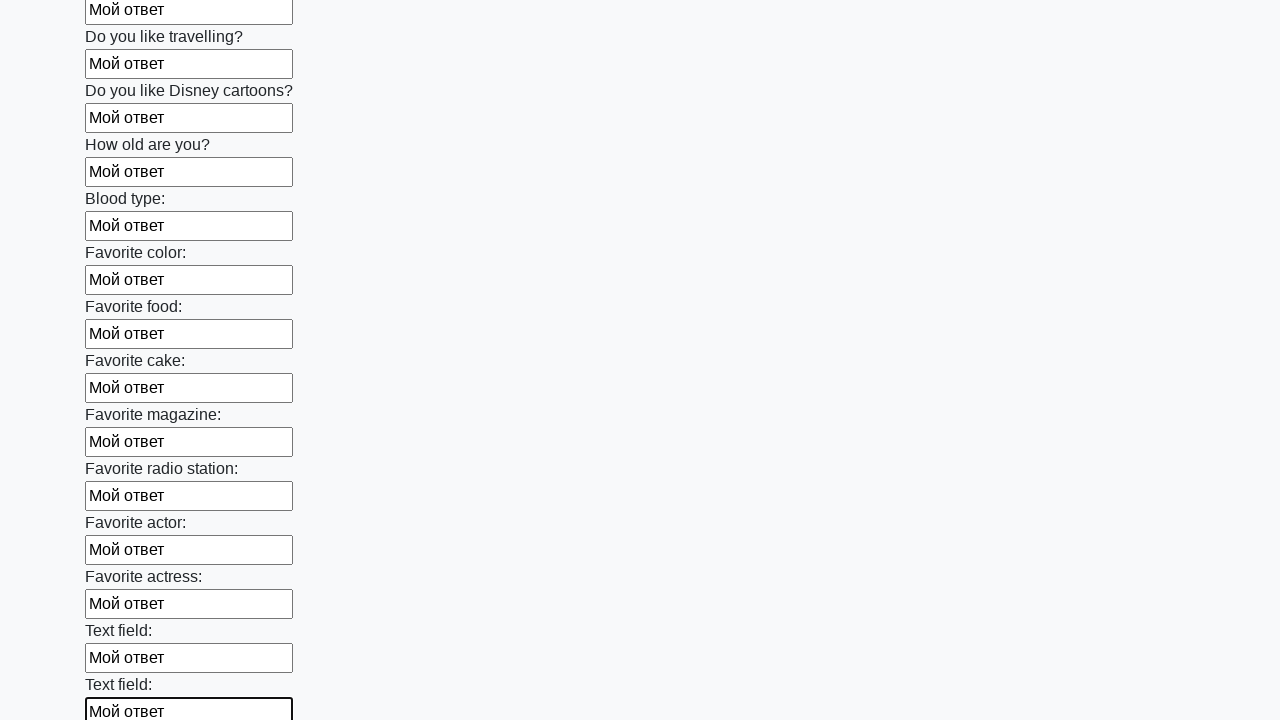

Filled text input field 29/100 with 'Мой ответ' on input[type='text'] >> nth=28
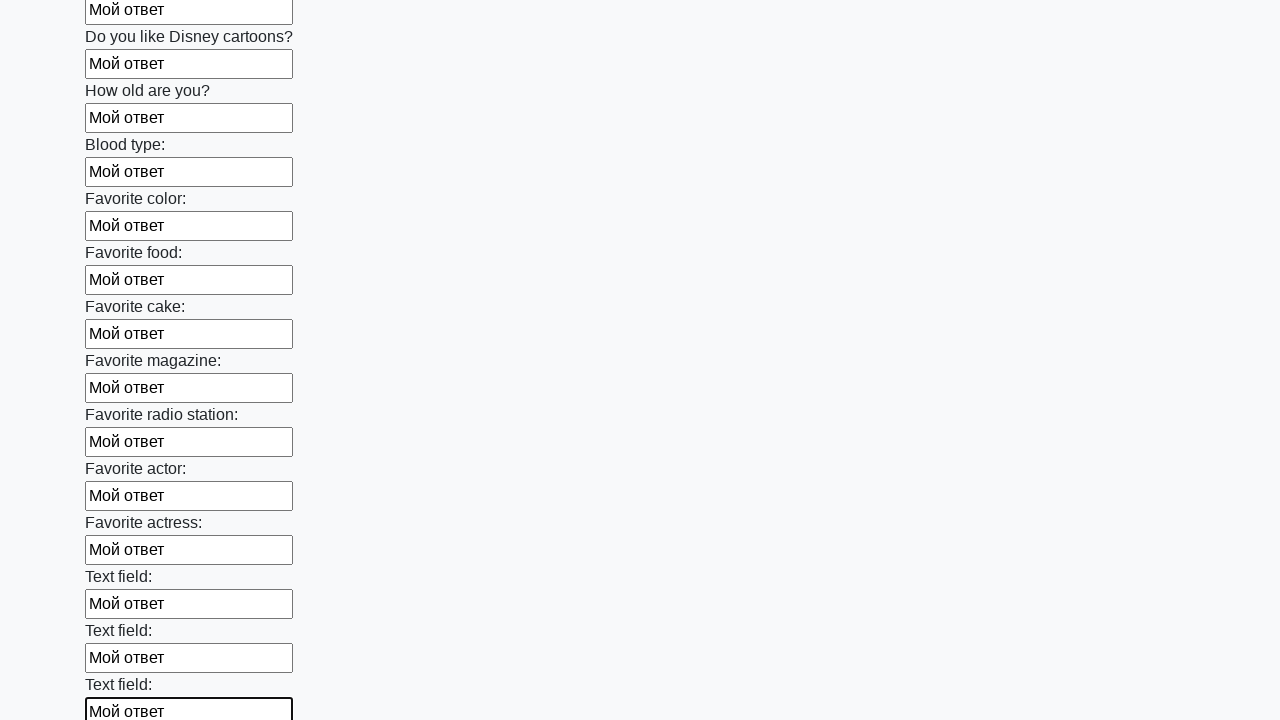

Filled text input field 30/100 with 'Мой ответ' on input[type='text'] >> nth=29
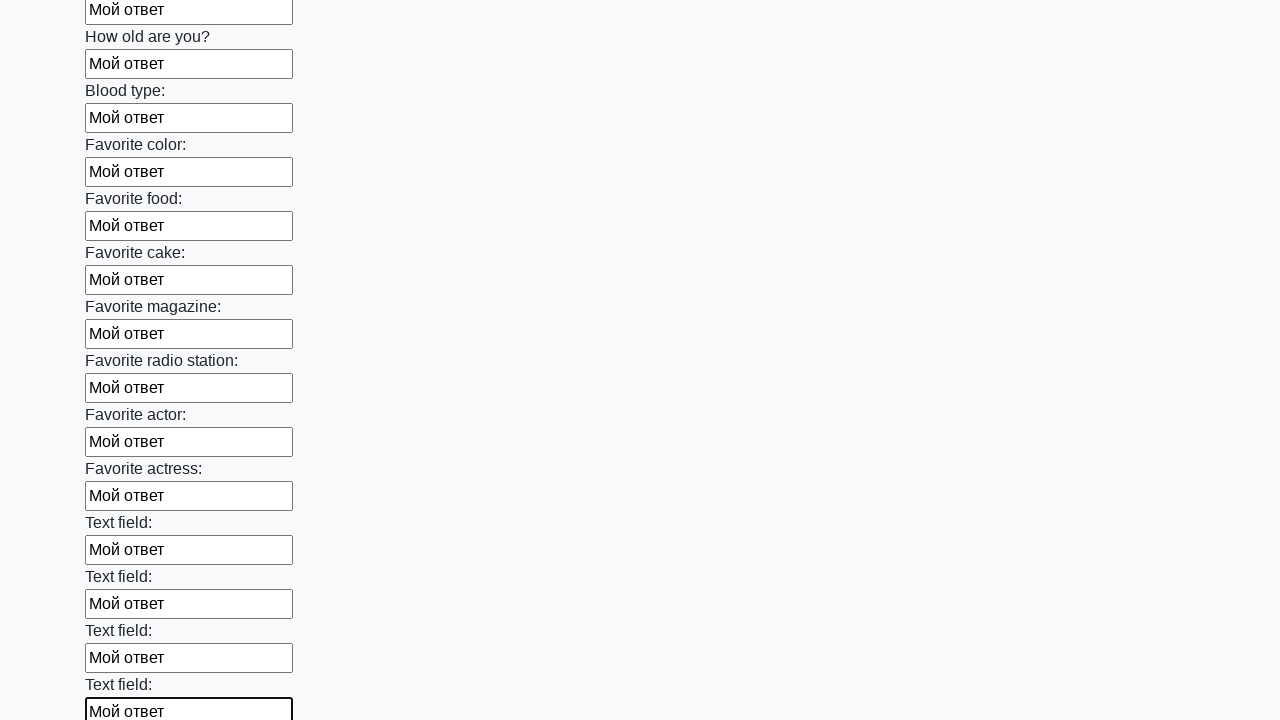

Filled text input field 31/100 with 'Мой ответ' on input[type='text'] >> nth=30
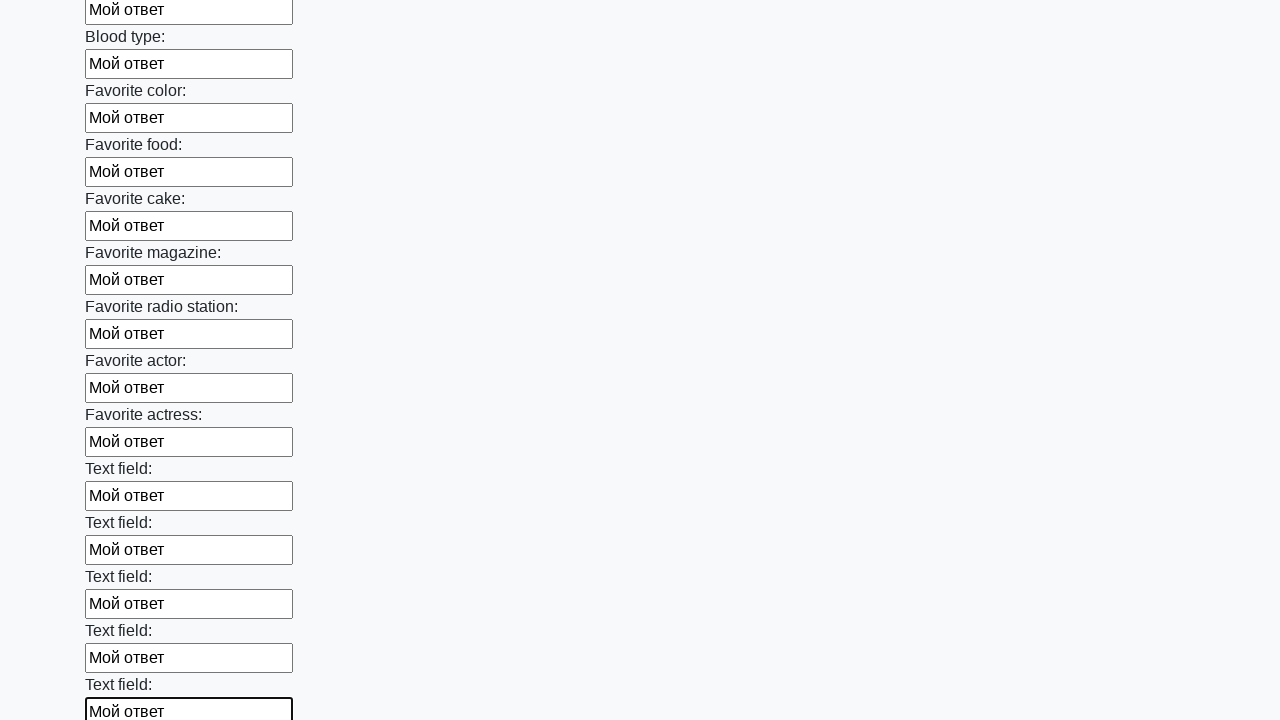

Filled text input field 32/100 with 'Мой ответ' on input[type='text'] >> nth=31
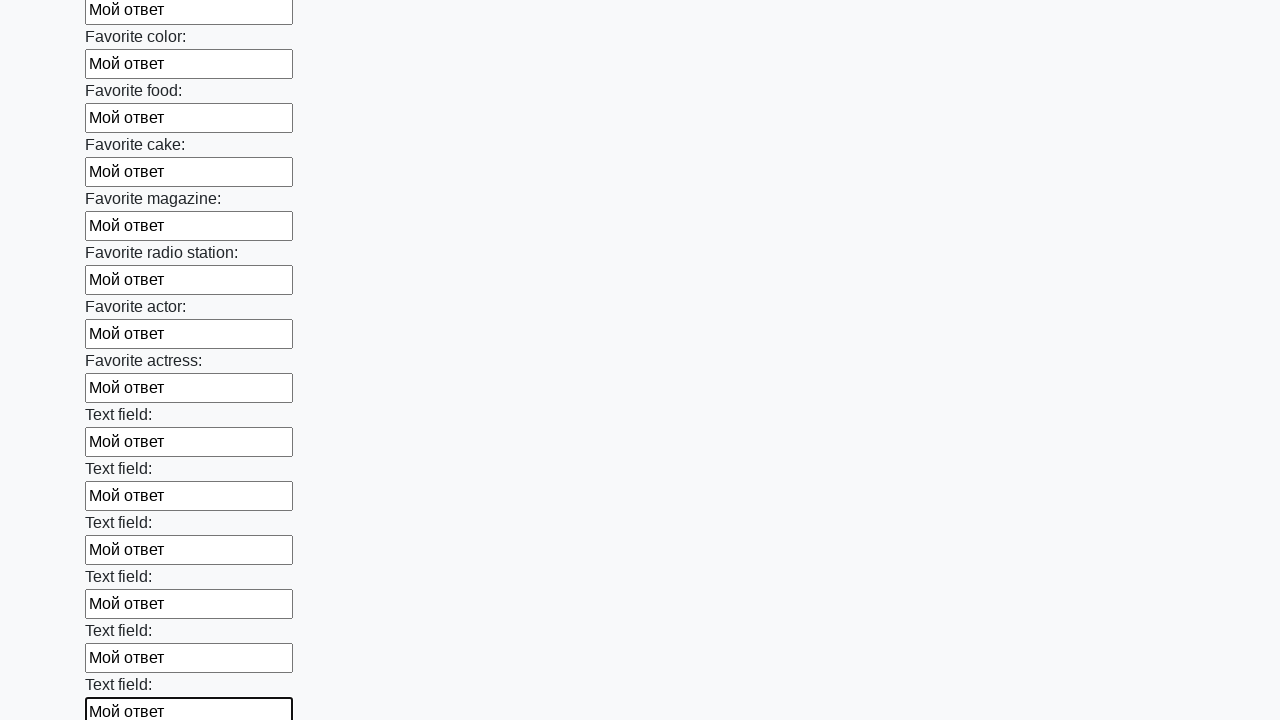

Filled text input field 33/100 with 'Мой ответ' on input[type='text'] >> nth=32
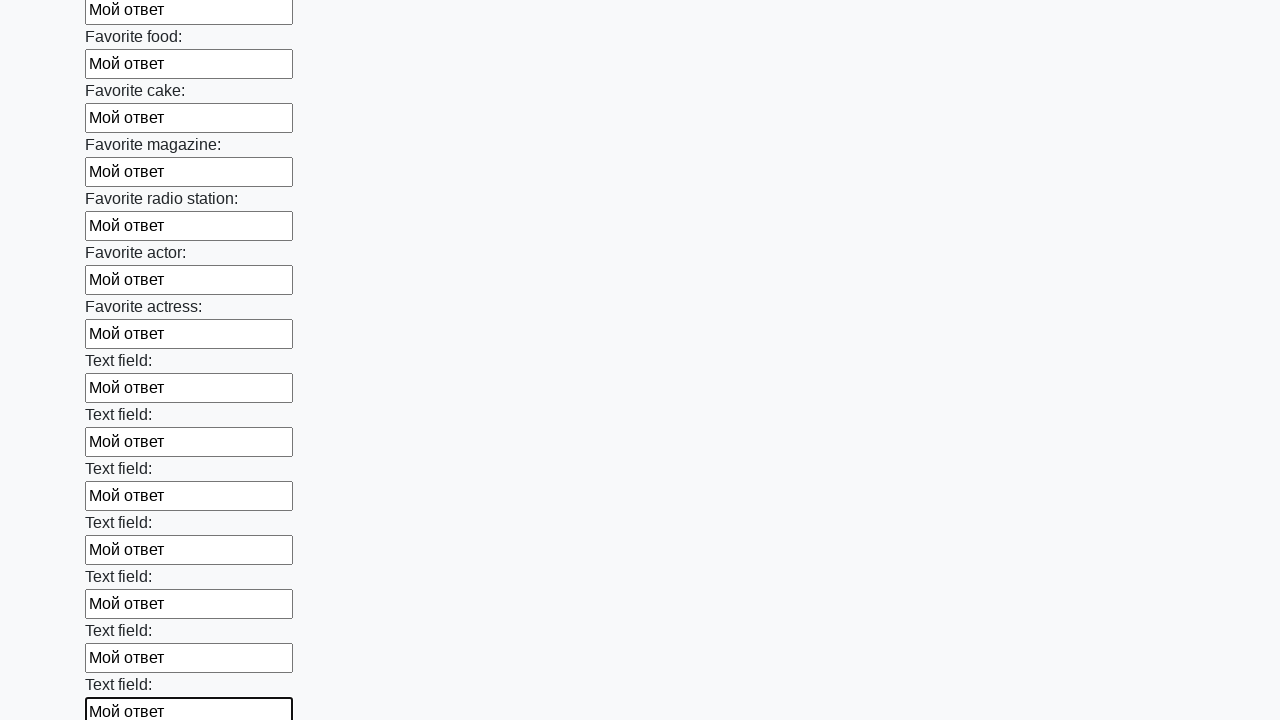

Filled text input field 34/100 with 'Мой ответ' on input[type='text'] >> nth=33
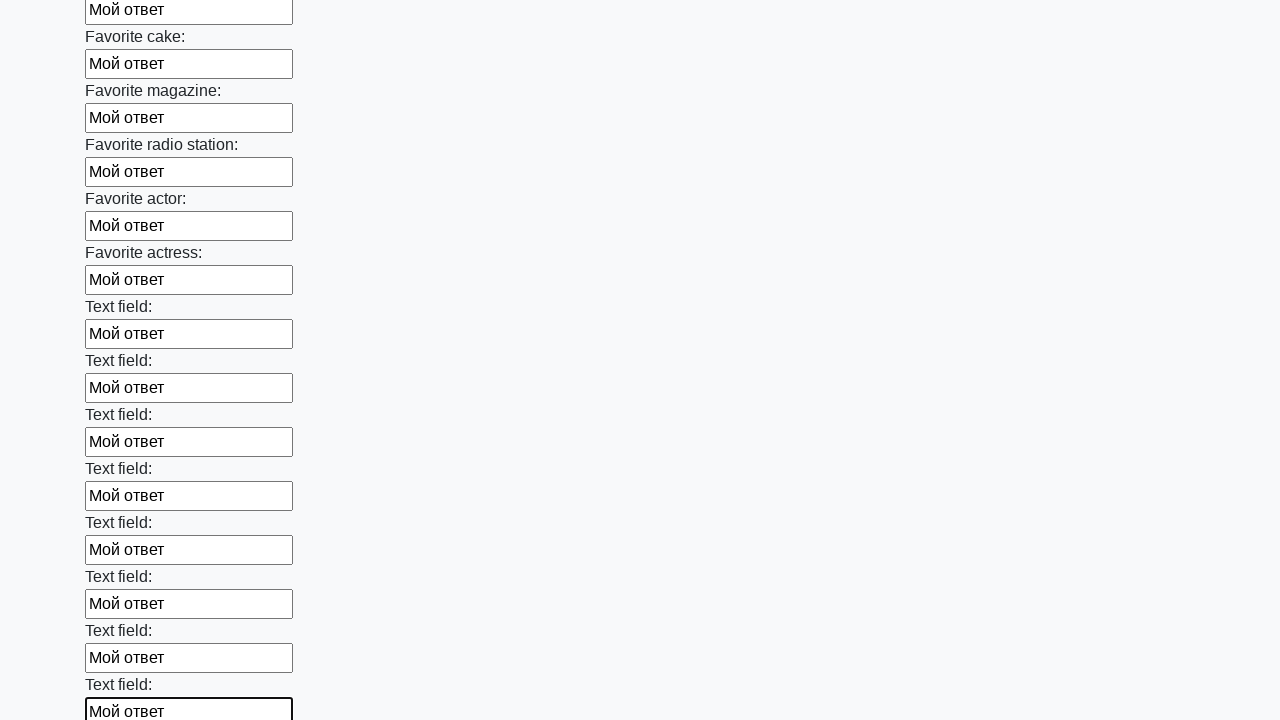

Filled text input field 35/100 with 'Мой ответ' on input[type='text'] >> nth=34
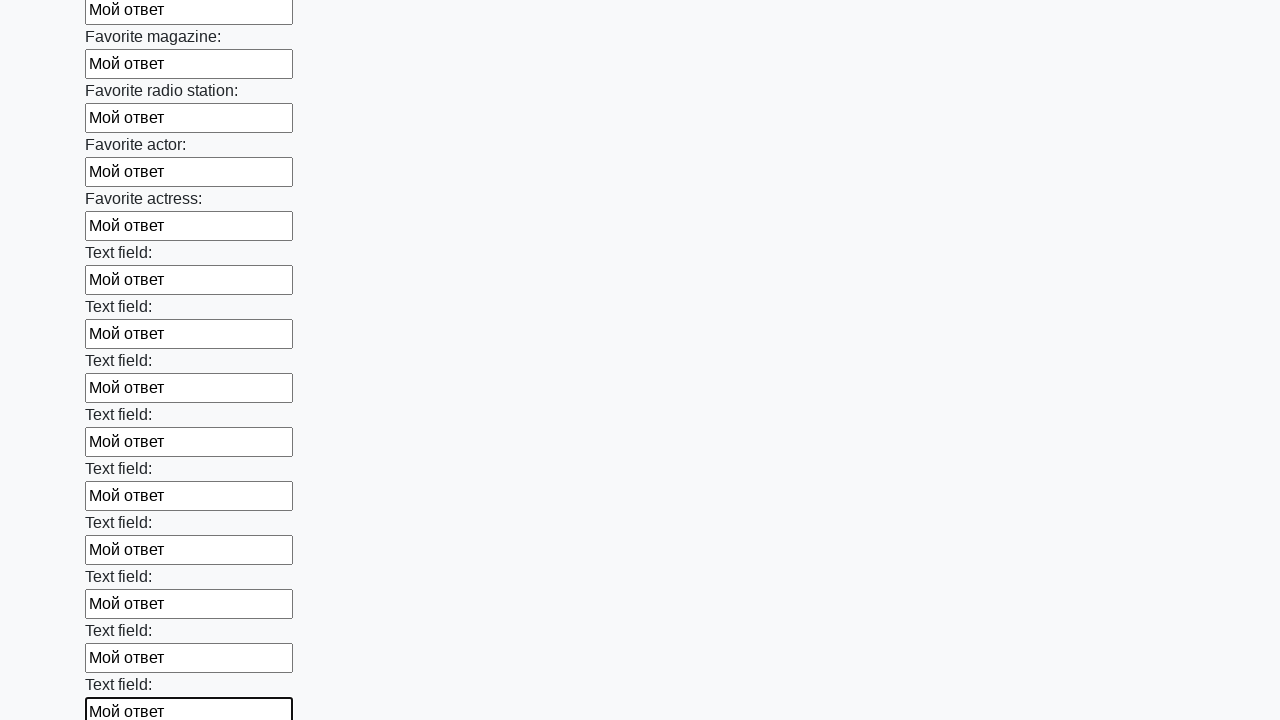

Filled text input field 36/100 with 'Мой ответ' on input[type='text'] >> nth=35
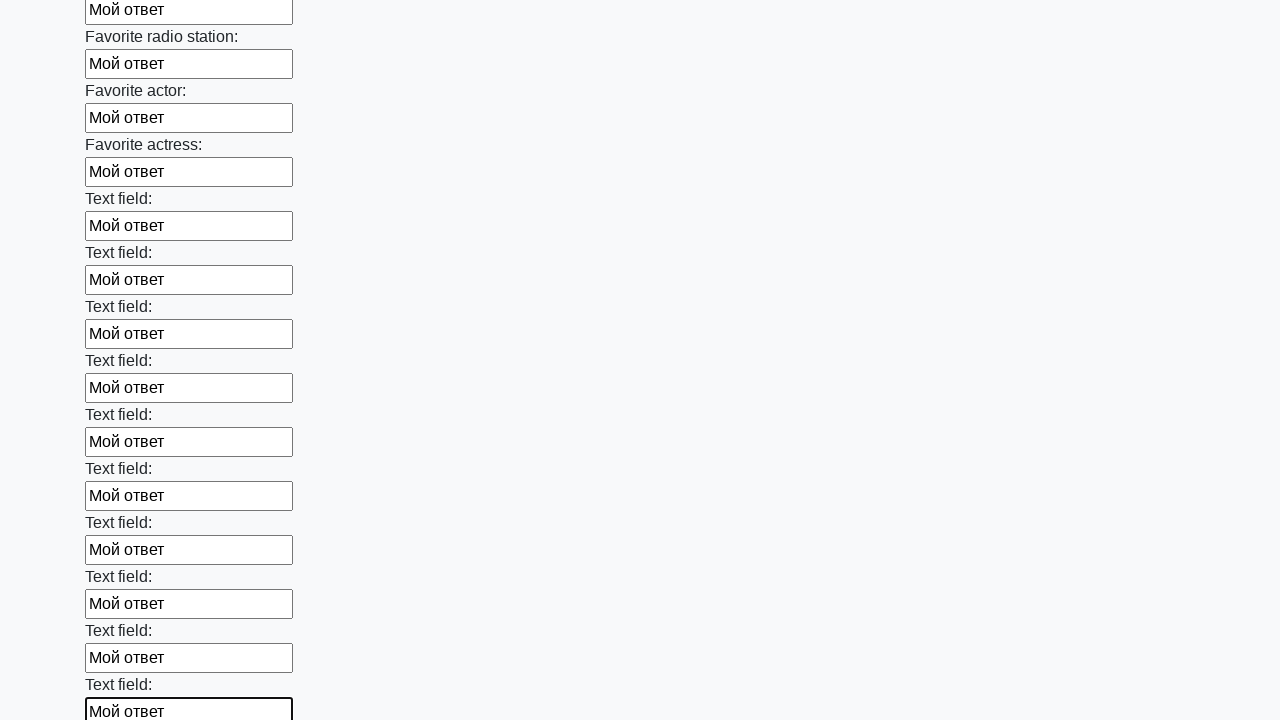

Filled text input field 37/100 with 'Мой ответ' on input[type='text'] >> nth=36
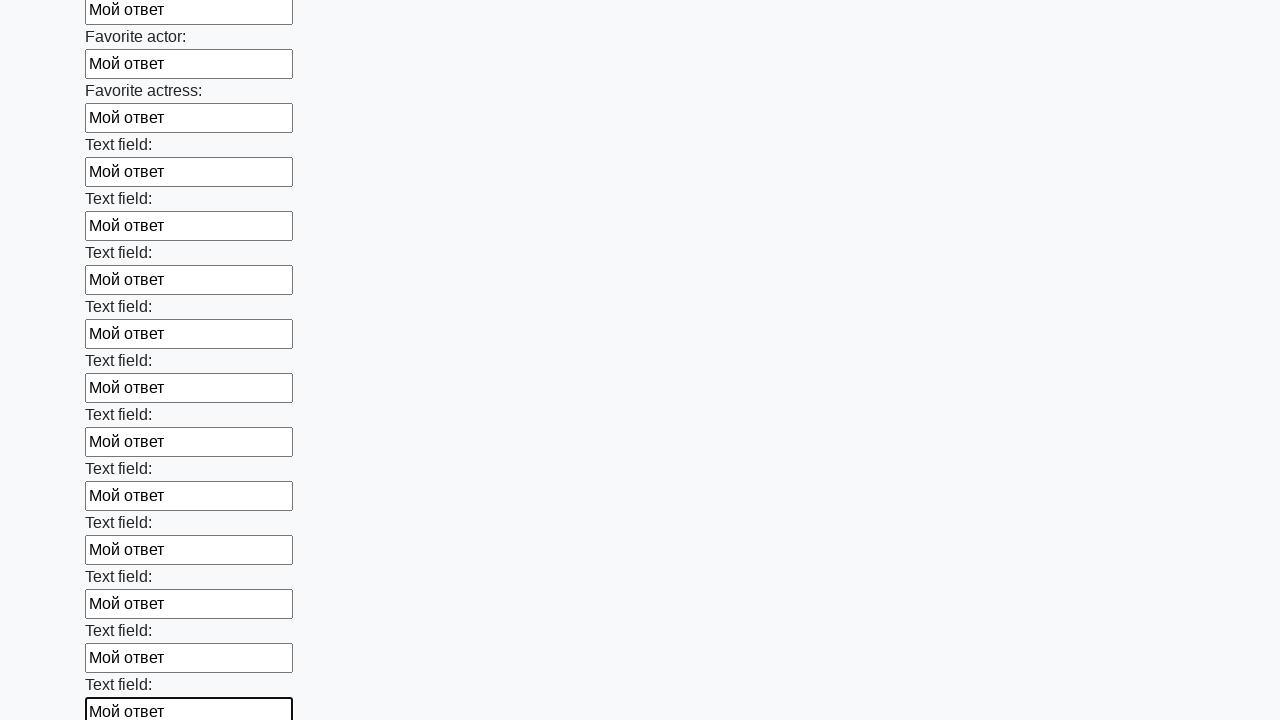

Filled text input field 38/100 with 'Мой ответ' on input[type='text'] >> nth=37
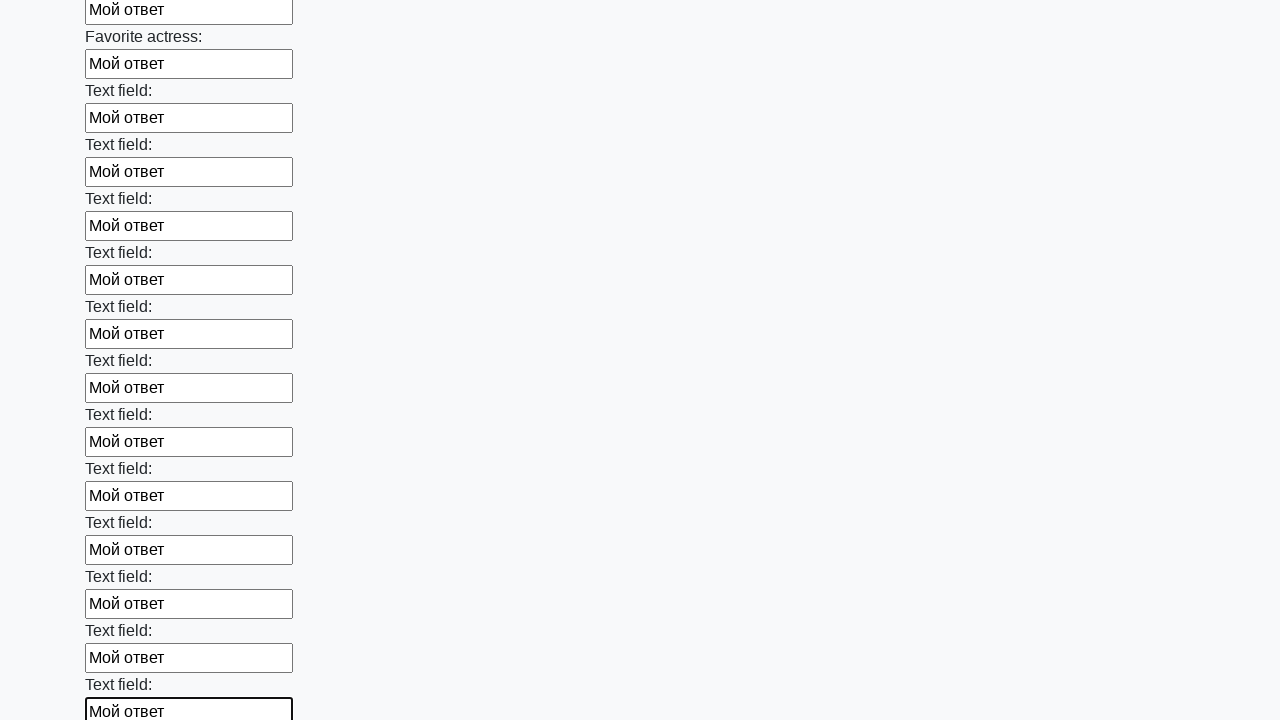

Filled text input field 39/100 with 'Мой ответ' on input[type='text'] >> nth=38
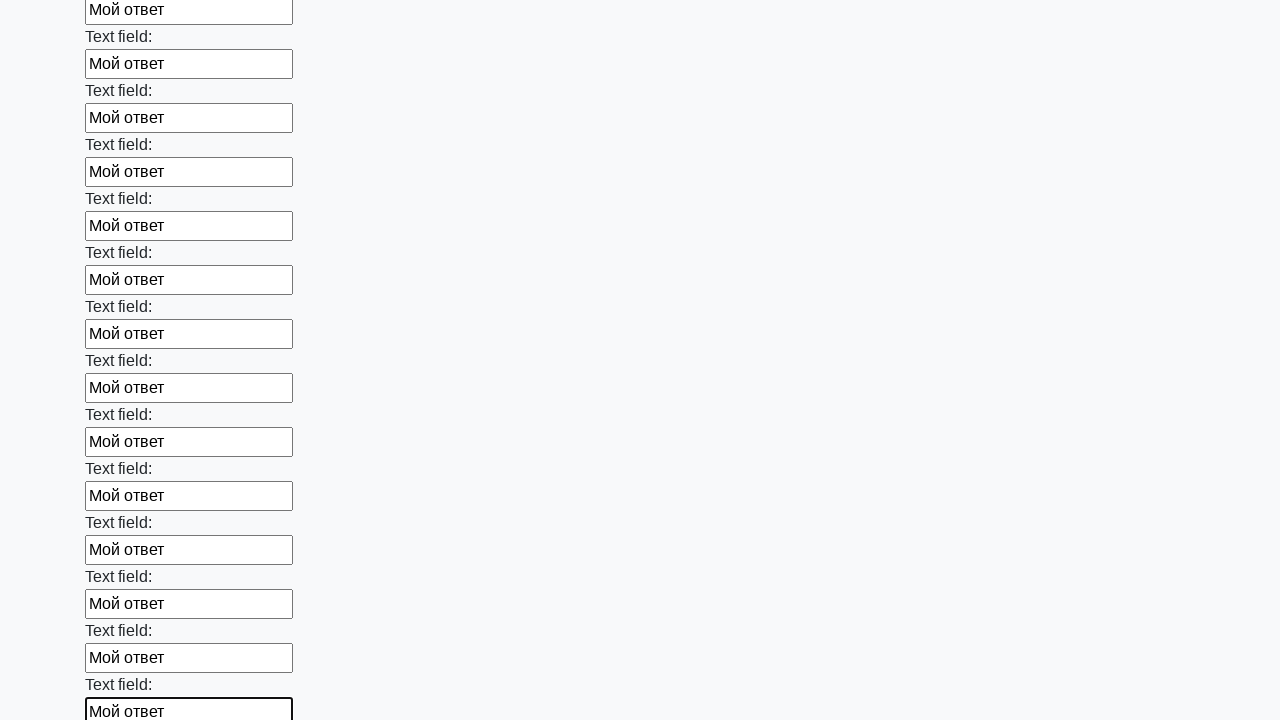

Filled text input field 40/100 with 'Мой ответ' on input[type='text'] >> nth=39
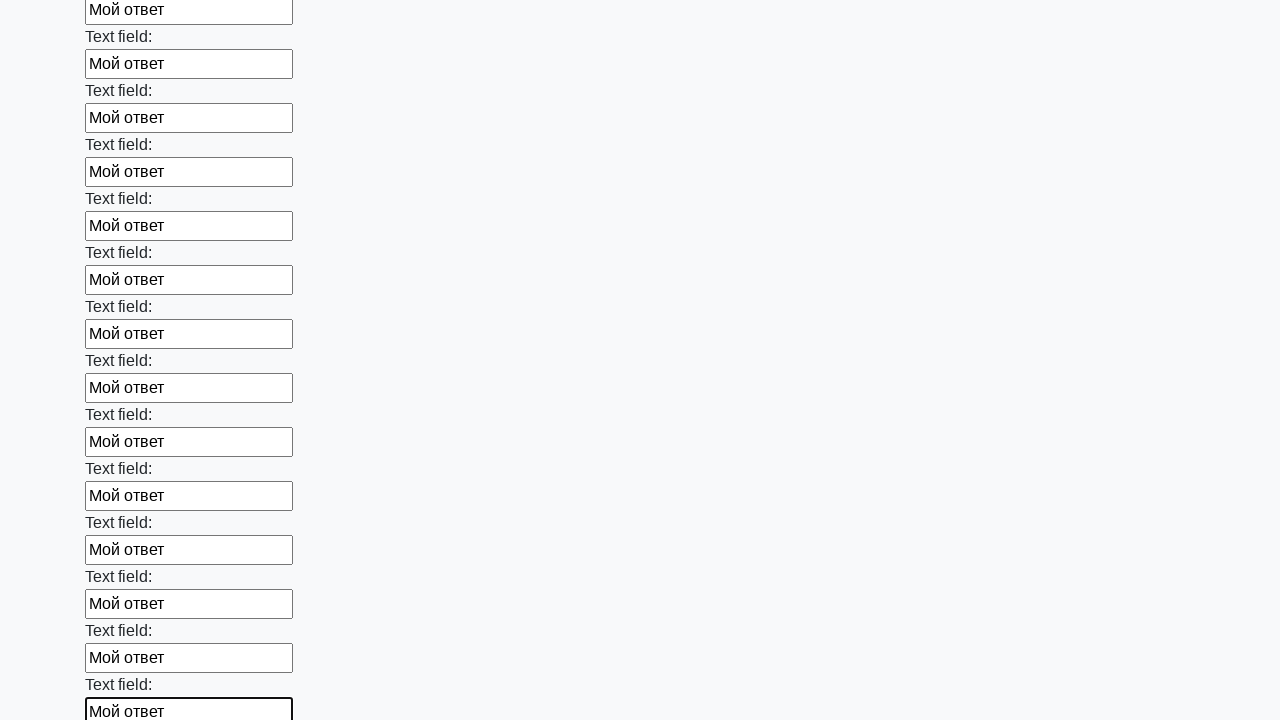

Filled text input field 41/100 with 'Мой ответ' on input[type='text'] >> nth=40
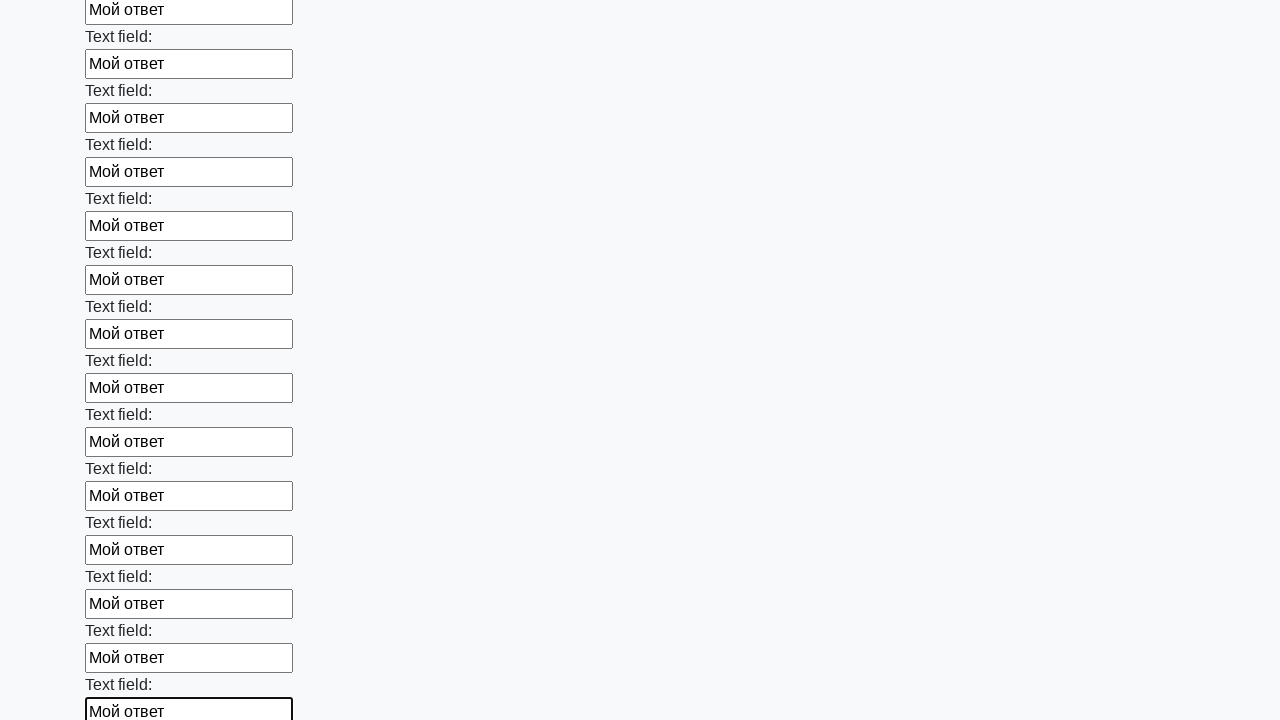

Filled text input field 42/100 with 'Мой ответ' on input[type='text'] >> nth=41
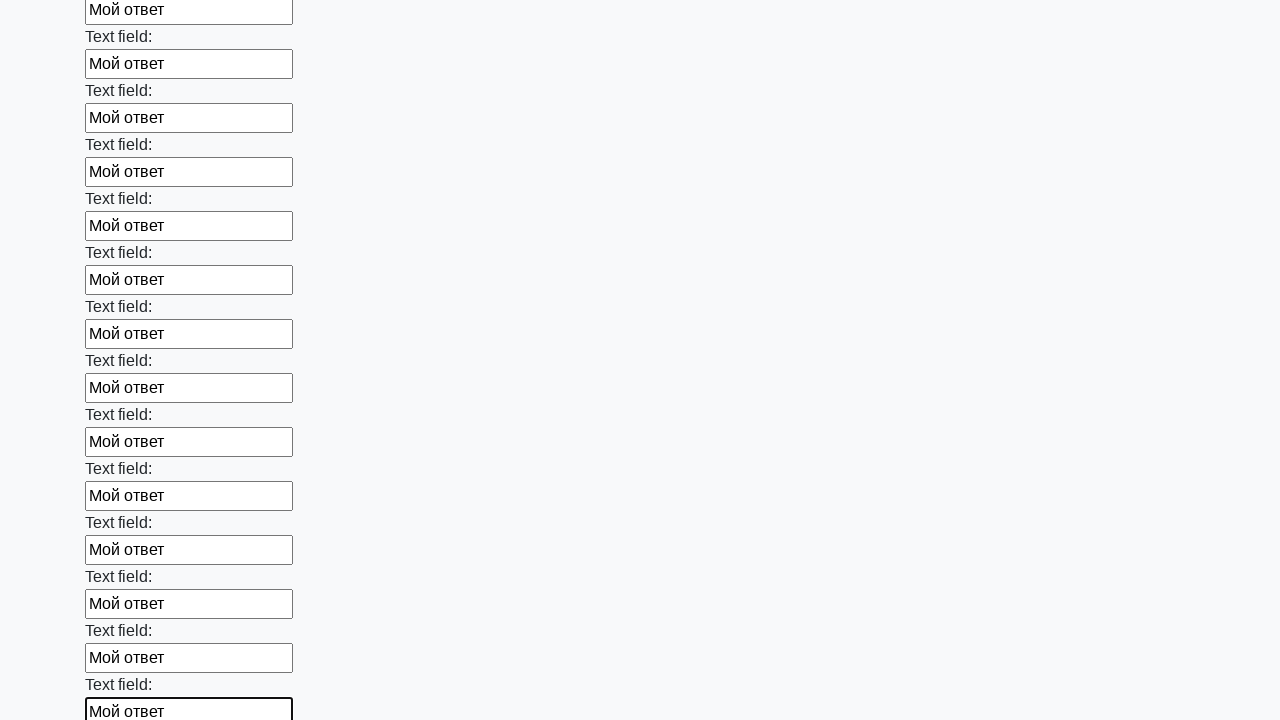

Filled text input field 43/100 with 'Мой ответ' on input[type='text'] >> nth=42
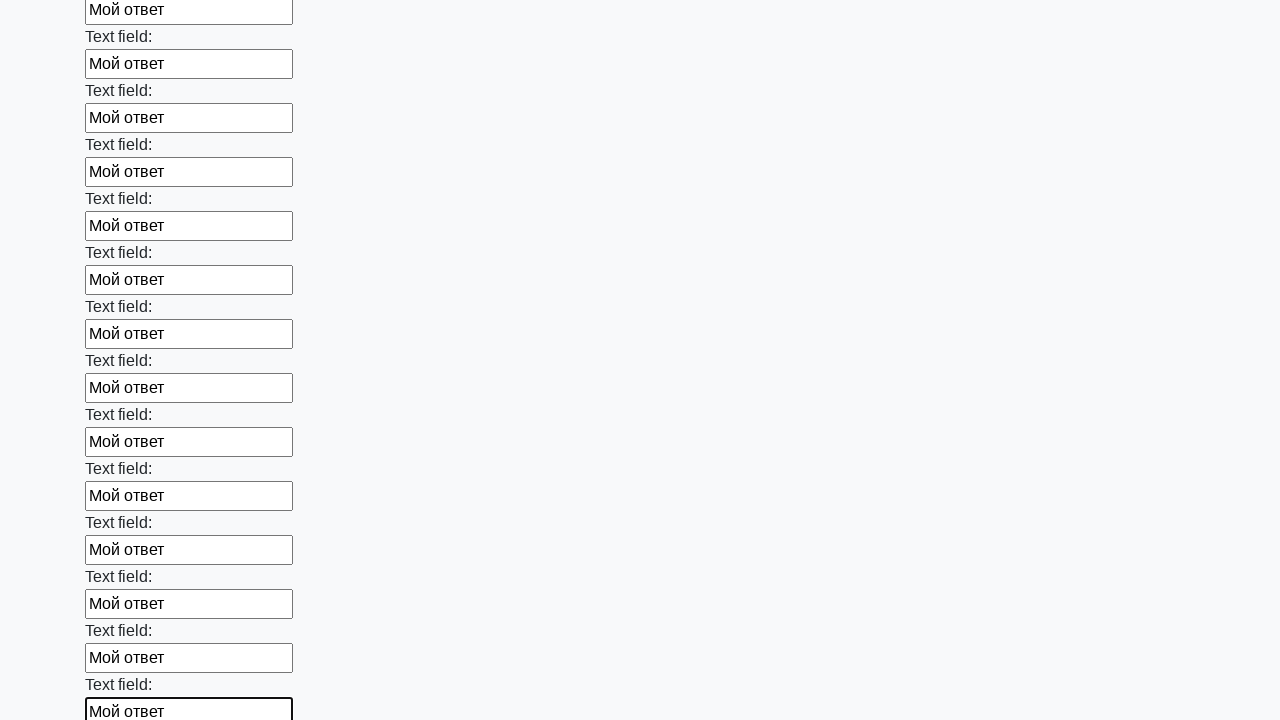

Filled text input field 44/100 with 'Мой ответ' on input[type='text'] >> nth=43
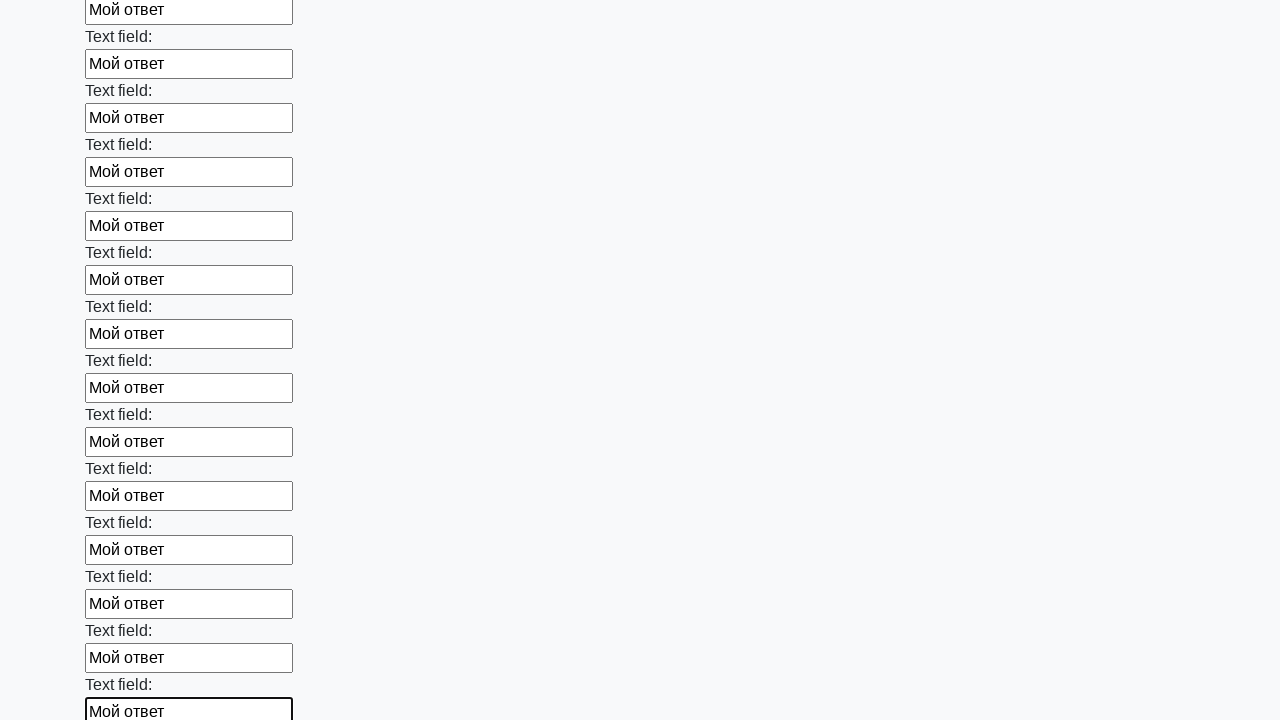

Filled text input field 45/100 with 'Мой ответ' on input[type='text'] >> nth=44
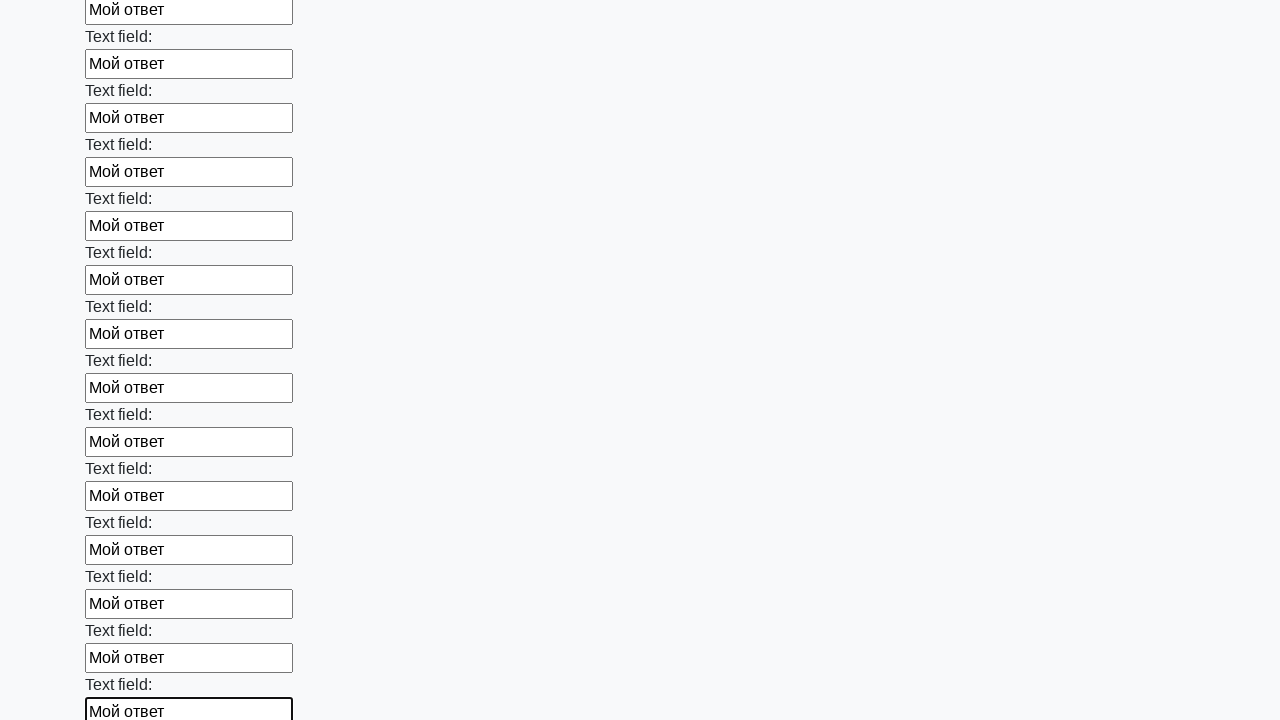

Filled text input field 46/100 with 'Мой ответ' on input[type='text'] >> nth=45
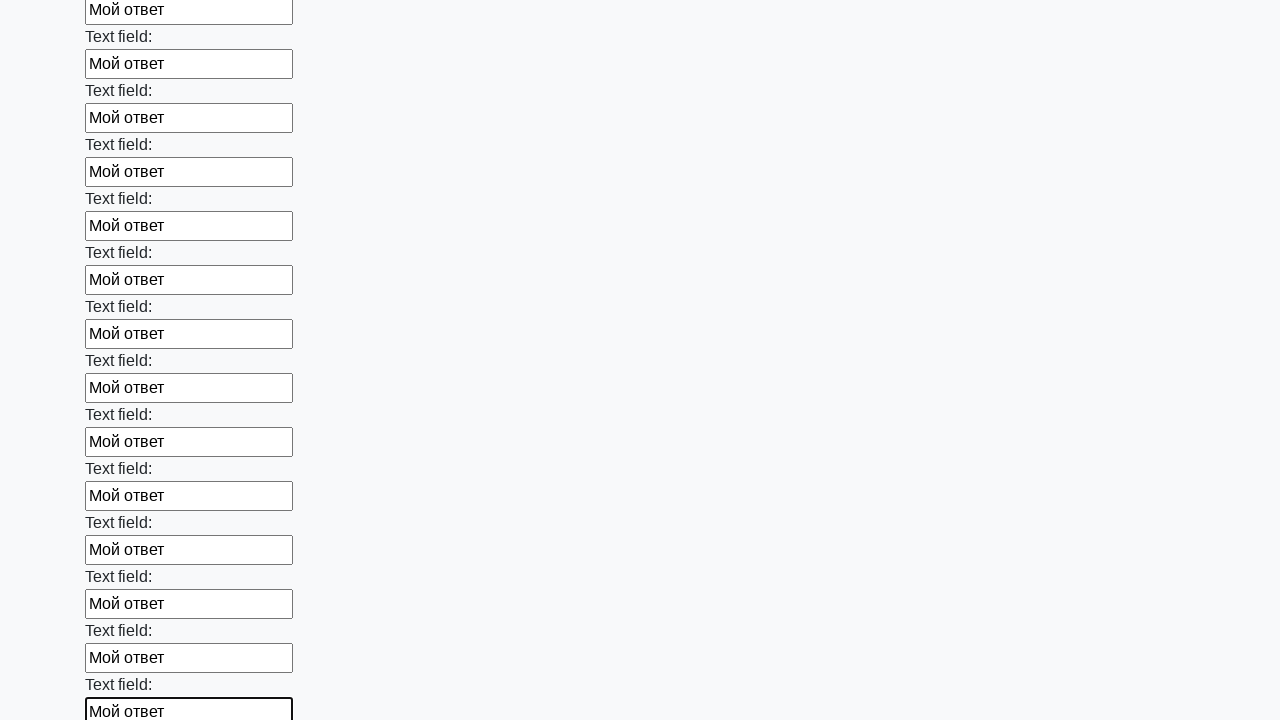

Filled text input field 47/100 with 'Мой ответ' on input[type='text'] >> nth=46
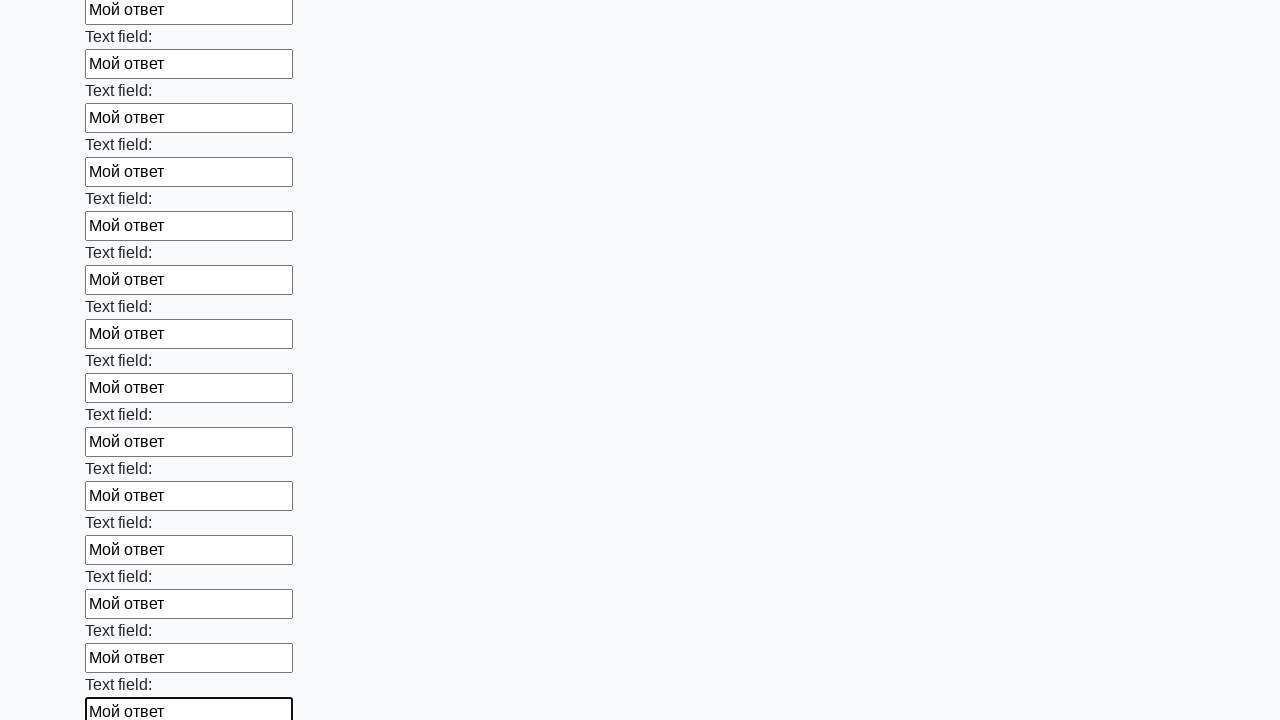

Filled text input field 48/100 with 'Мой ответ' on input[type='text'] >> nth=47
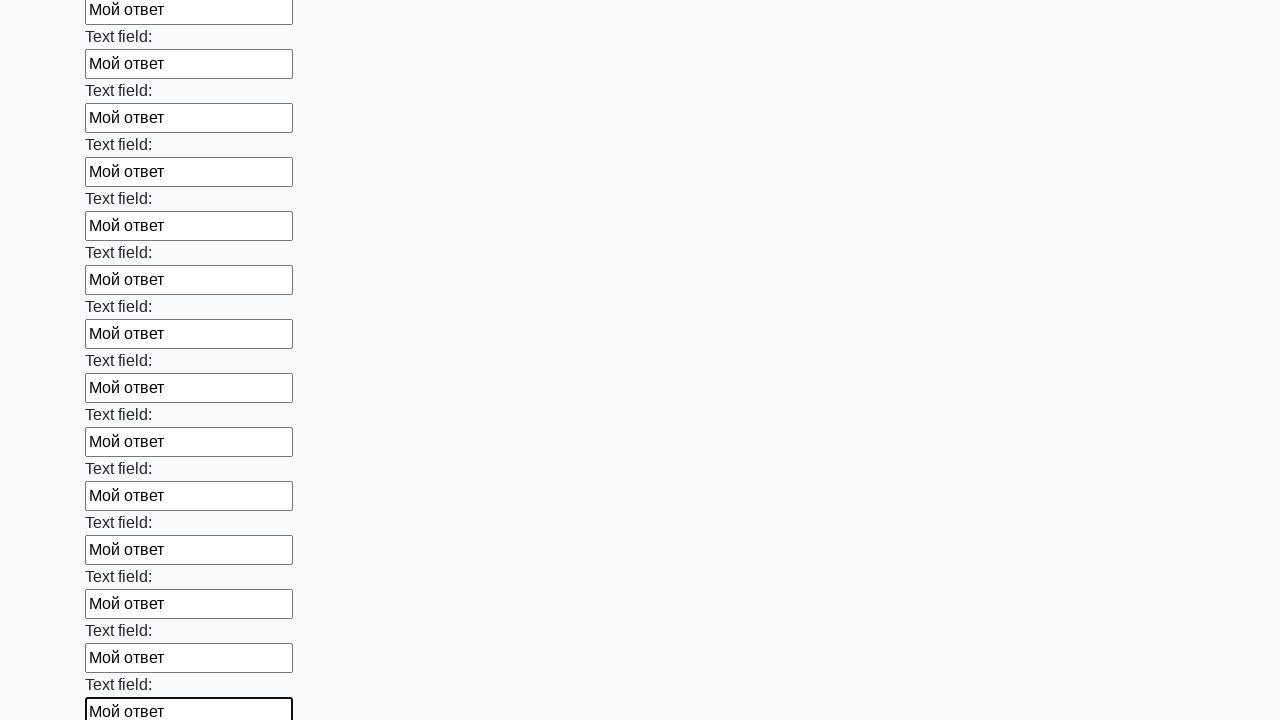

Filled text input field 49/100 with 'Мой ответ' on input[type='text'] >> nth=48
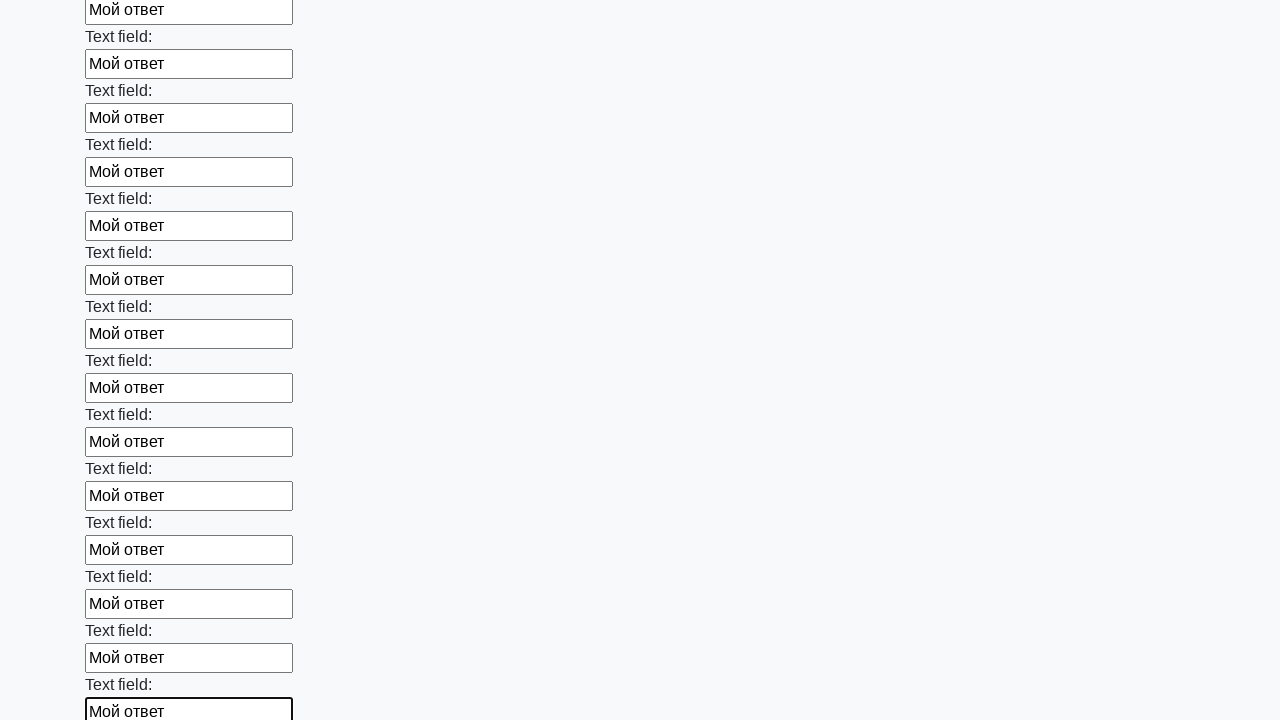

Filled text input field 50/100 with 'Мой ответ' on input[type='text'] >> nth=49
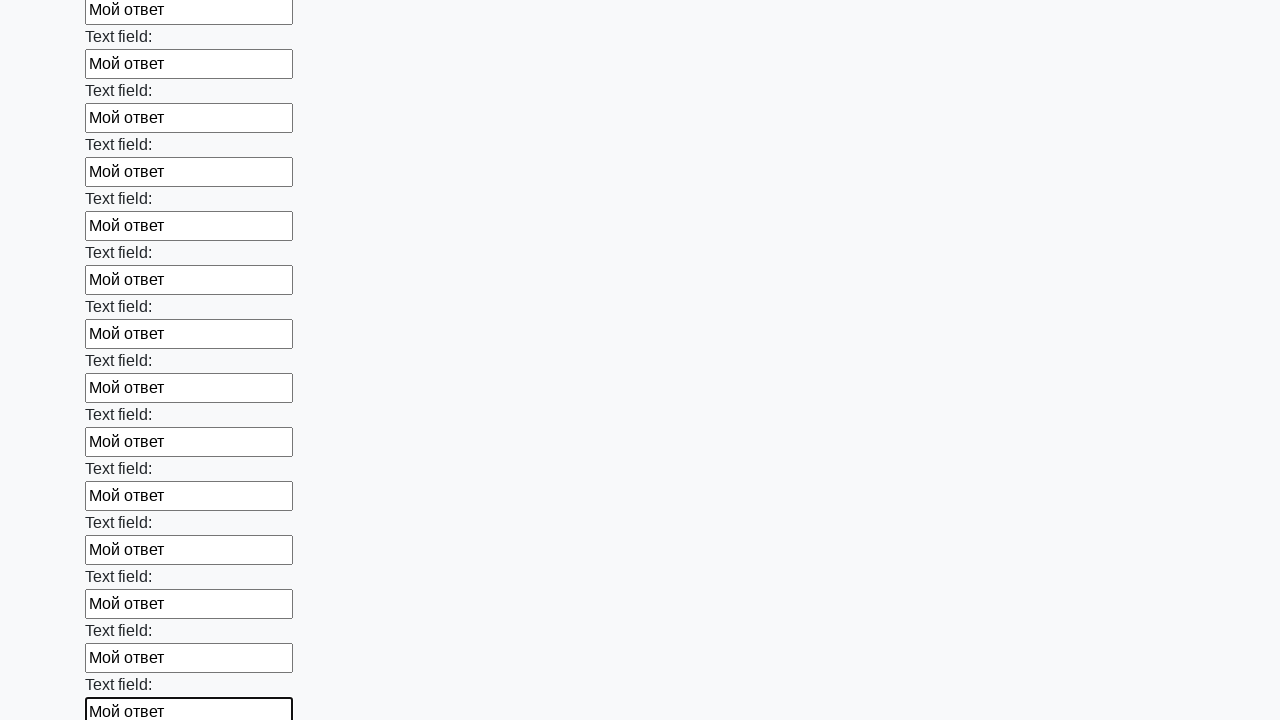

Filled text input field 51/100 with 'Мой ответ' on input[type='text'] >> nth=50
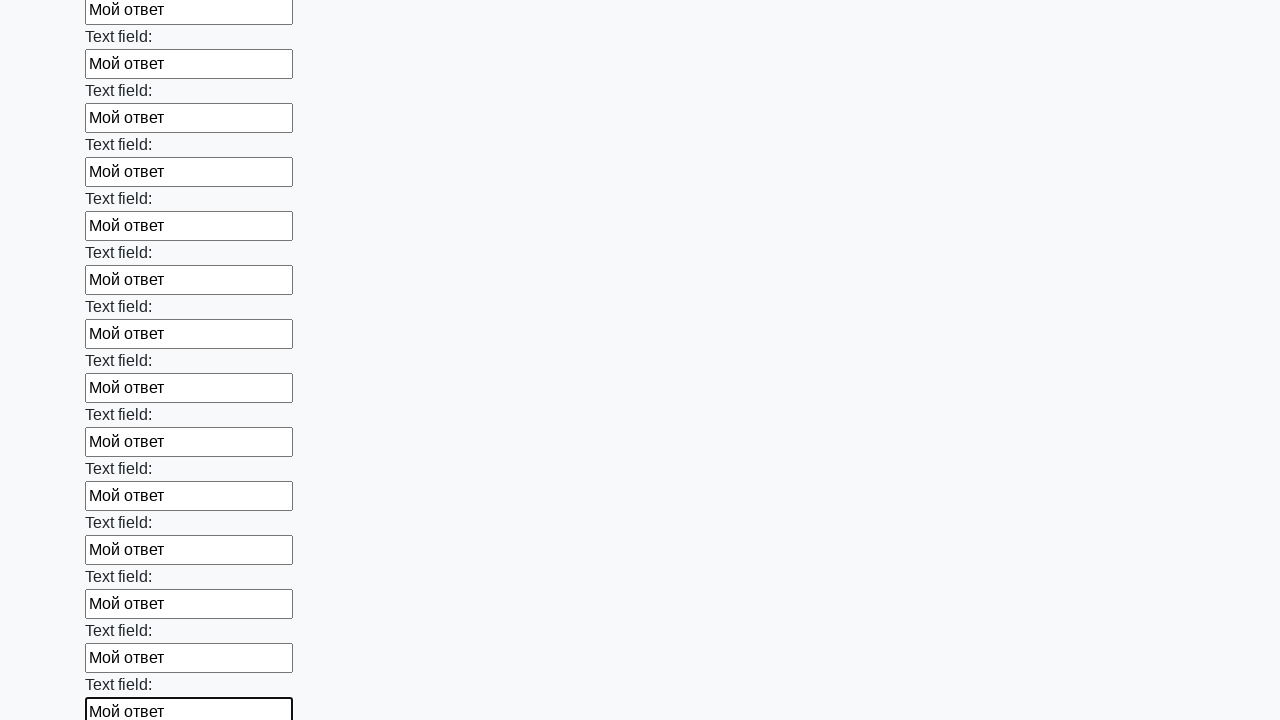

Filled text input field 52/100 with 'Мой ответ' on input[type='text'] >> nth=51
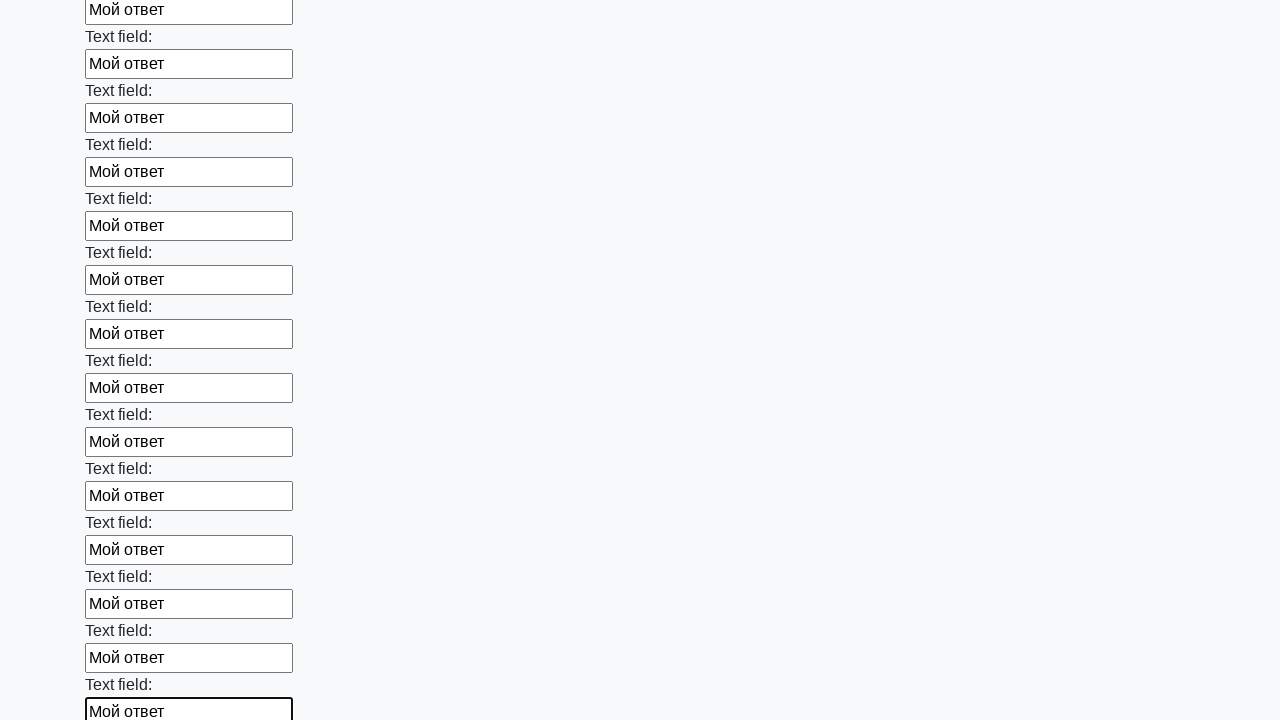

Filled text input field 53/100 with 'Мой ответ' on input[type='text'] >> nth=52
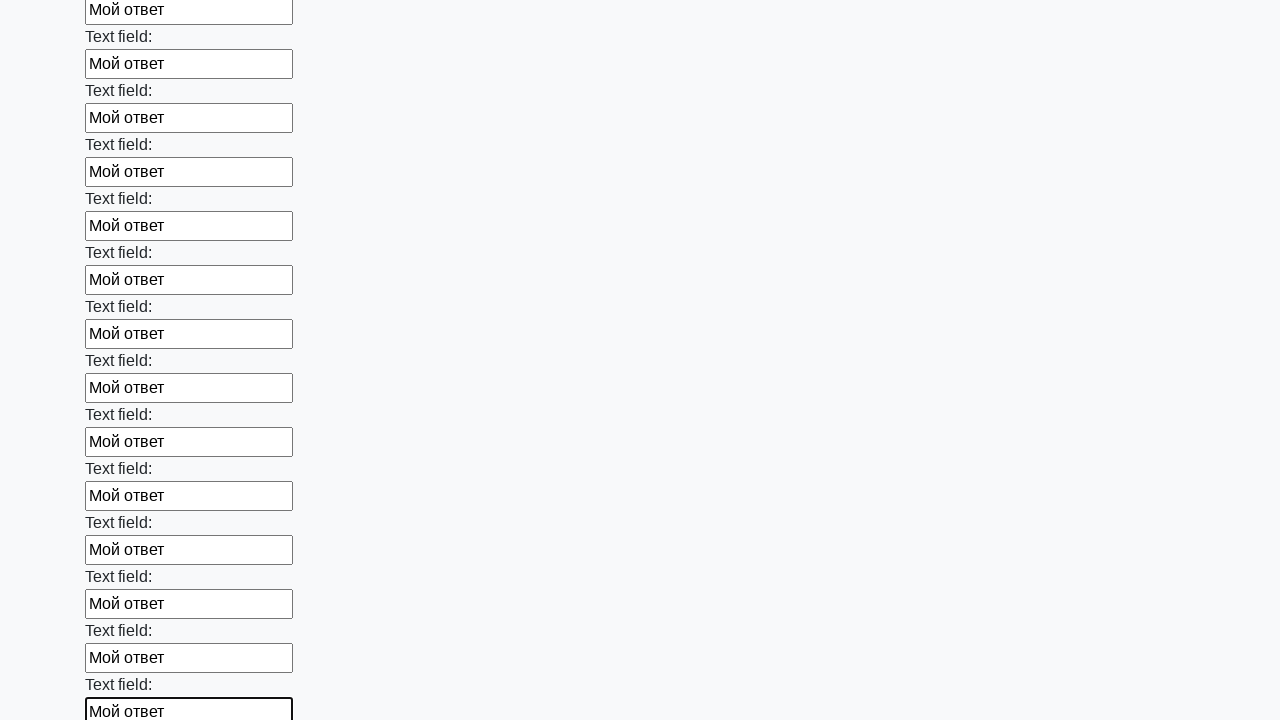

Filled text input field 54/100 with 'Мой ответ' on input[type='text'] >> nth=53
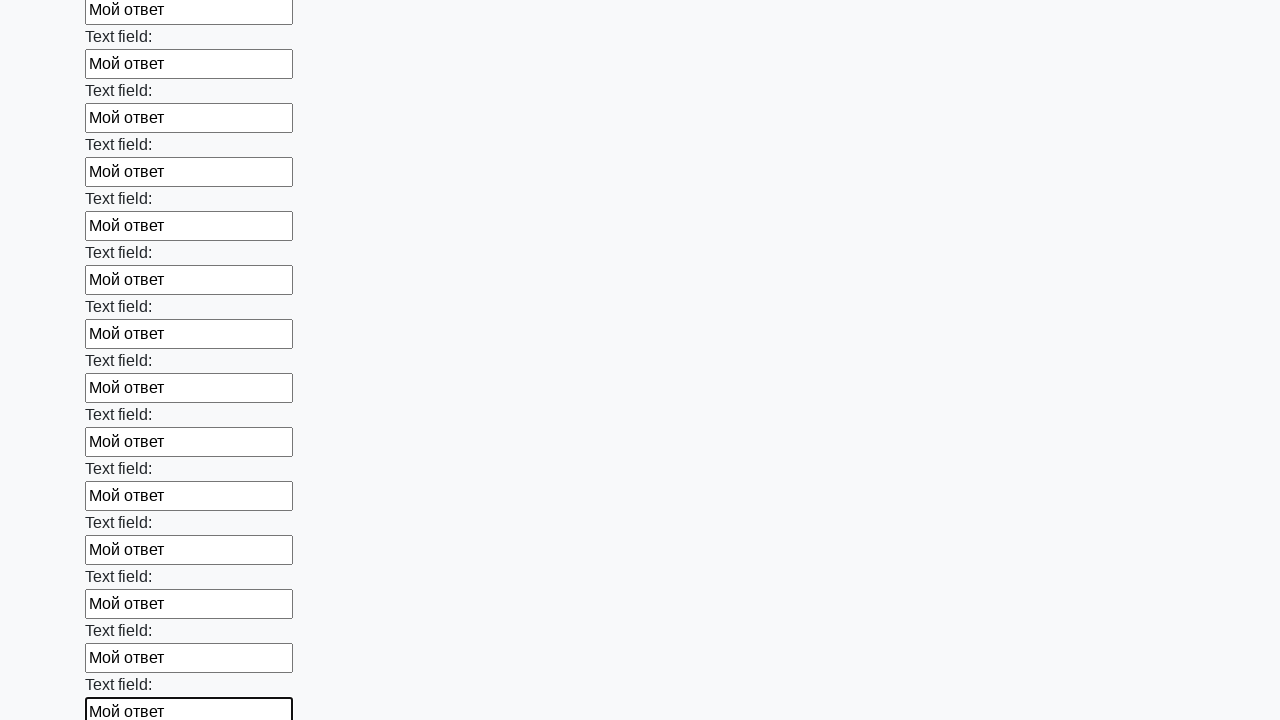

Filled text input field 55/100 with 'Мой ответ' on input[type='text'] >> nth=54
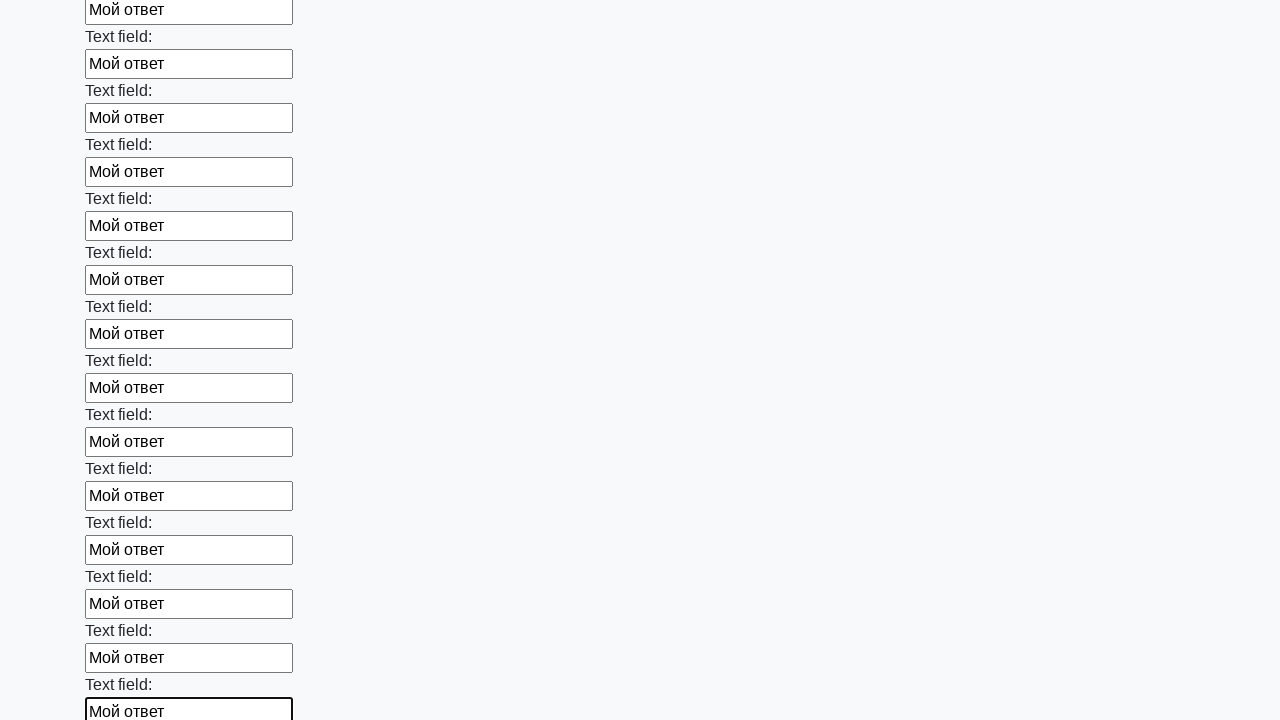

Filled text input field 56/100 with 'Мой ответ' on input[type='text'] >> nth=55
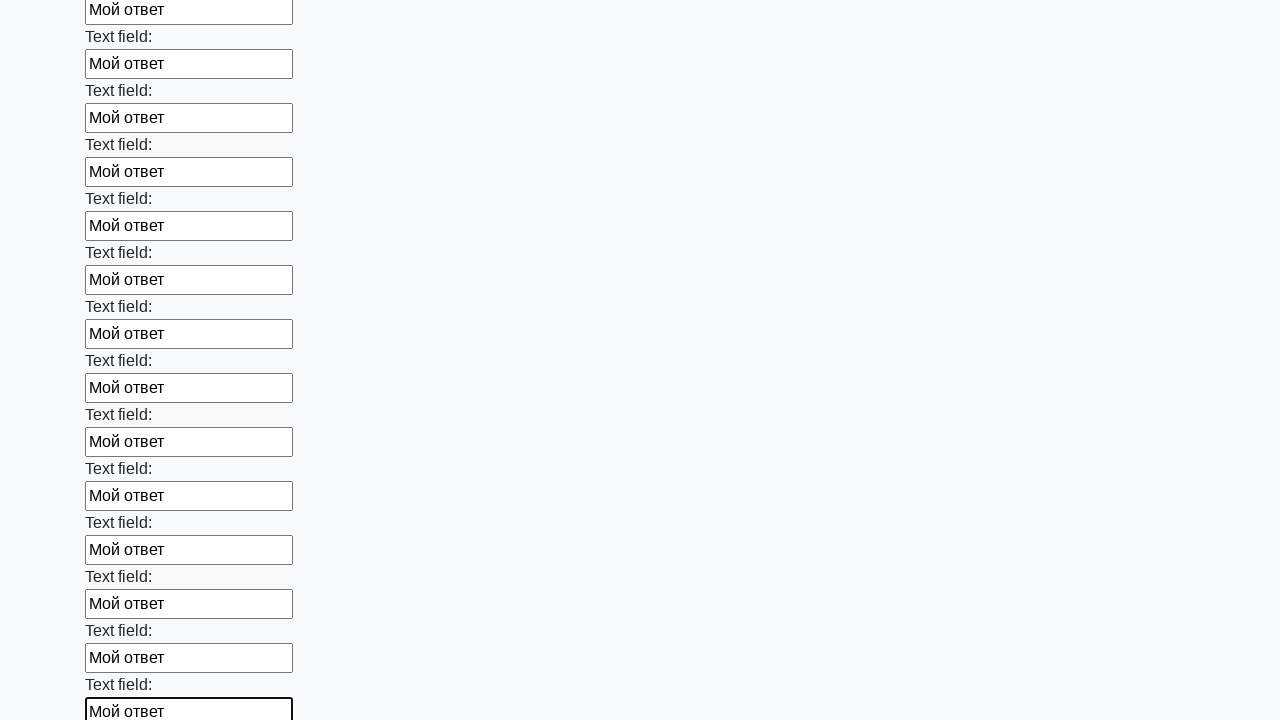

Filled text input field 57/100 with 'Мой ответ' on input[type='text'] >> nth=56
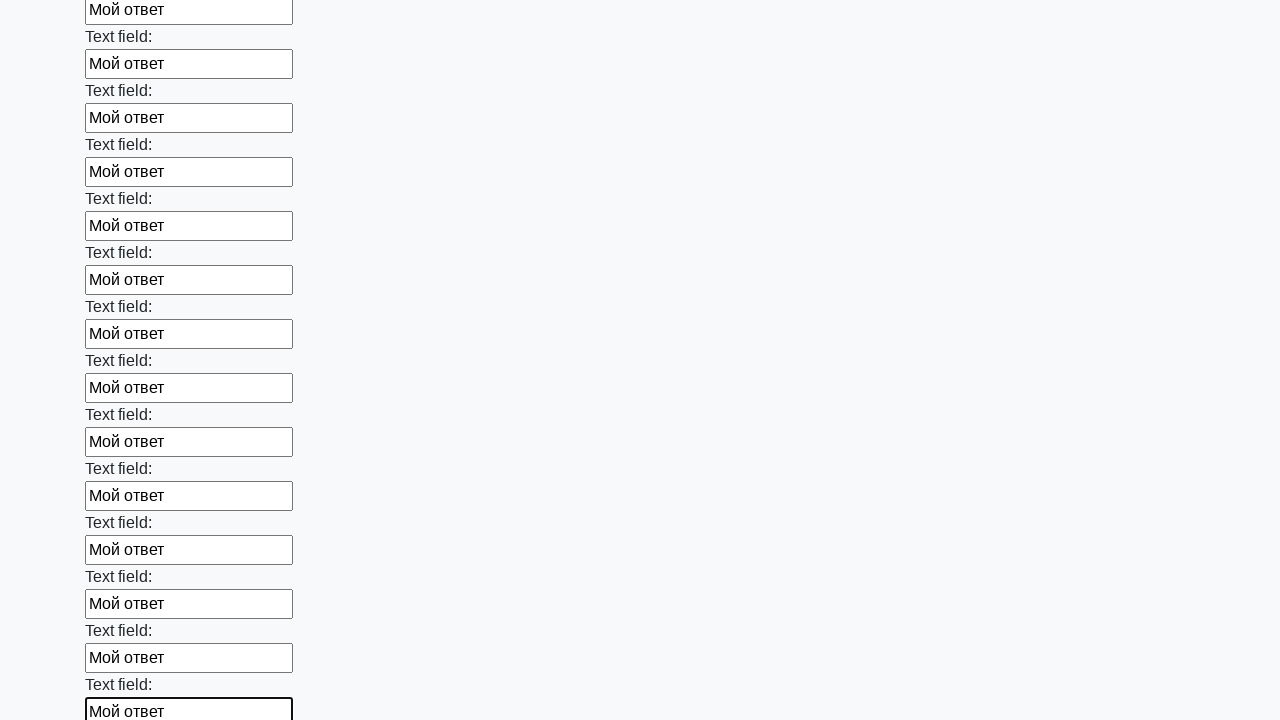

Filled text input field 58/100 with 'Мой ответ' on input[type='text'] >> nth=57
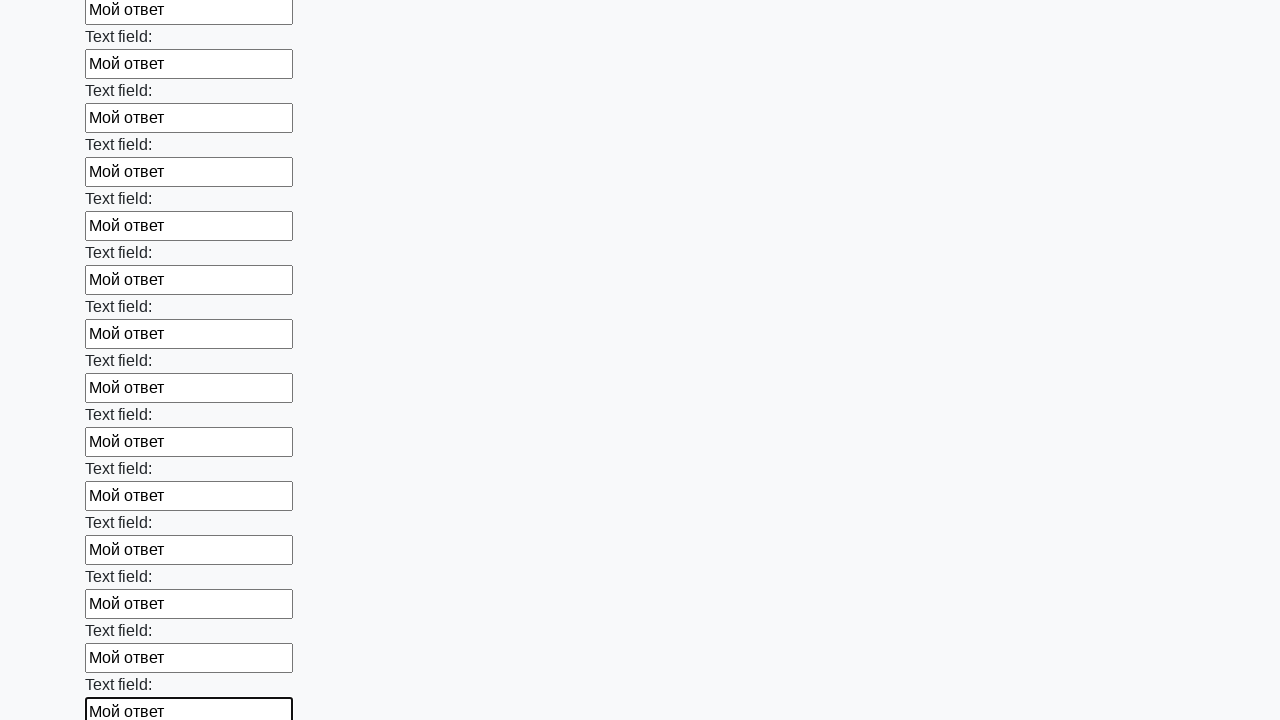

Filled text input field 59/100 with 'Мой ответ' on input[type='text'] >> nth=58
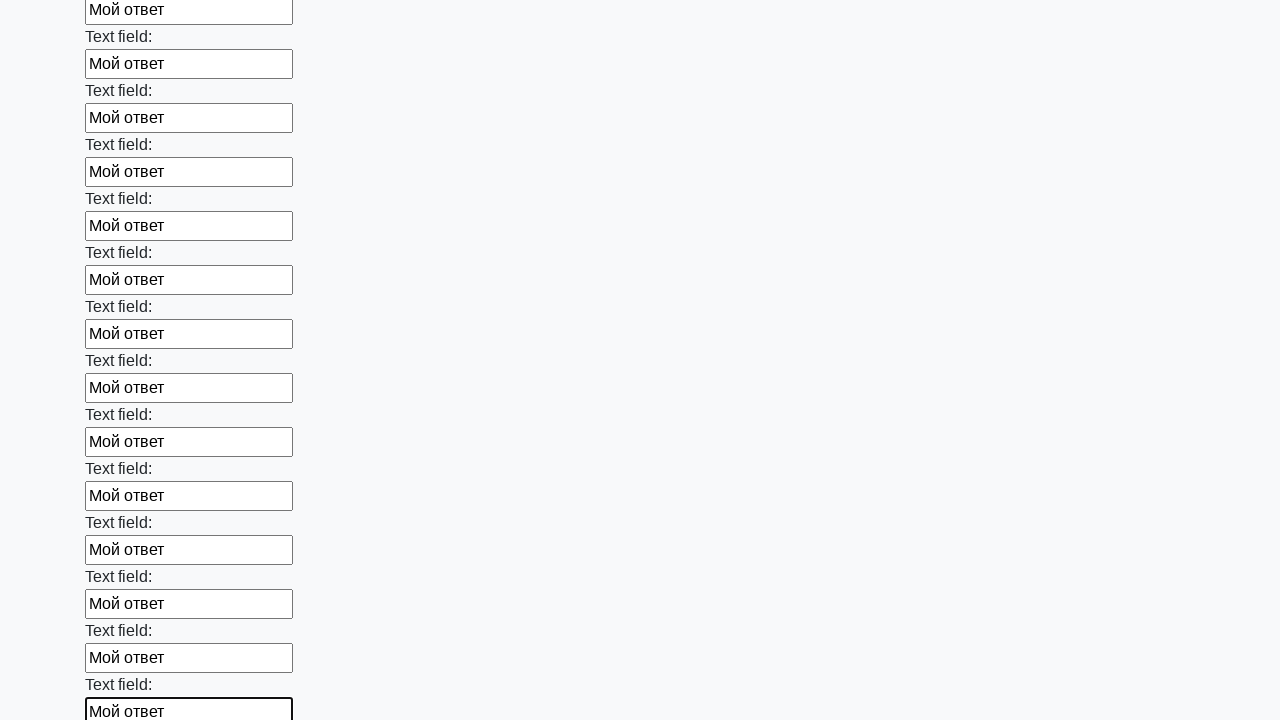

Filled text input field 60/100 with 'Мой ответ' on input[type='text'] >> nth=59
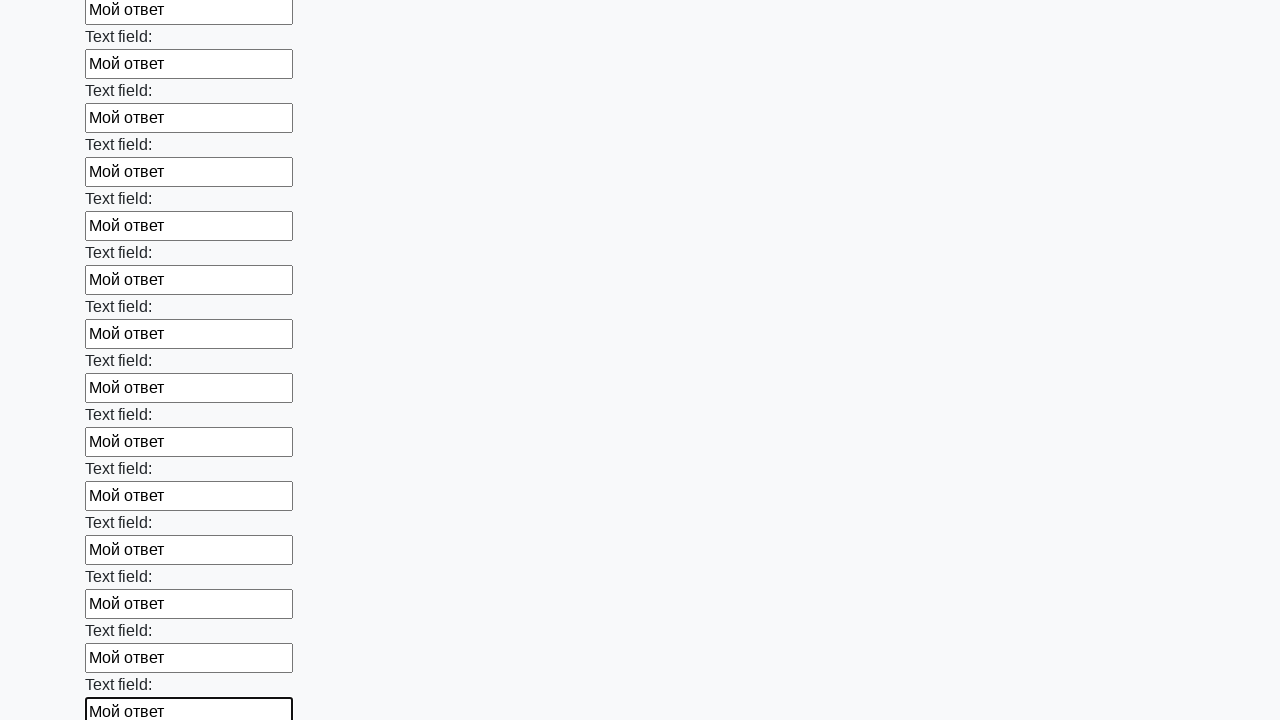

Filled text input field 61/100 with 'Мой ответ' on input[type='text'] >> nth=60
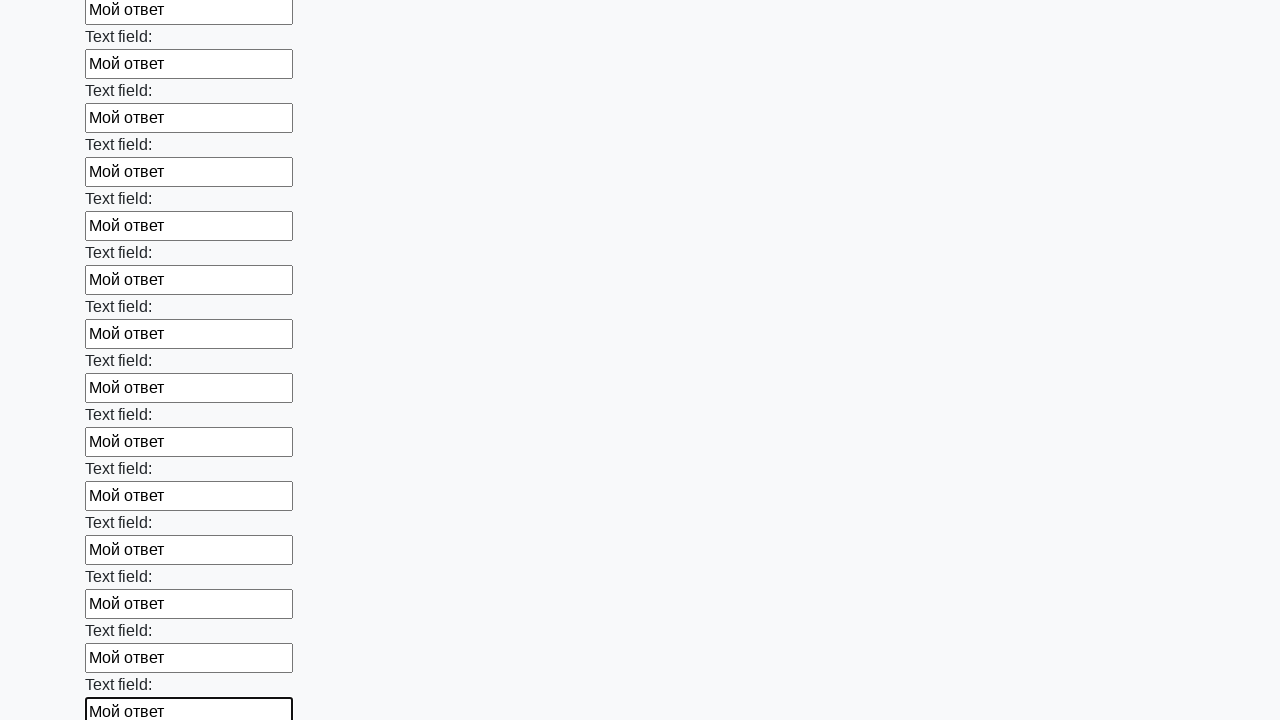

Filled text input field 62/100 with 'Мой ответ' on input[type='text'] >> nth=61
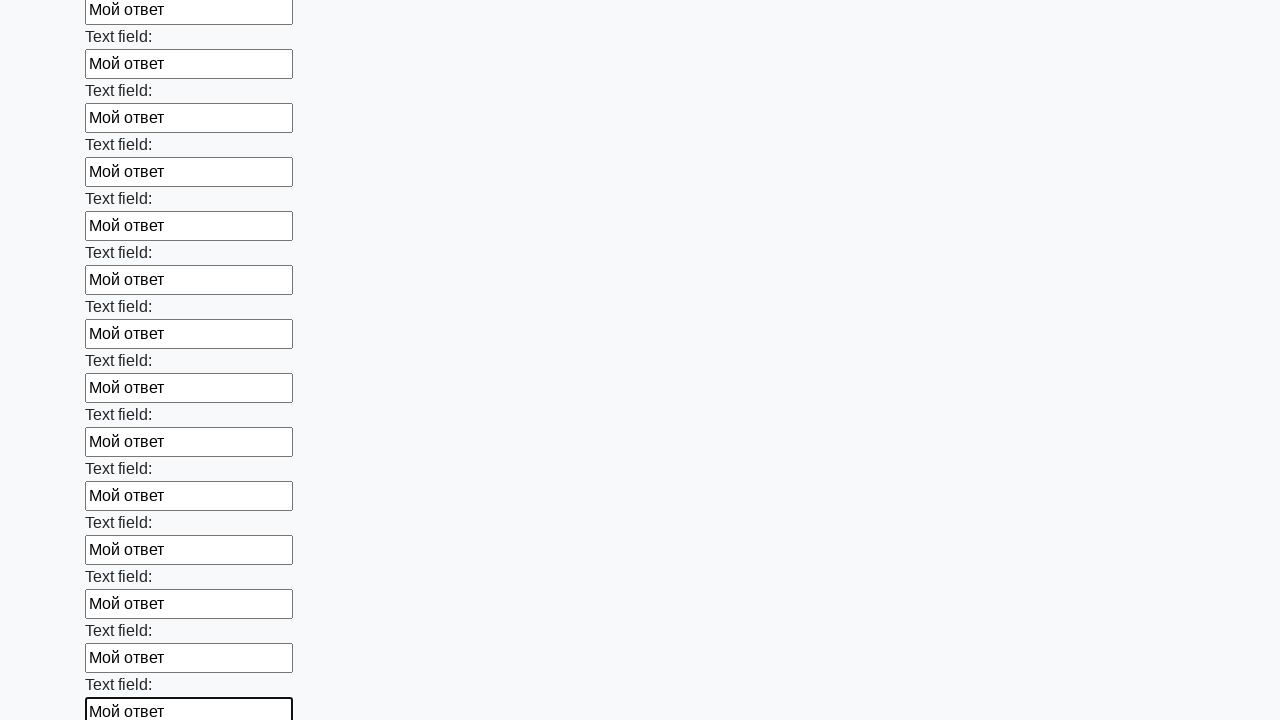

Filled text input field 63/100 with 'Мой ответ' on input[type='text'] >> nth=62
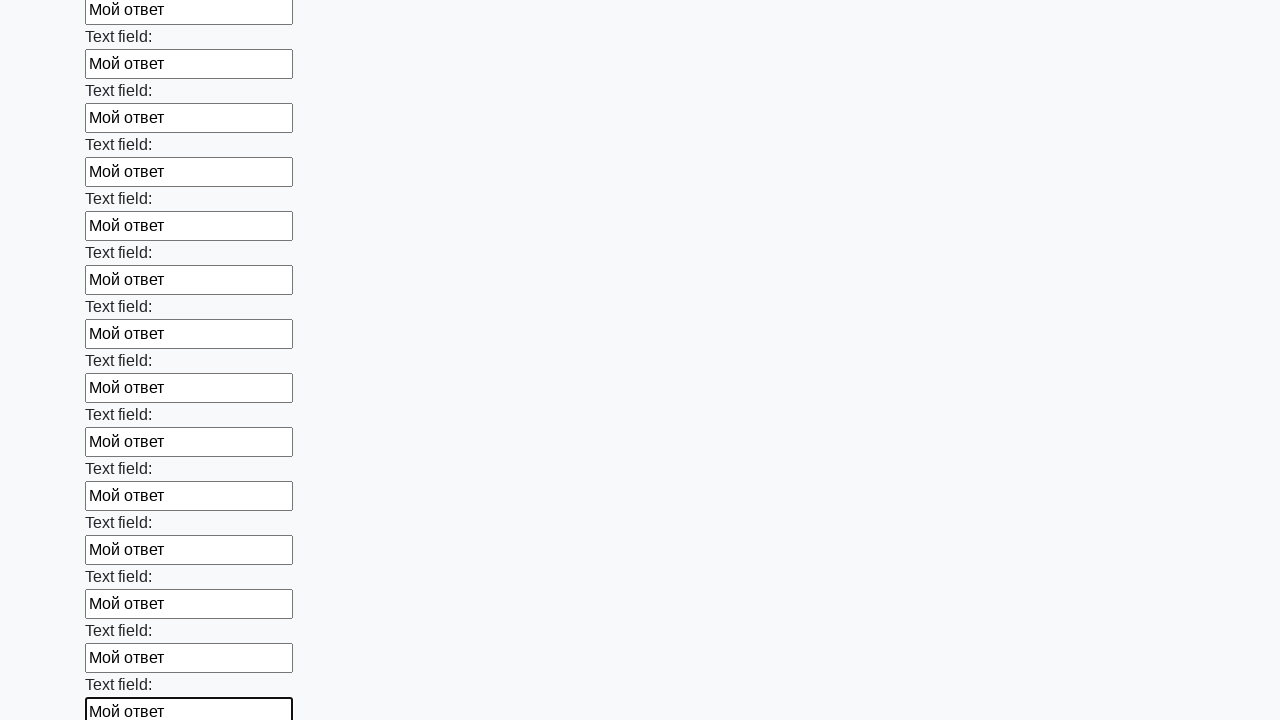

Filled text input field 64/100 with 'Мой ответ' on input[type='text'] >> nth=63
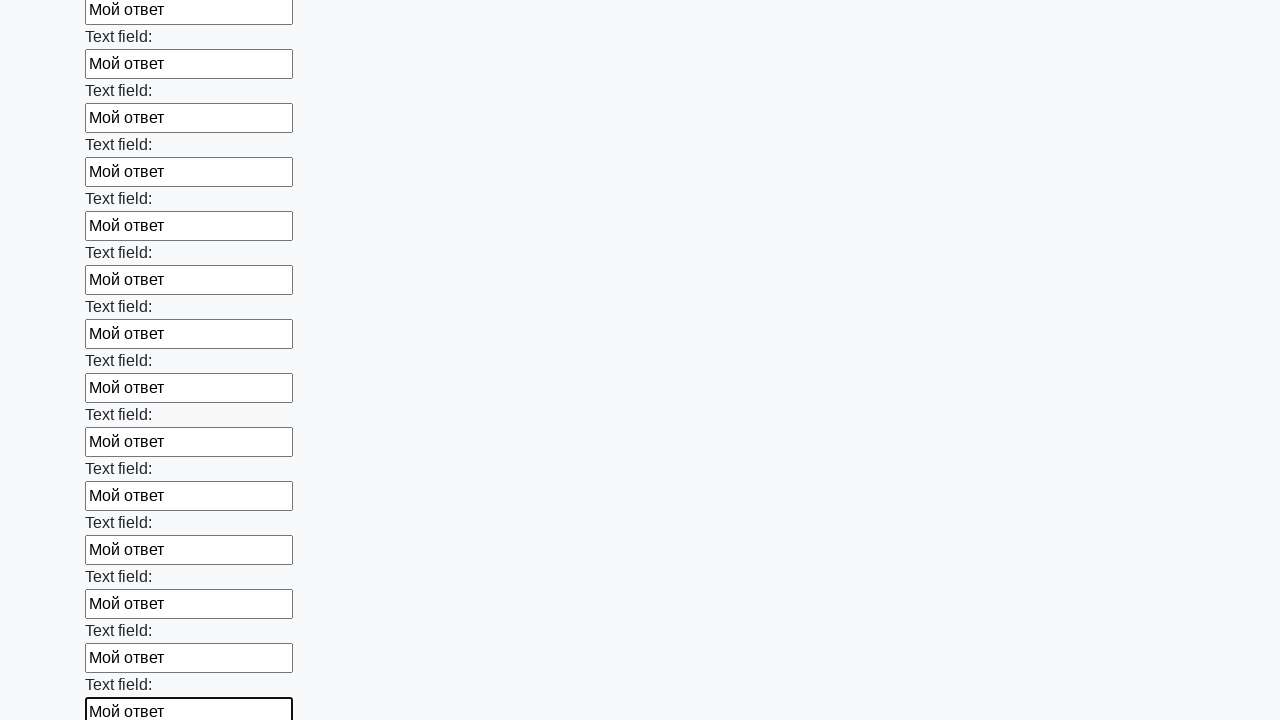

Filled text input field 65/100 with 'Мой ответ' on input[type='text'] >> nth=64
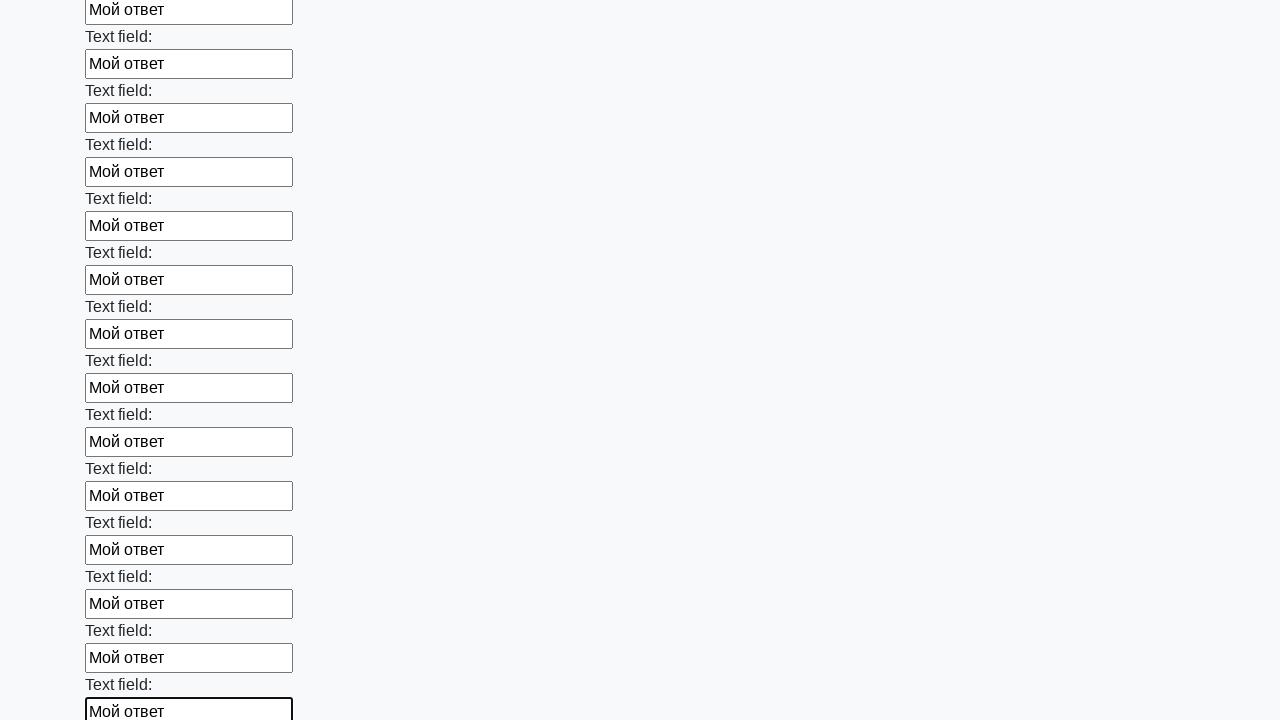

Filled text input field 66/100 with 'Мой ответ' on input[type='text'] >> nth=65
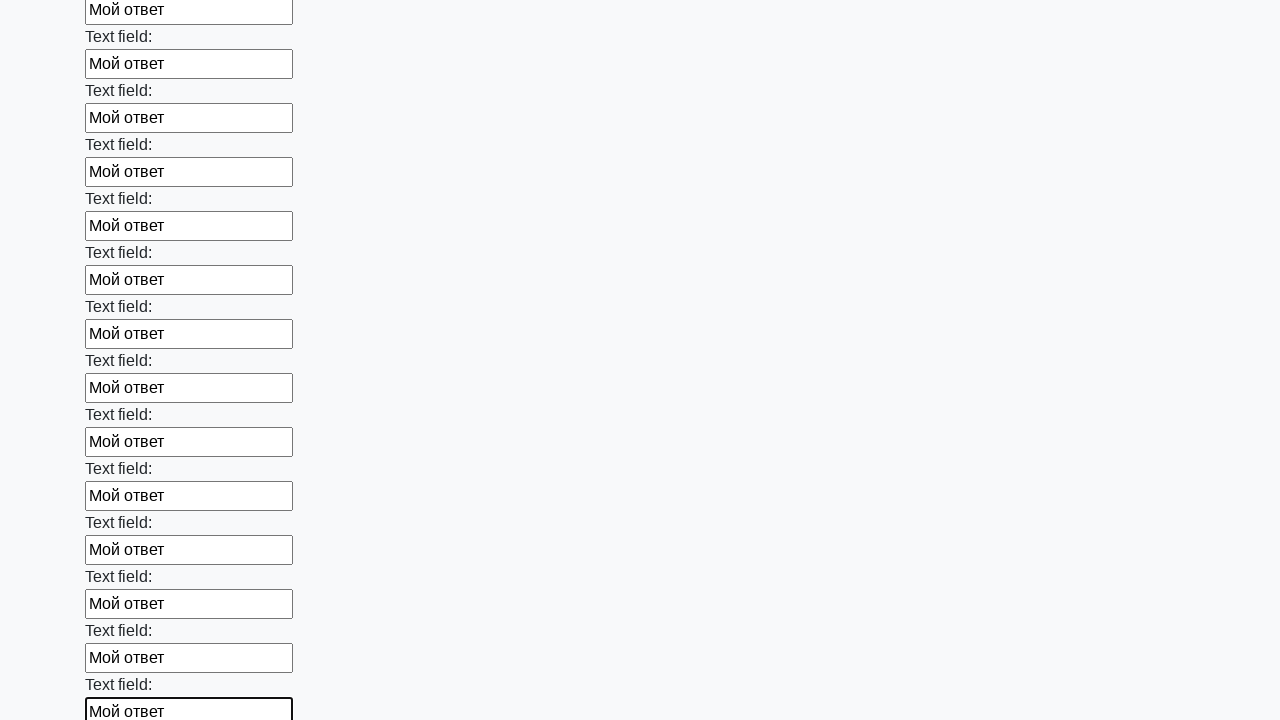

Filled text input field 67/100 with 'Мой ответ' on input[type='text'] >> nth=66
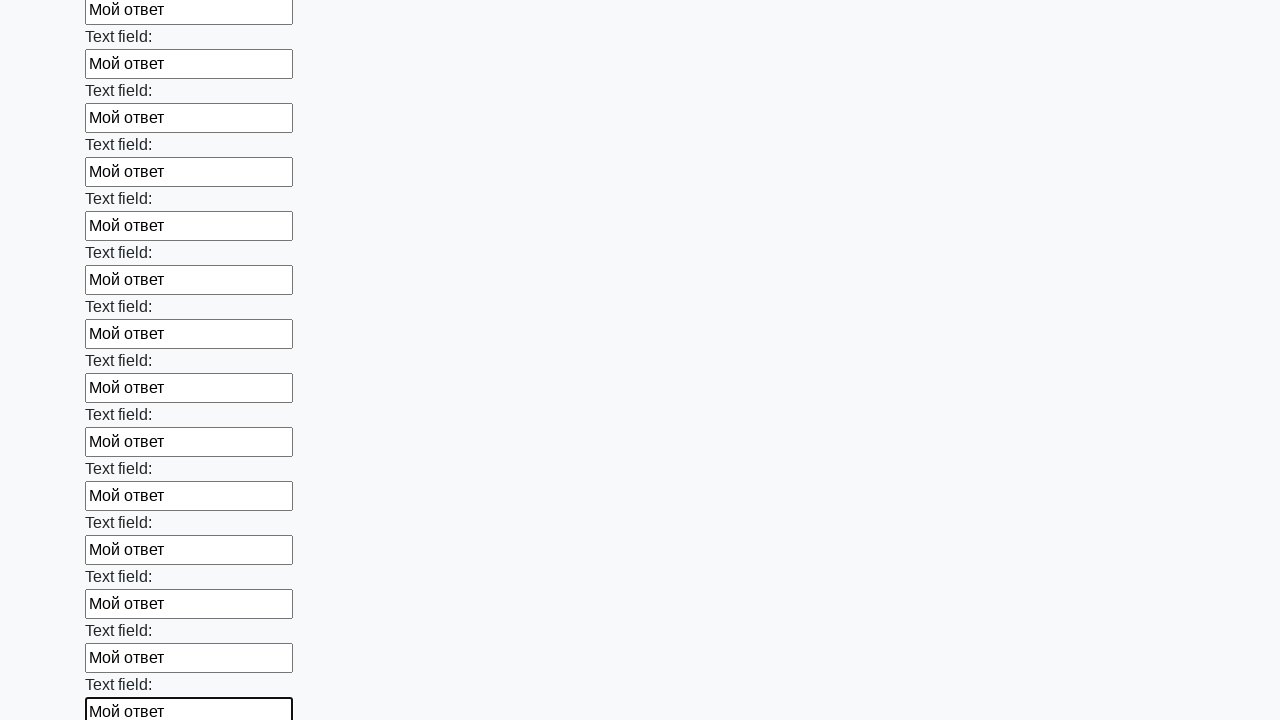

Filled text input field 68/100 with 'Мой ответ' on input[type='text'] >> nth=67
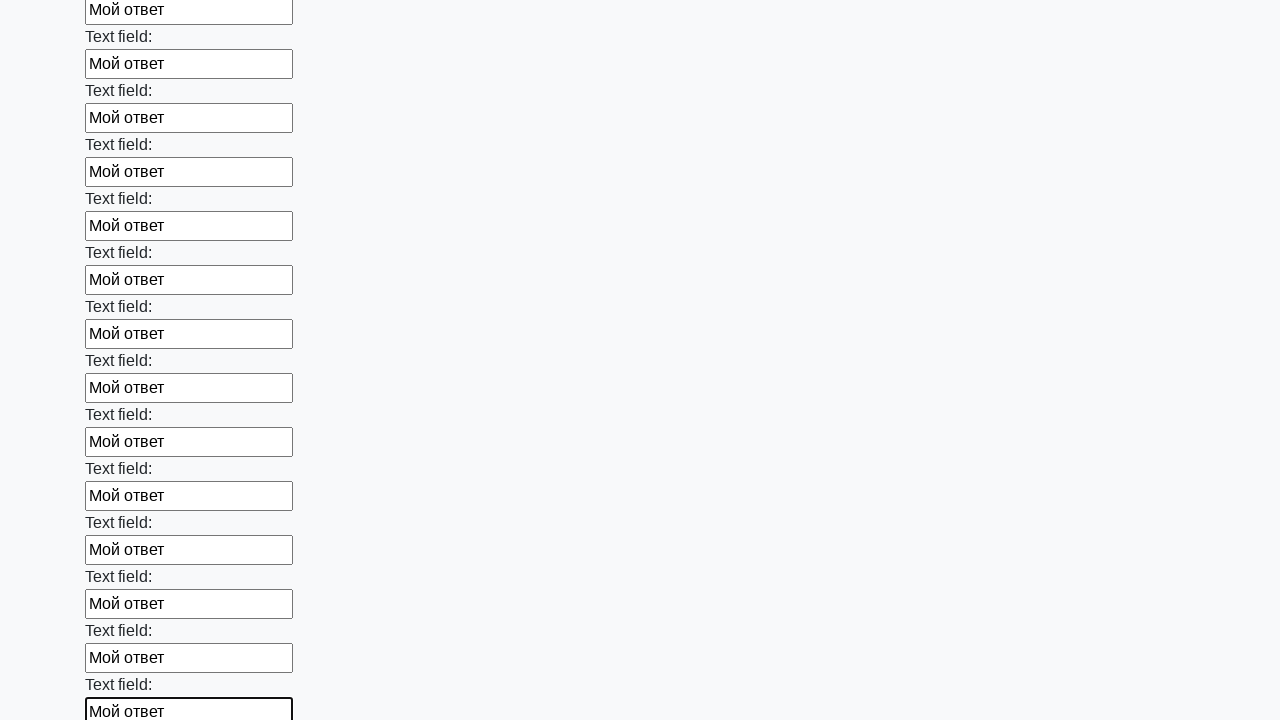

Filled text input field 69/100 with 'Мой ответ' on input[type='text'] >> nth=68
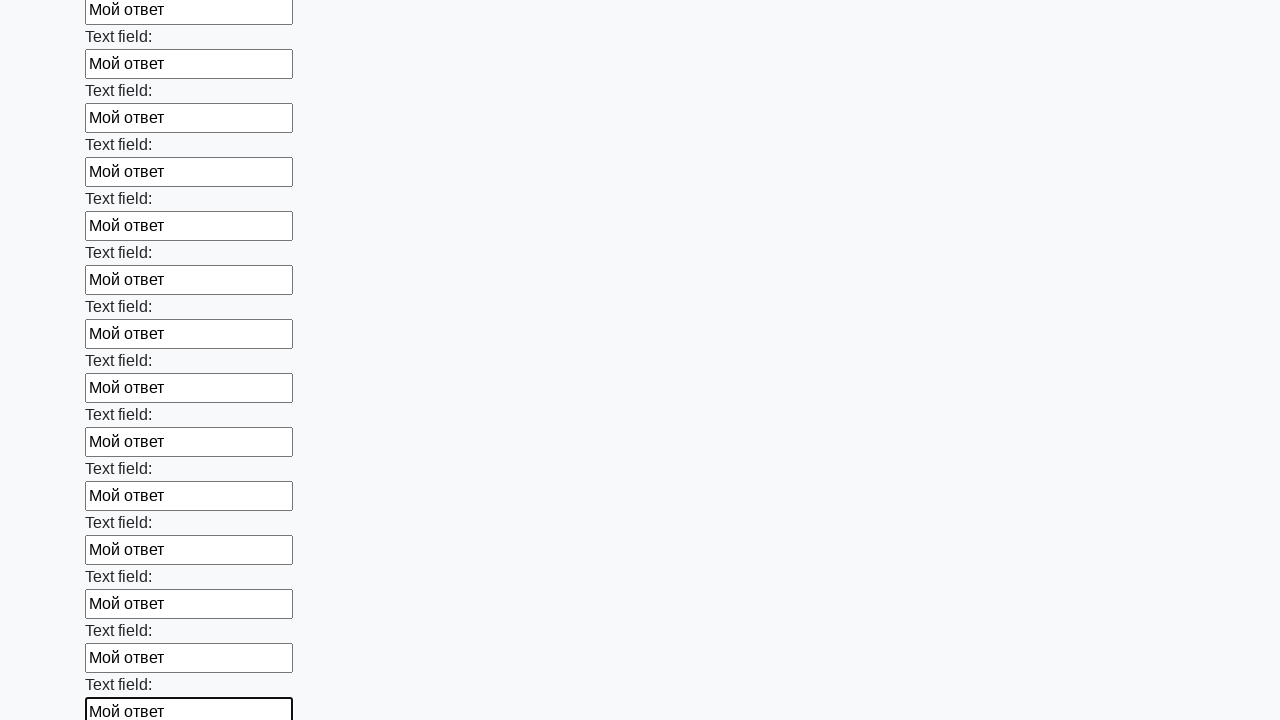

Filled text input field 70/100 with 'Мой ответ' on input[type='text'] >> nth=69
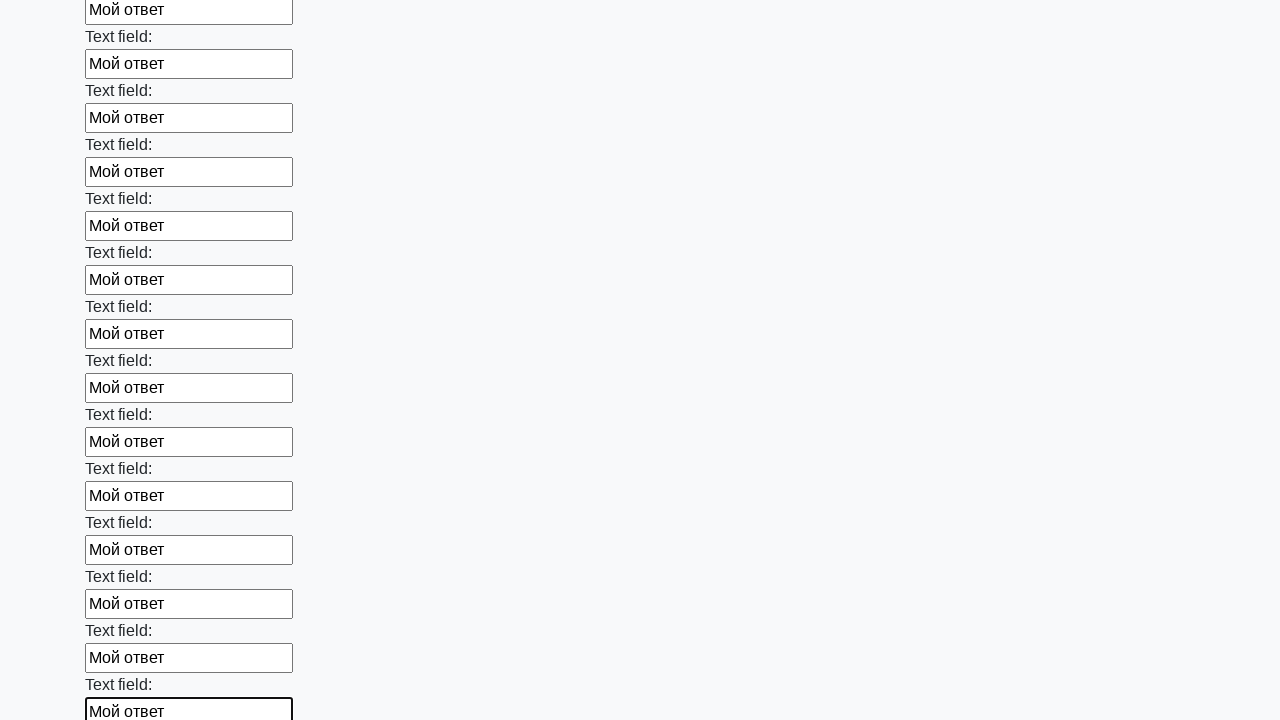

Filled text input field 71/100 with 'Мой ответ' on input[type='text'] >> nth=70
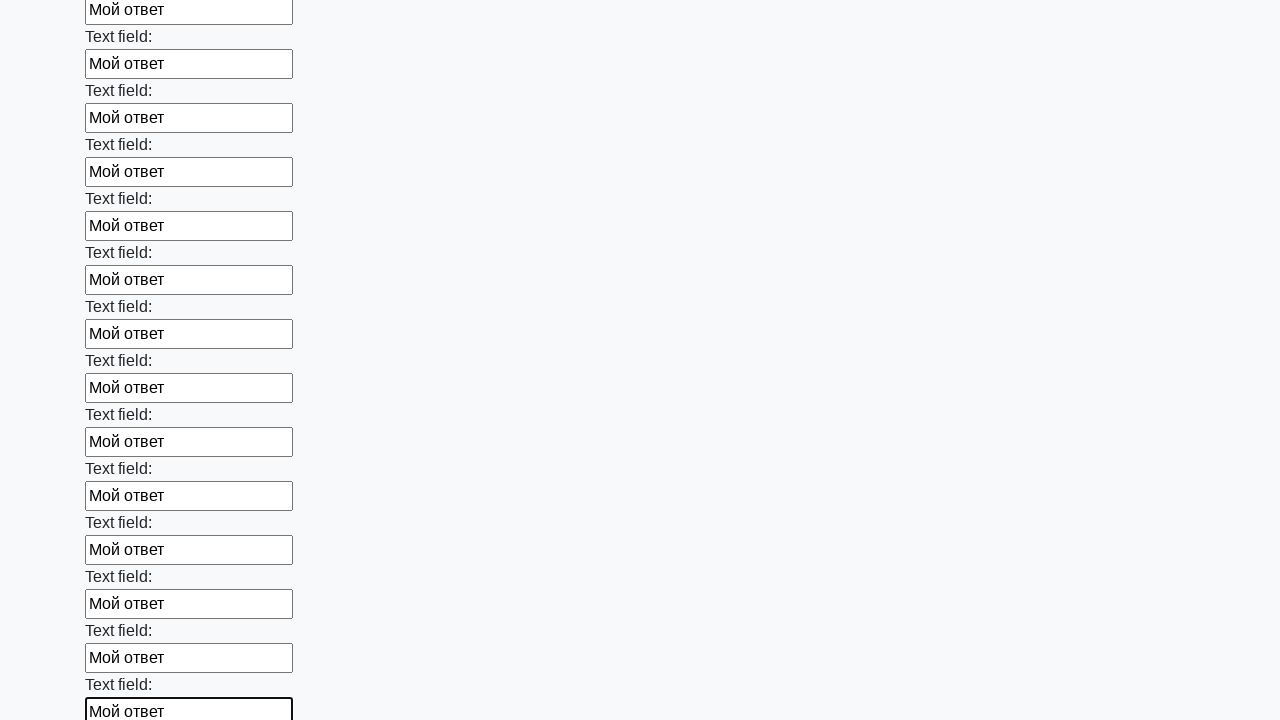

Filled text input field 72/100 with 'Мой ответ' on input[type='text'] >> nth=71
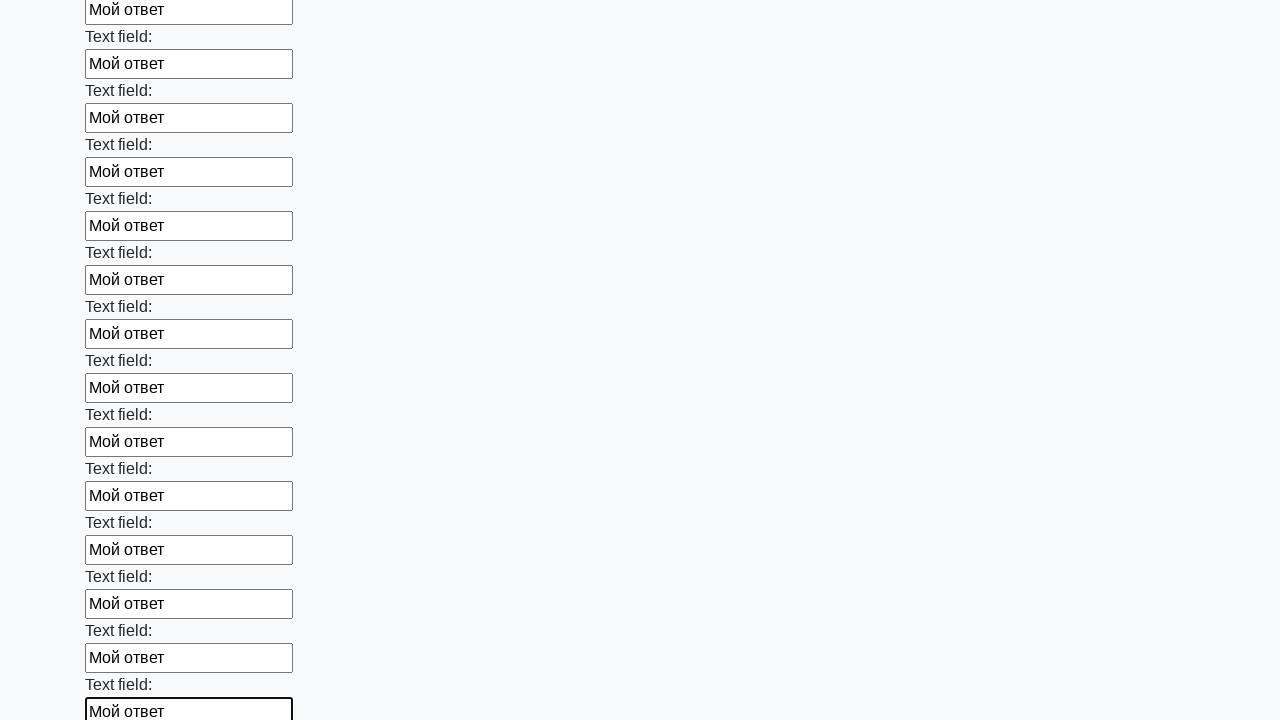

Filled text input field 73/100 with 'Мой ответ' on input[type='text'] >> nth=72
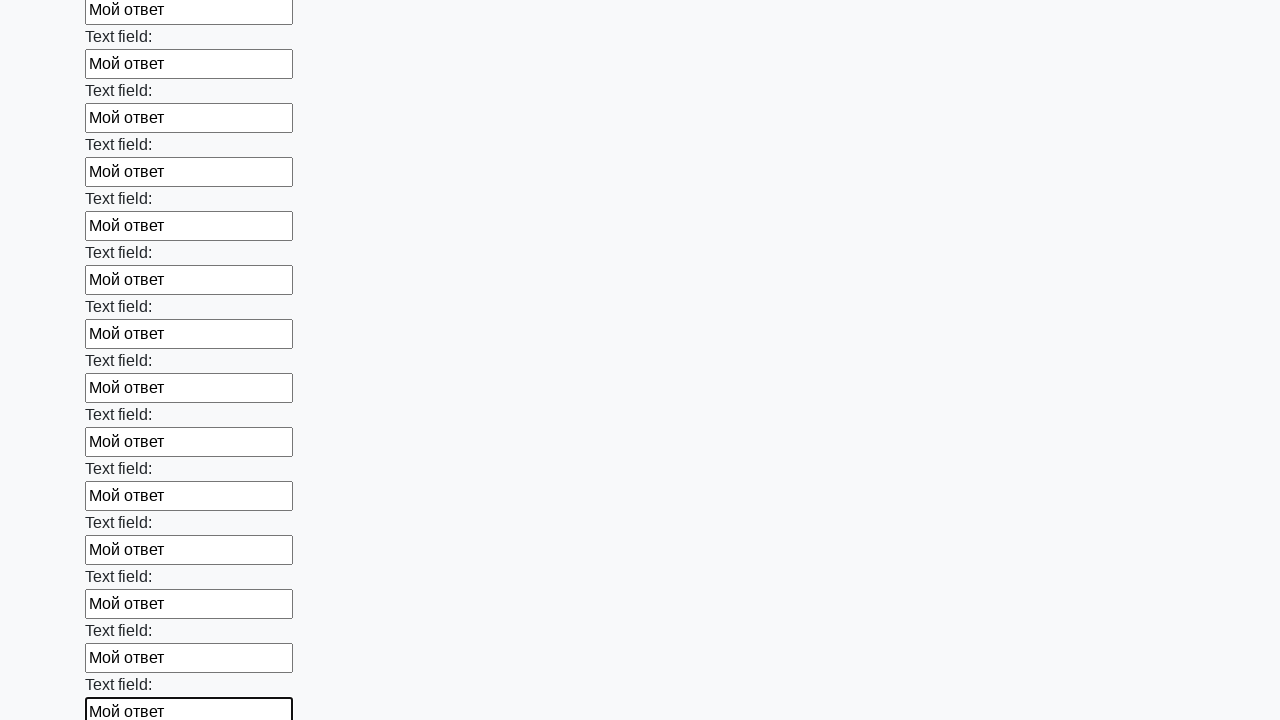

Filled text input field 74/100 with 'Мой ответ' on input[type='text'] >> nth=73
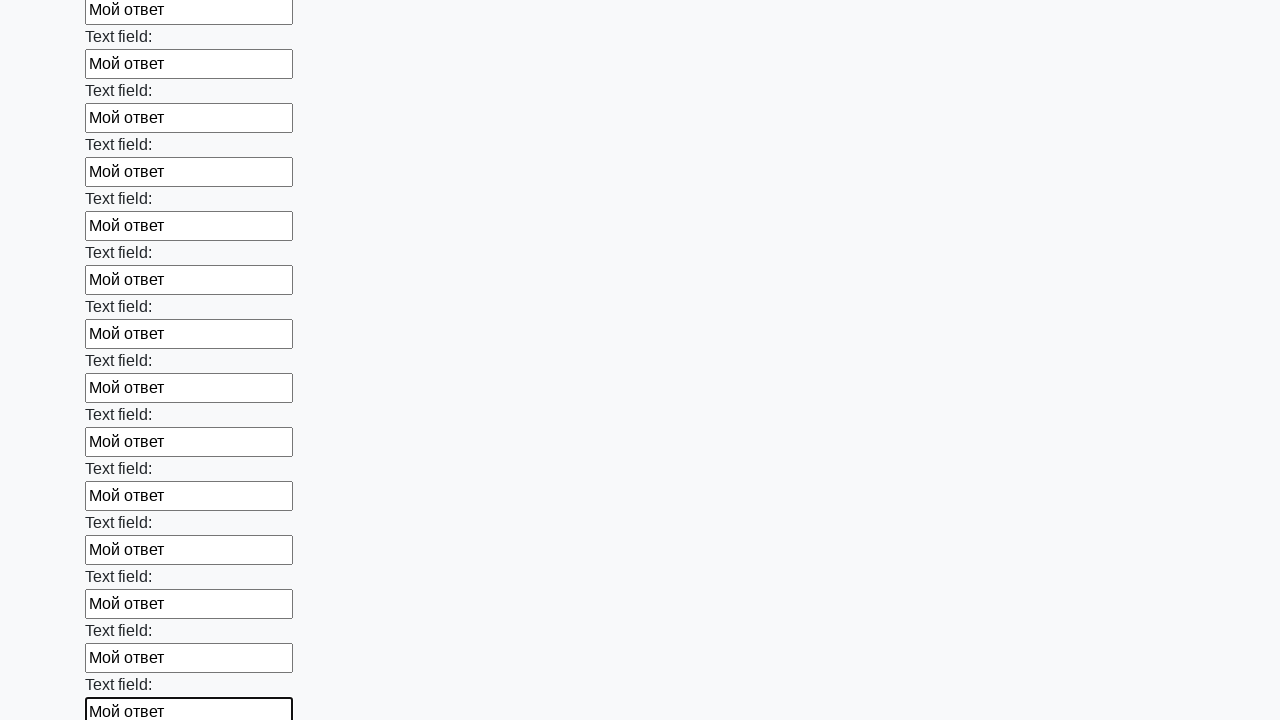

Filled text input field 75/100 with 'Мой ответ' on input[type='text'] >> nth=74
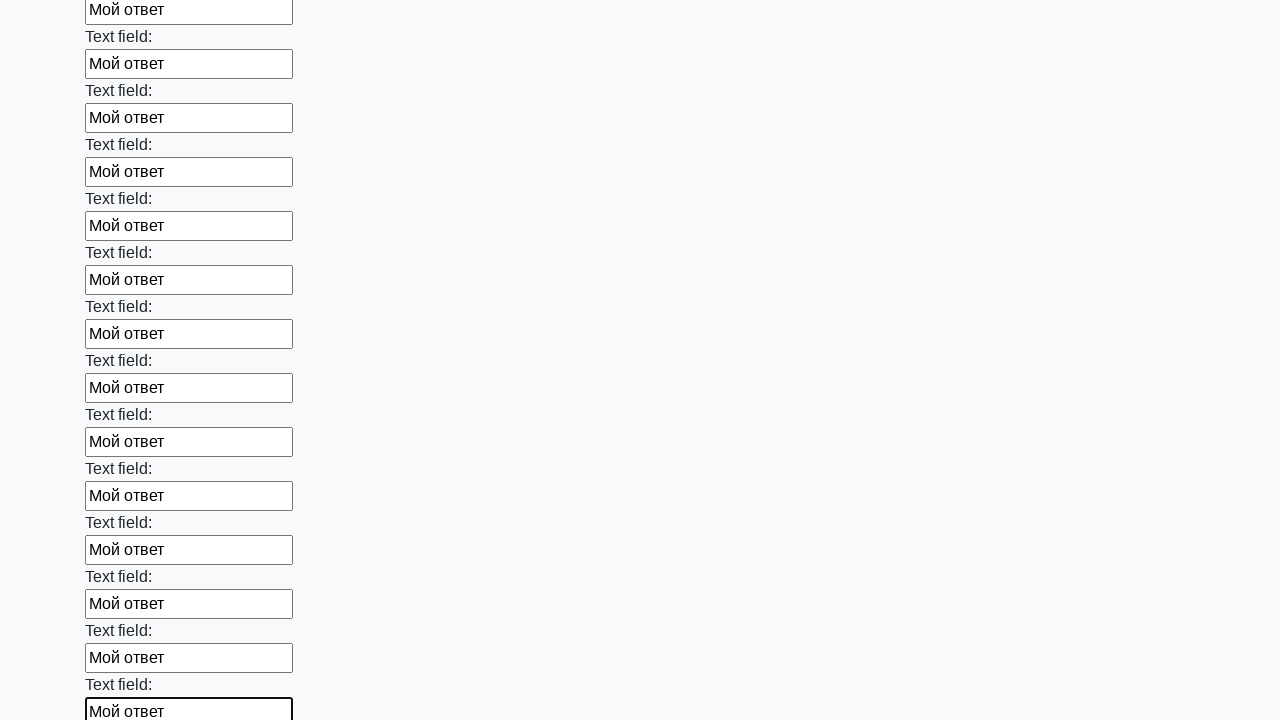

Filled text input field 76/100 with 'Мой ответ' on input[type='text'] >> nth=75
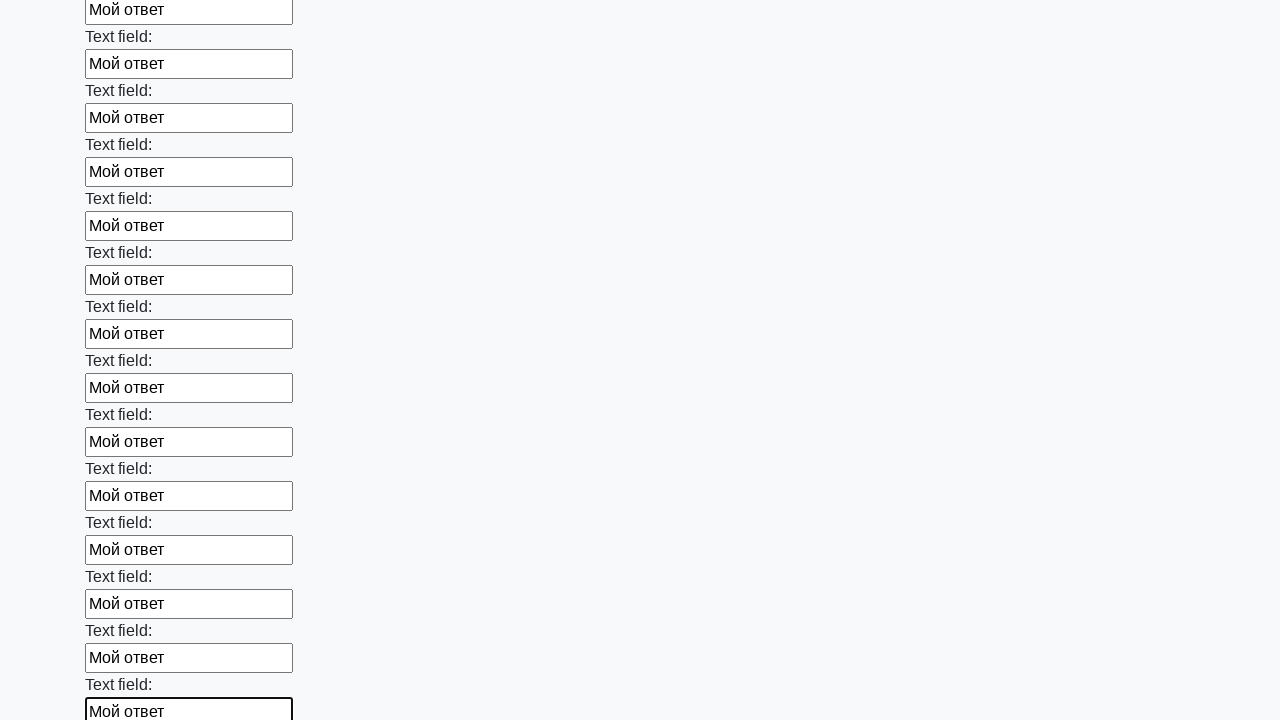

Filled text input field 77/100 with 'Мой ответ' on input[type='text'] >> nth=76
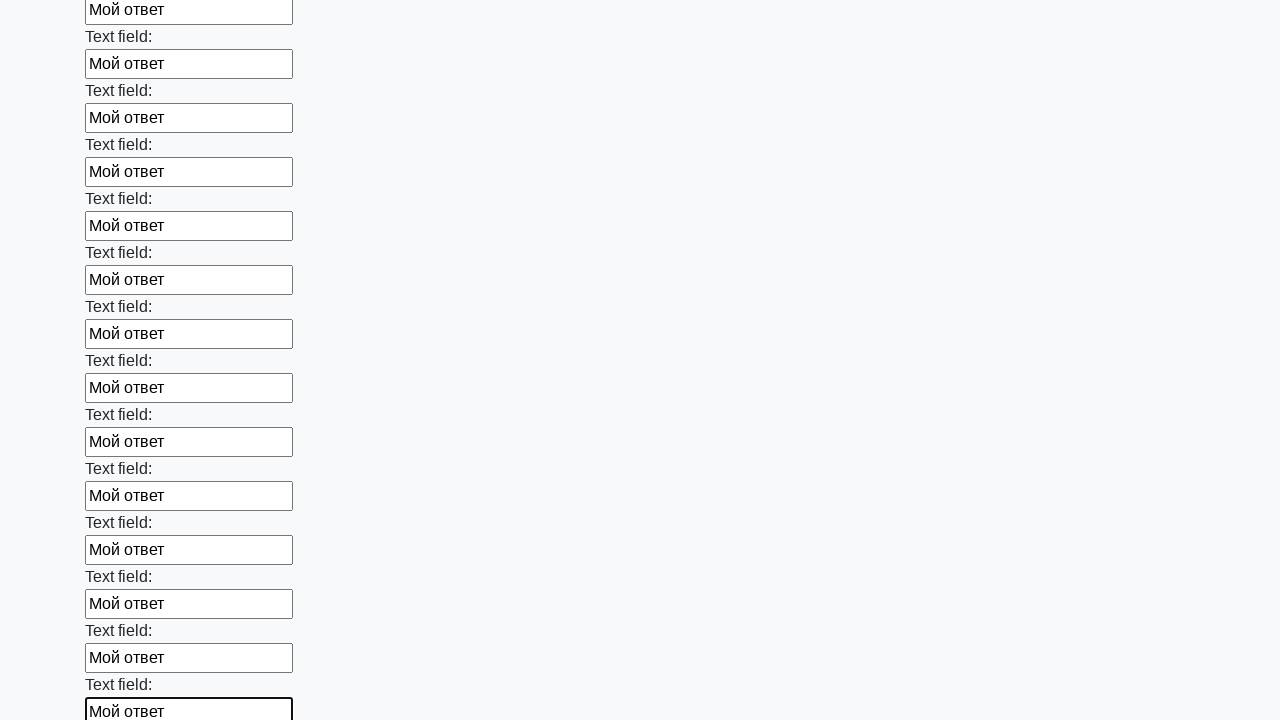

Filled text input field 78/100 with 'Мой ответ' on input[type='text'] >> nth=77
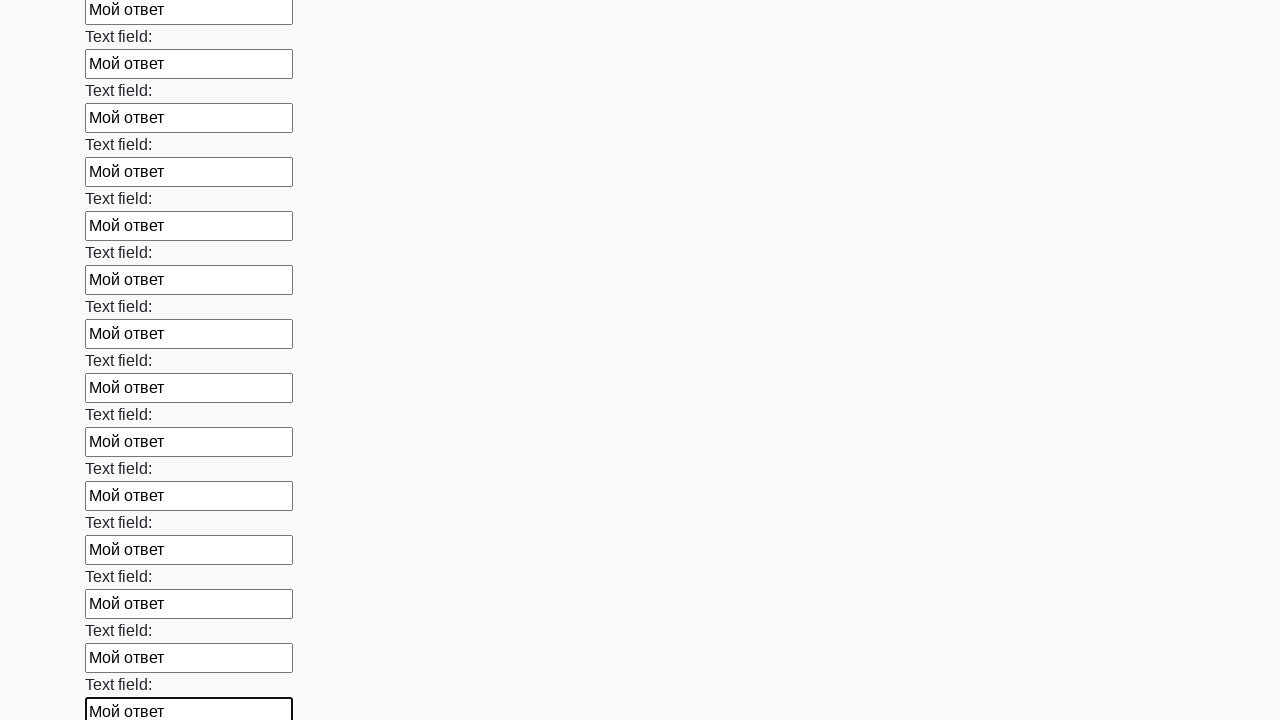

Filled text input field 79/100 with 'Мой ответ' on input[type='text'] >> nth=78
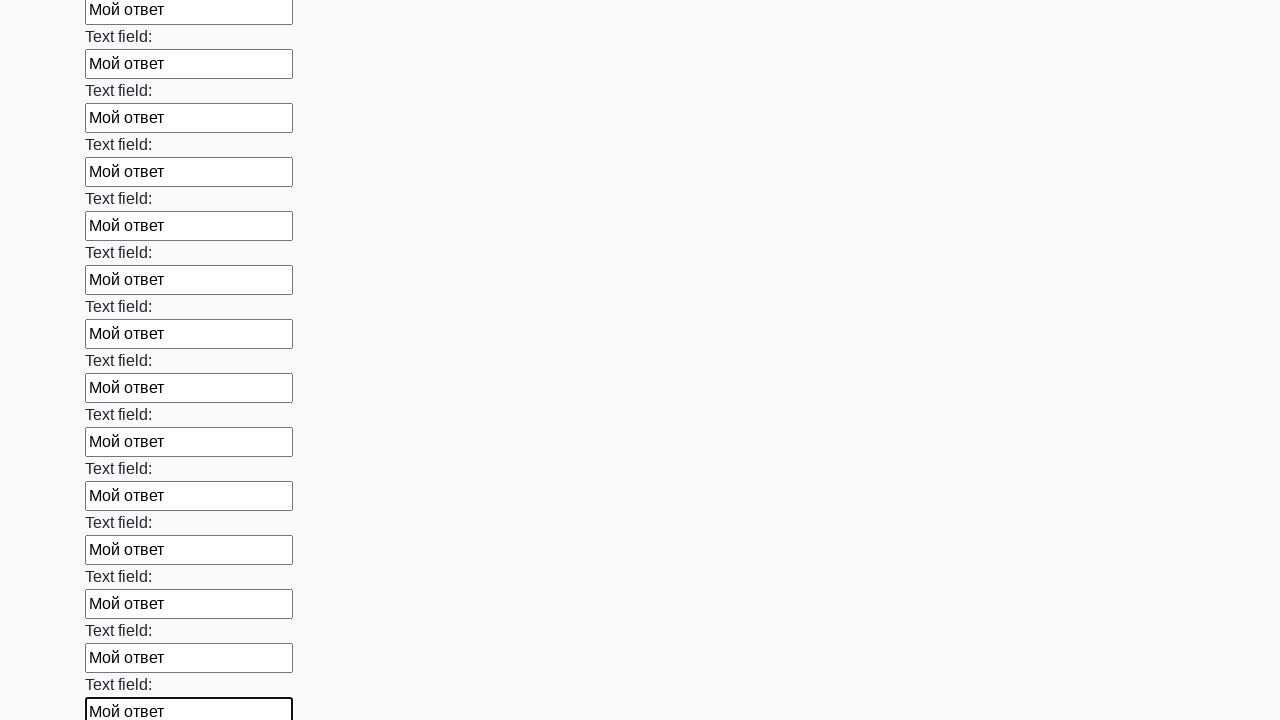

Filled text input field 80/100 with 'Мой ответ' on input[type='text'] >> nth=79
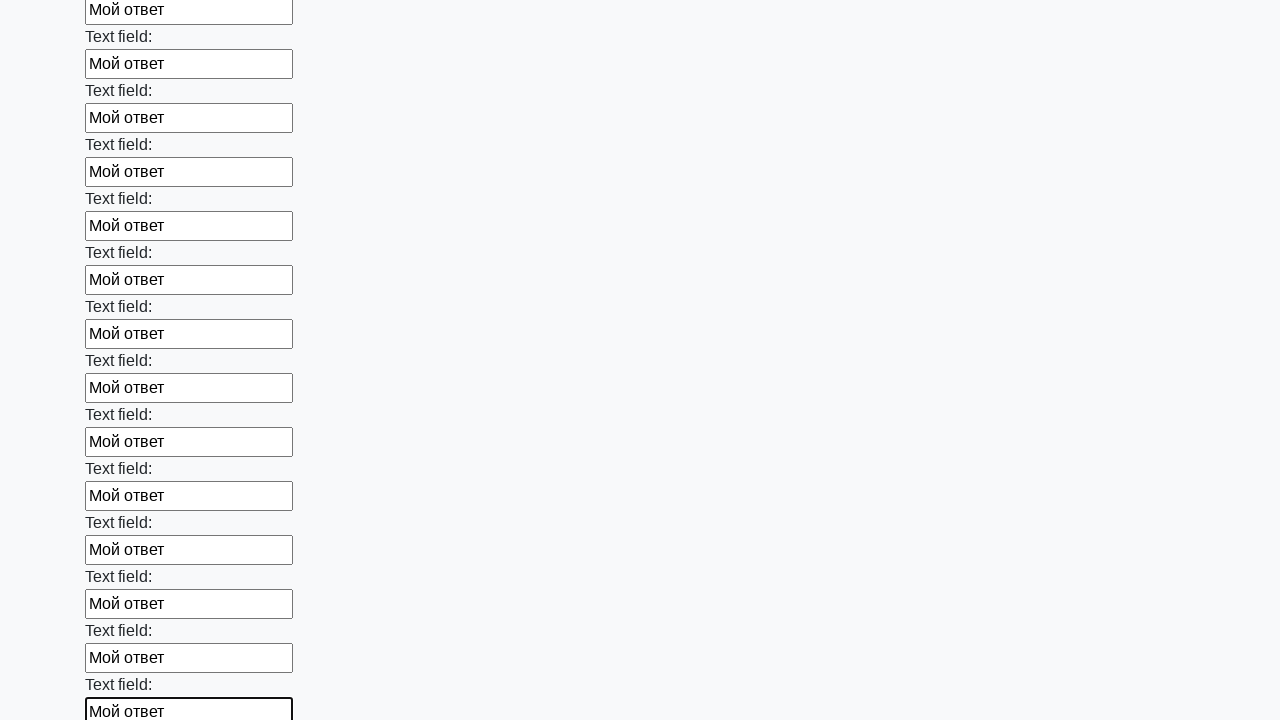

Filled text input field 81/100 with 'Мой ответ' on input[type='text'] >> nth=80
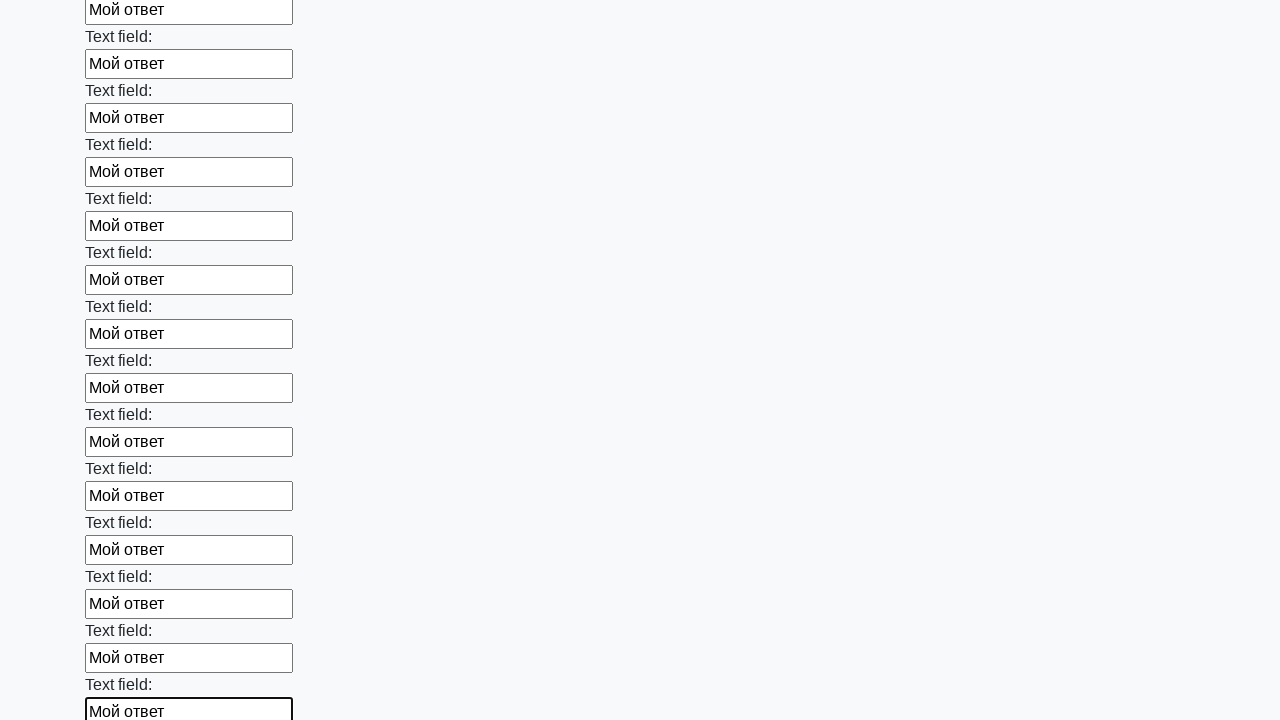

Filled text input field 82/100 with 'Мой ответ' on input[type='text'] >> nth=81
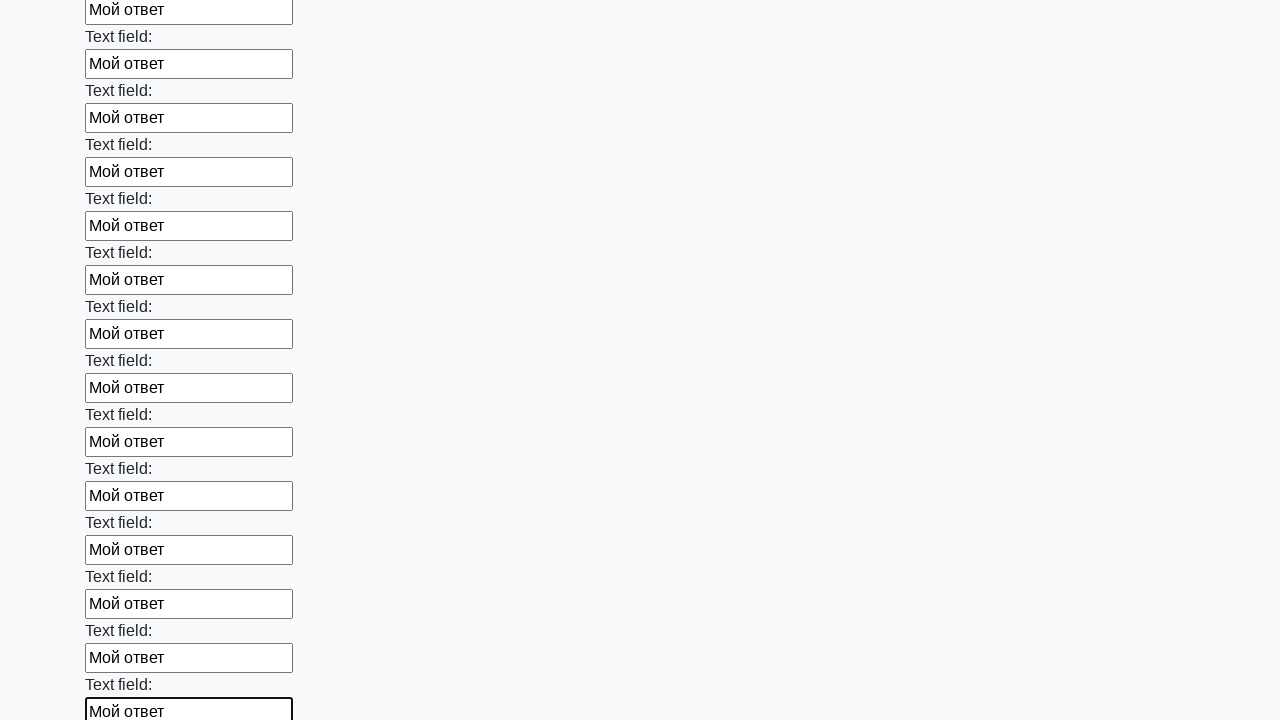

Filled text input field 83/100 with 'Мой ответ' on input[type='text'] >> nth=82
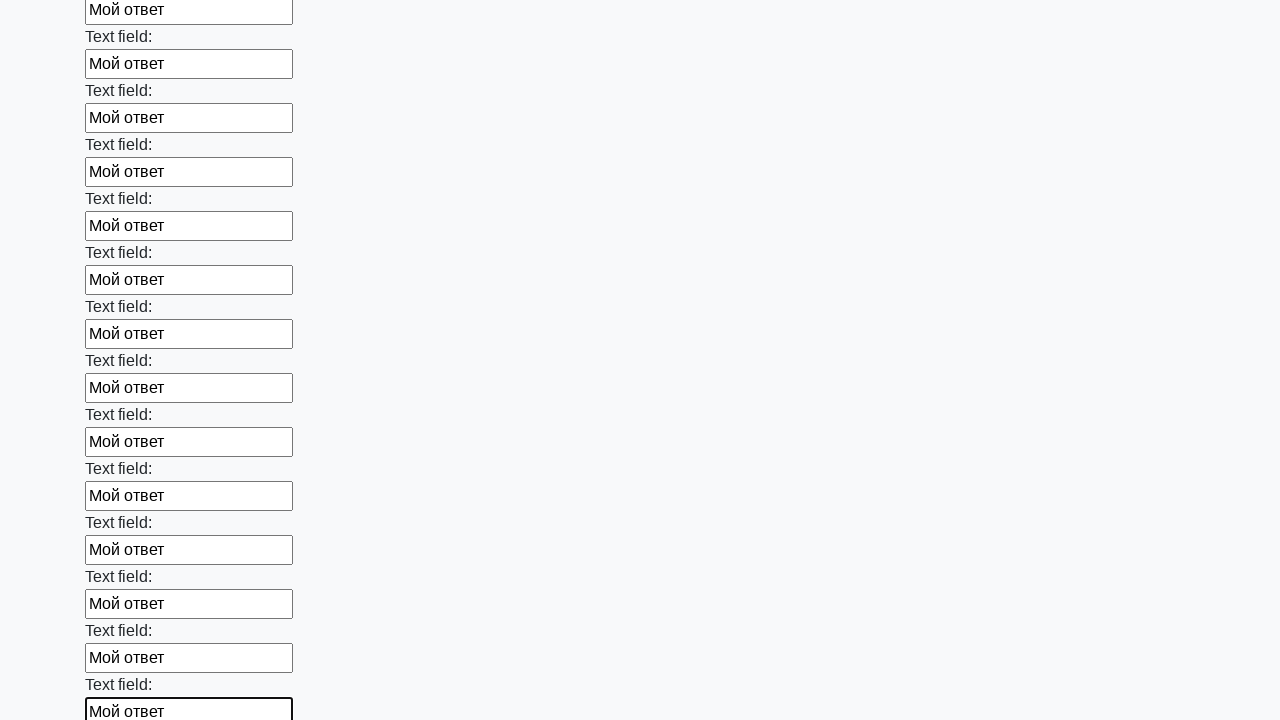

Filled text input field 84/100 with 'Мой ответ' on input[type='text'] >> nth=83
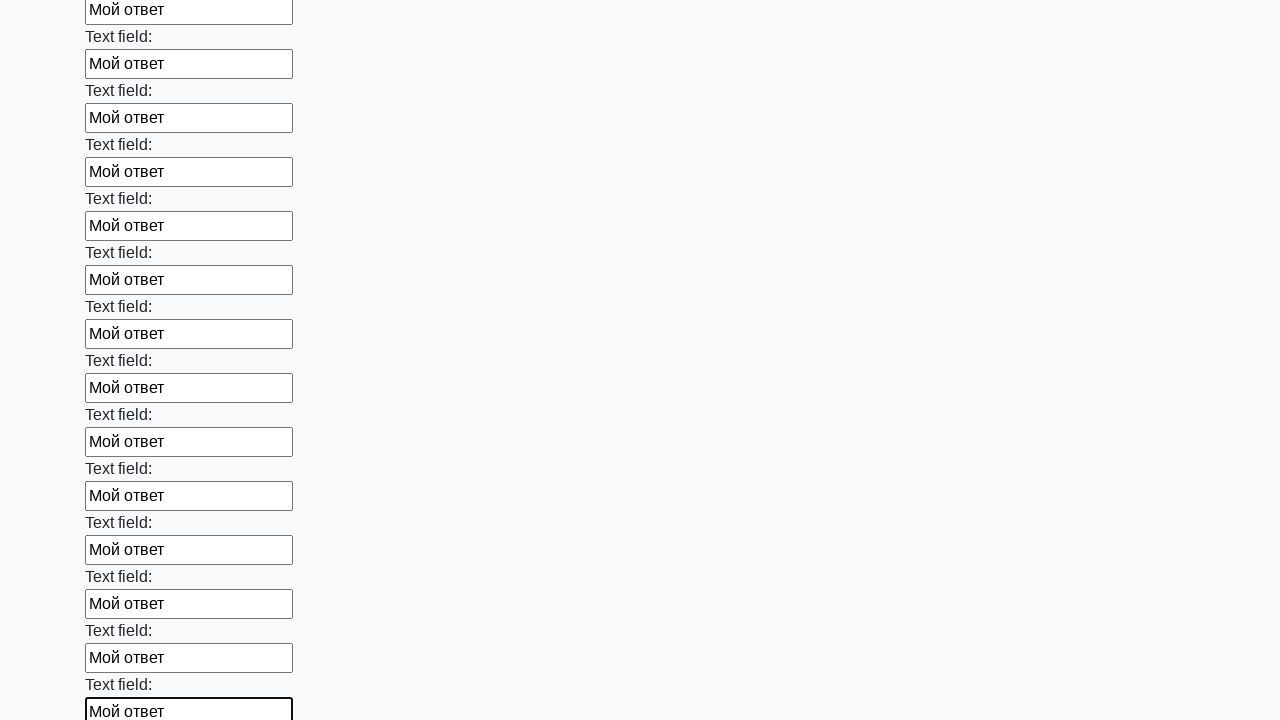

Filled text input field 85/100 with 'Мой ответ' on input[type='text'] >> nth=84
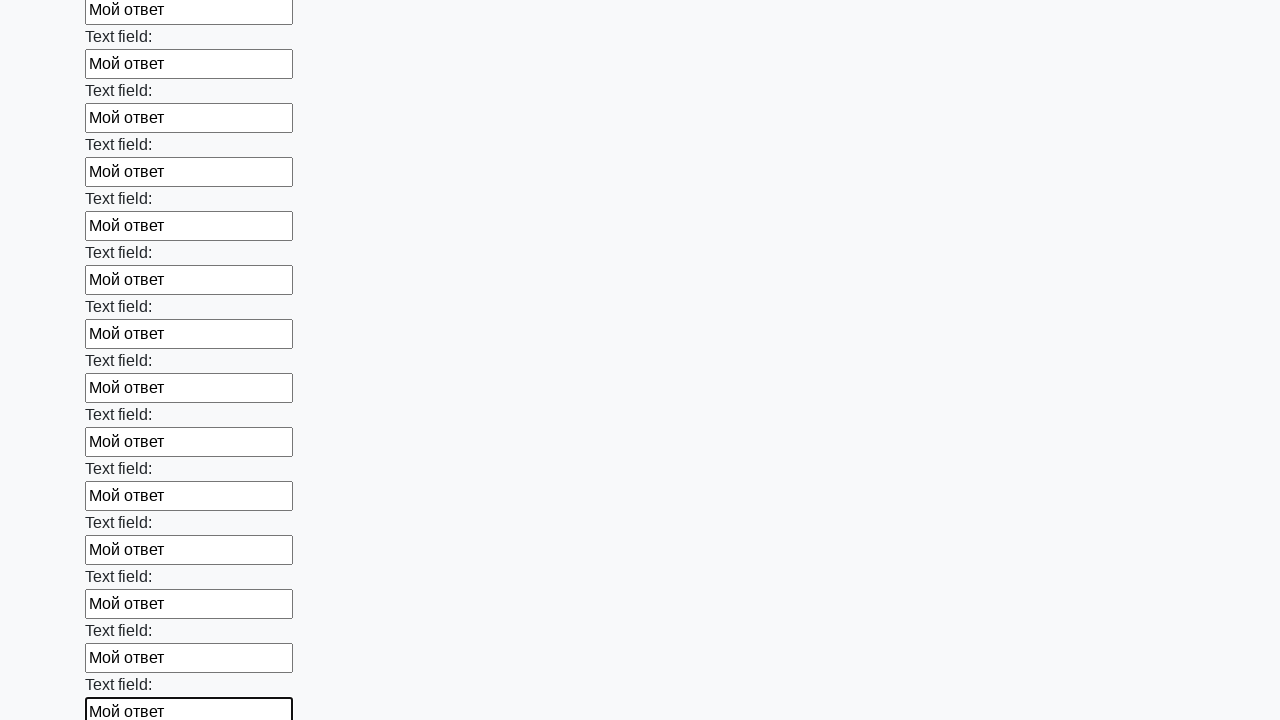

Filled text input field 86/100 with 'Мой ответ' on input[type='text'] >> nth=85
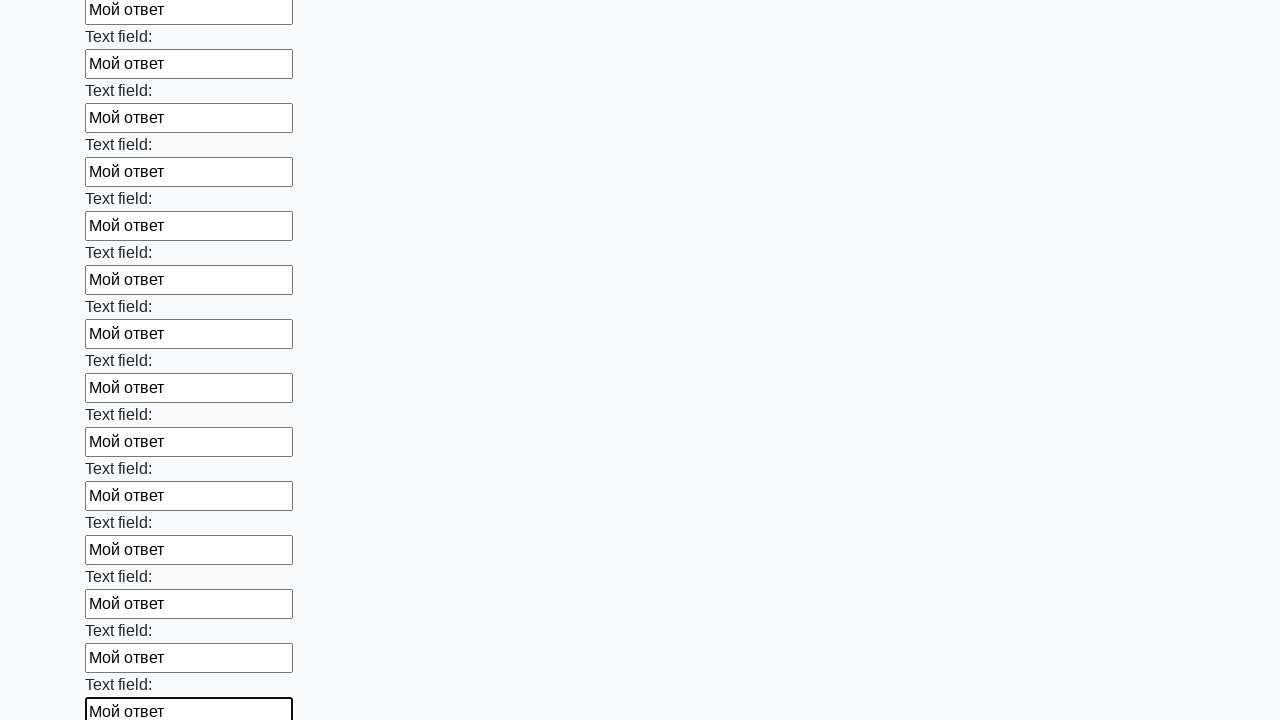

Filled text input field 87/100 with 'Мой ответ' on input[type='text'] >> nth=86
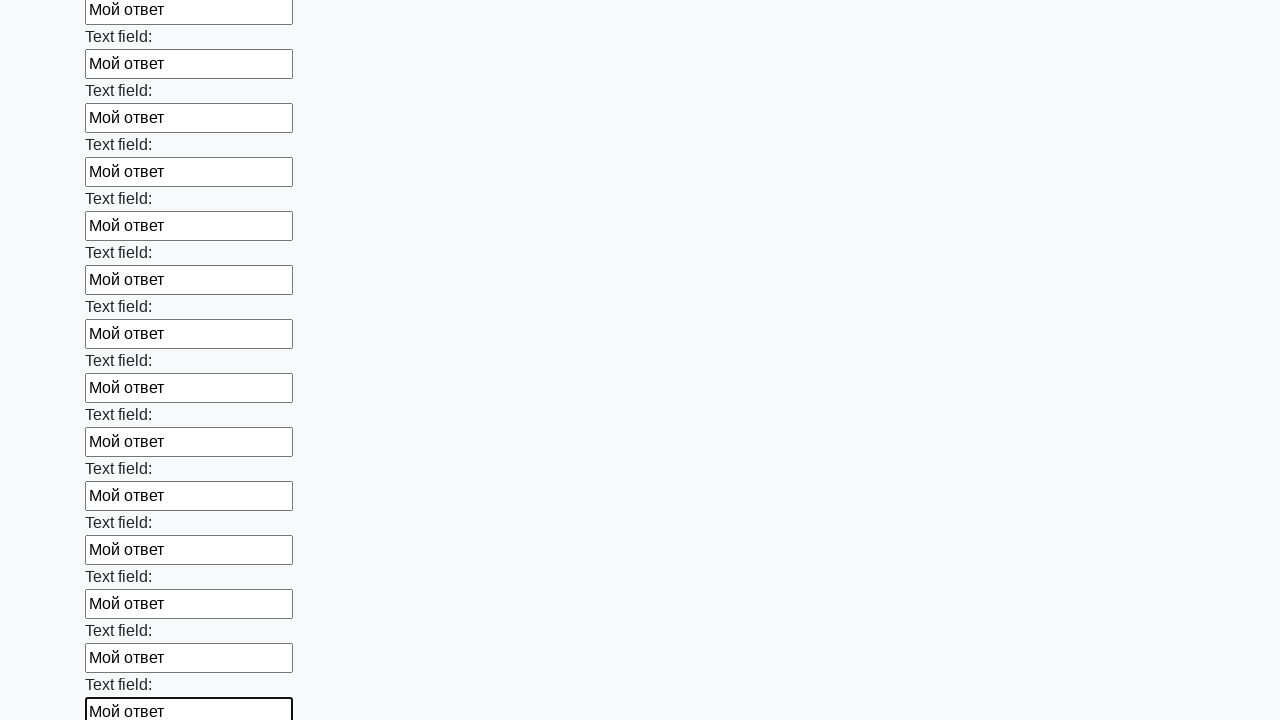

Filled text input field 88/100 with 'Мой ответ' on input[type='text'] >> nth=87
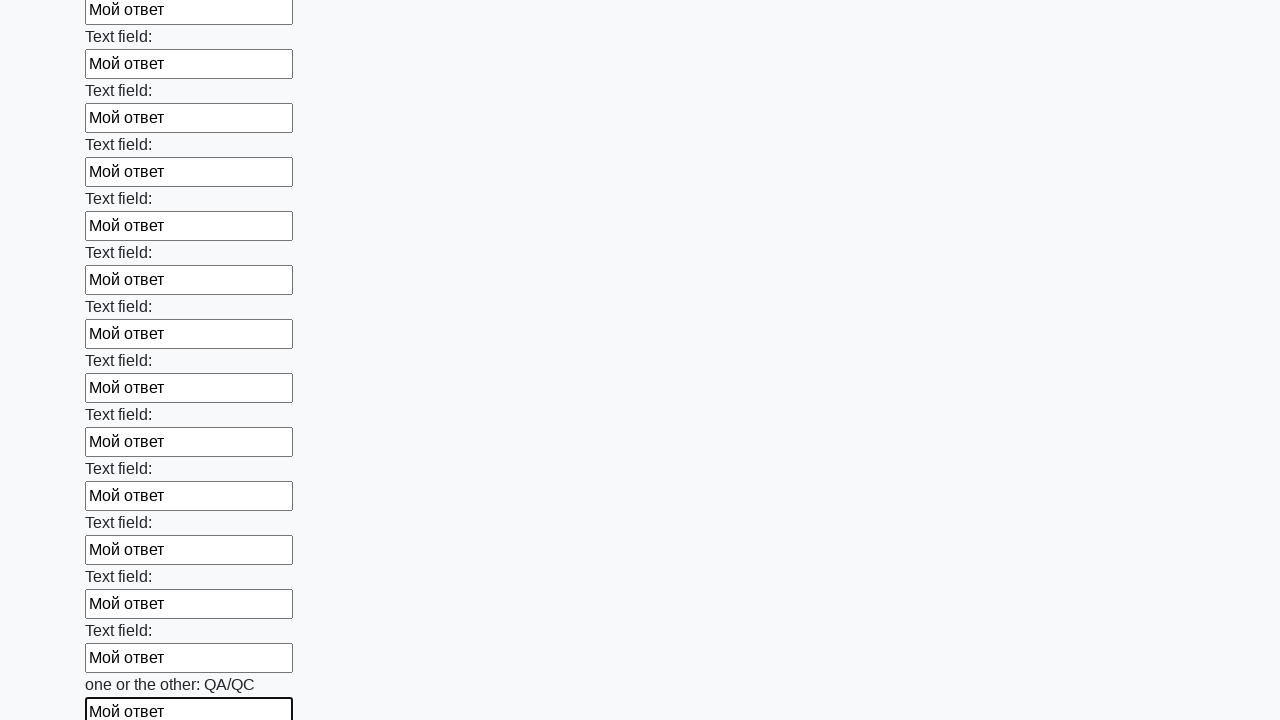

Filled text input field 89/100 with 'Мой ответ' on input[type='text'] >> nth=88
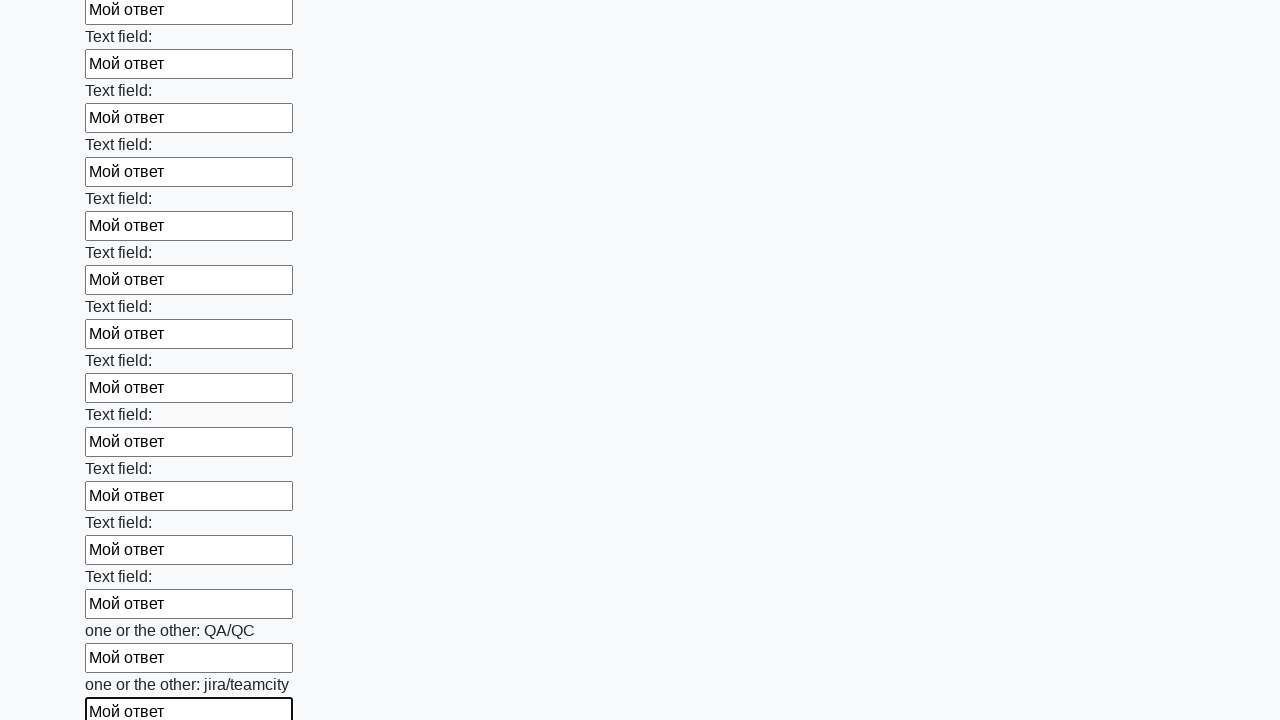

Filled text input field 90/100 with 'Мой ответ' on input[type='text'] >> nth=89
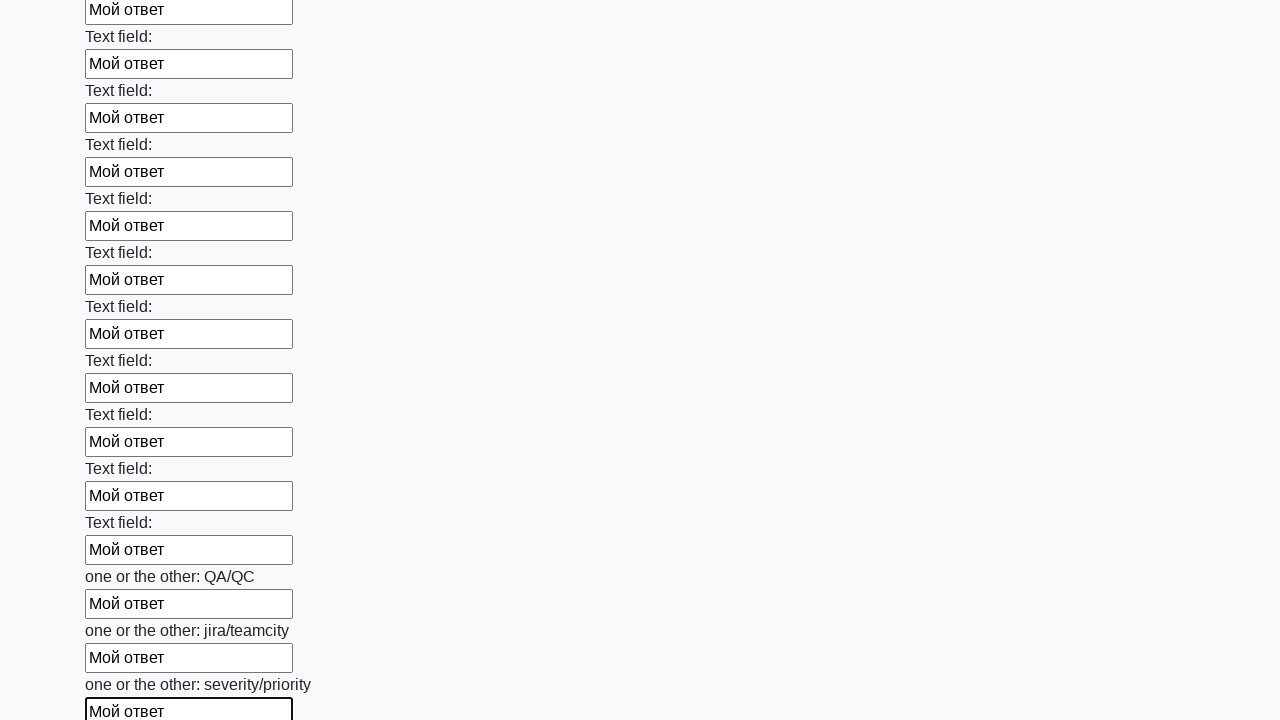

Filled text input field 91/100 with 'Мой ответ' on input[type='text'] >> nth=90
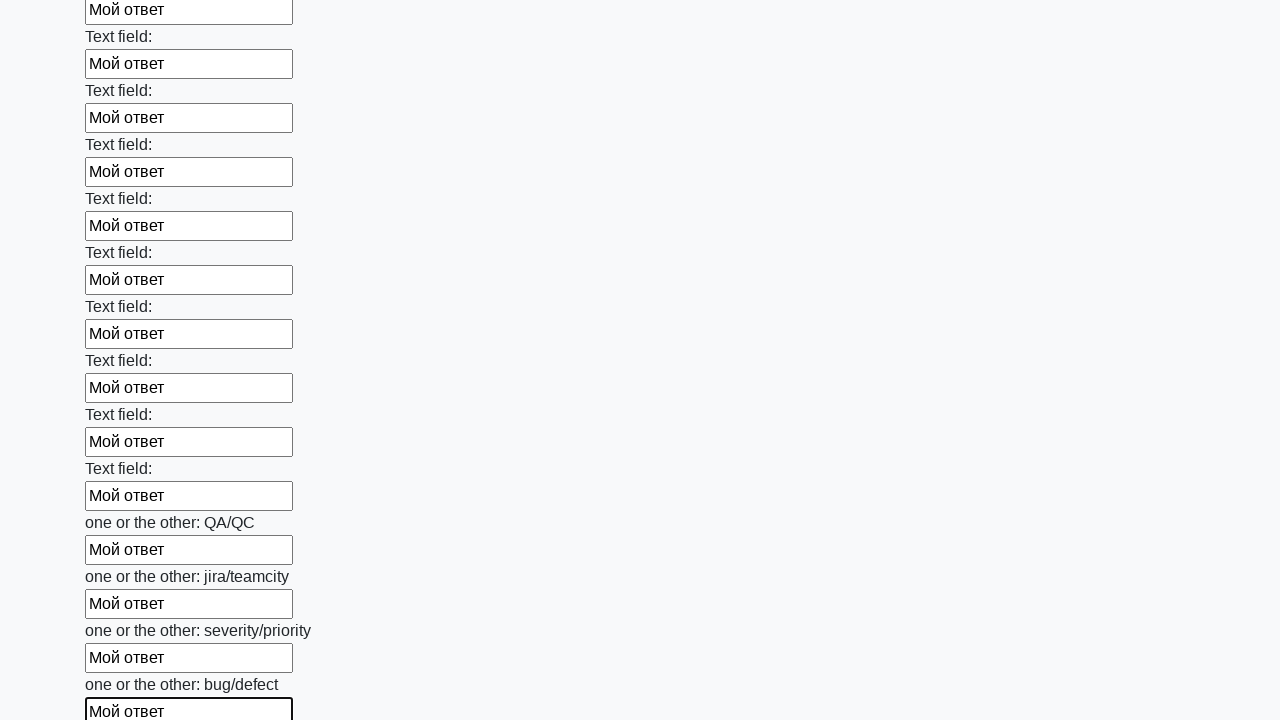

Filled text input field 92/100 with 'Мой ответ' on input[type='text'] >> nth=91
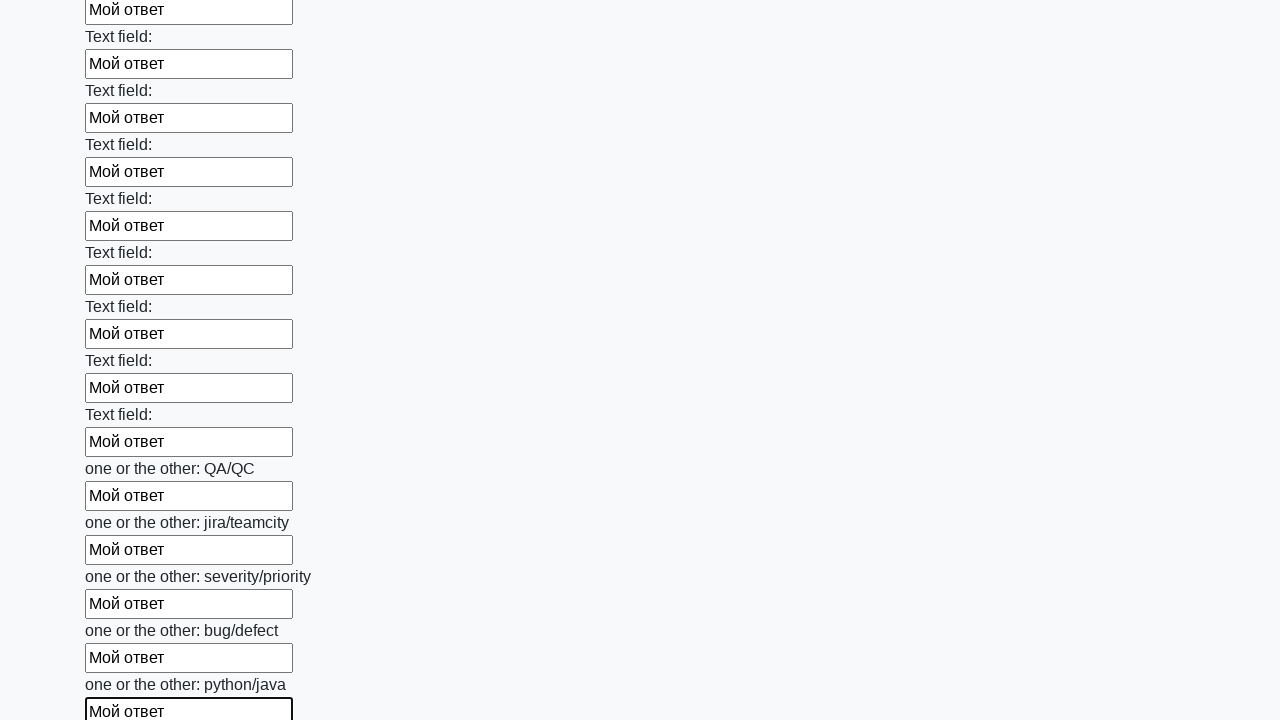

Filled text input field 93/100 with 'Мой ответ' on input[type='text'] >> nth=92
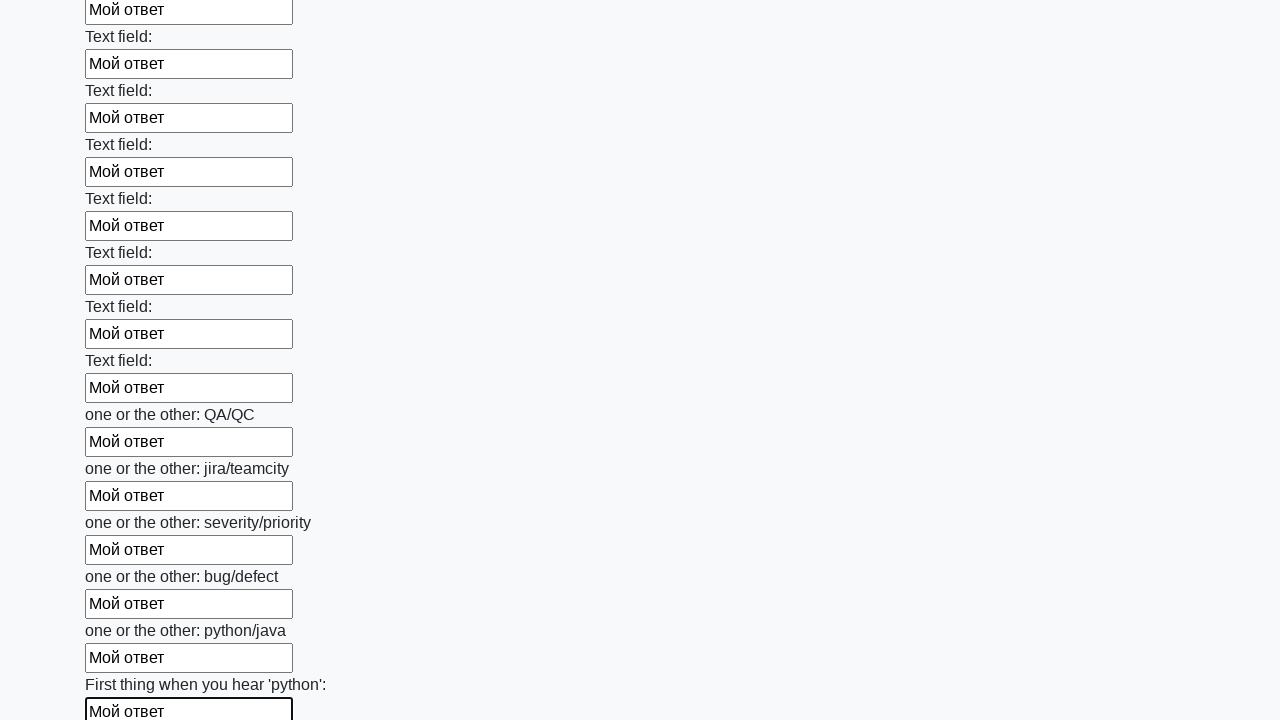

Filled text input field 94/100 with 'Мой ответ' on input[type='text'] >> nth=93
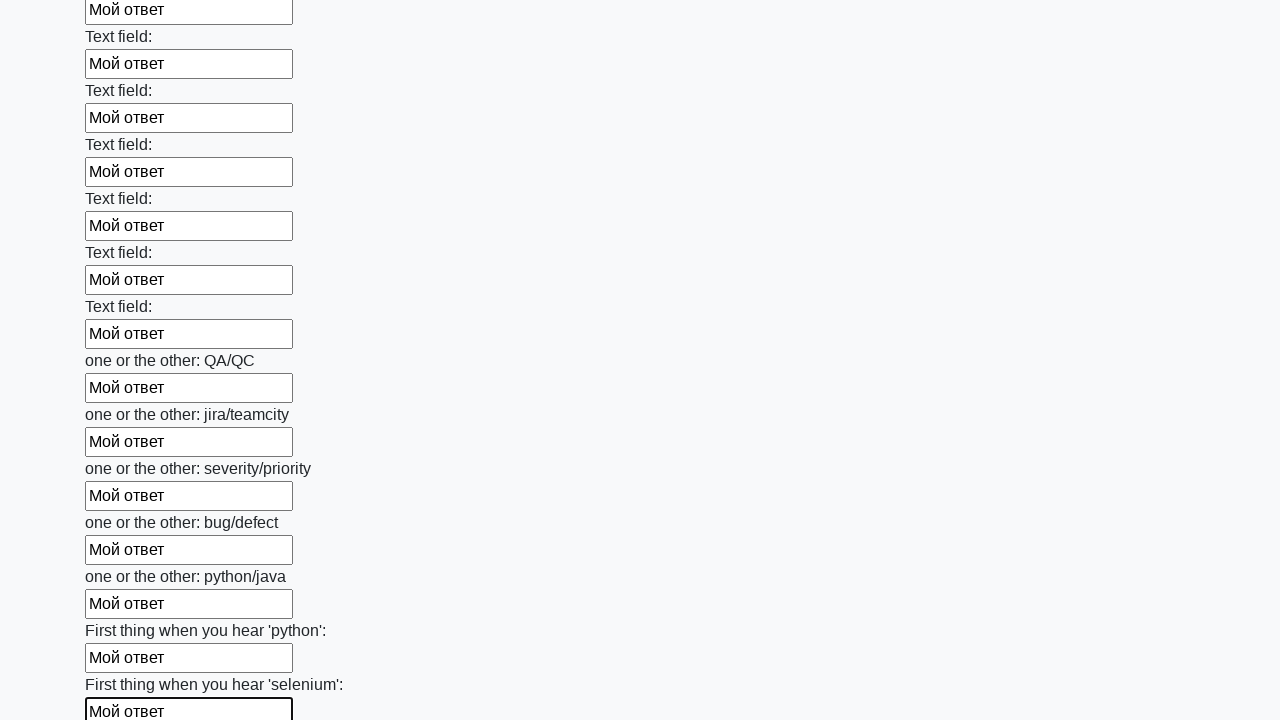

Filled text input field 95/100 with 'Мой ответ' on input[type='text'] >> nth=94
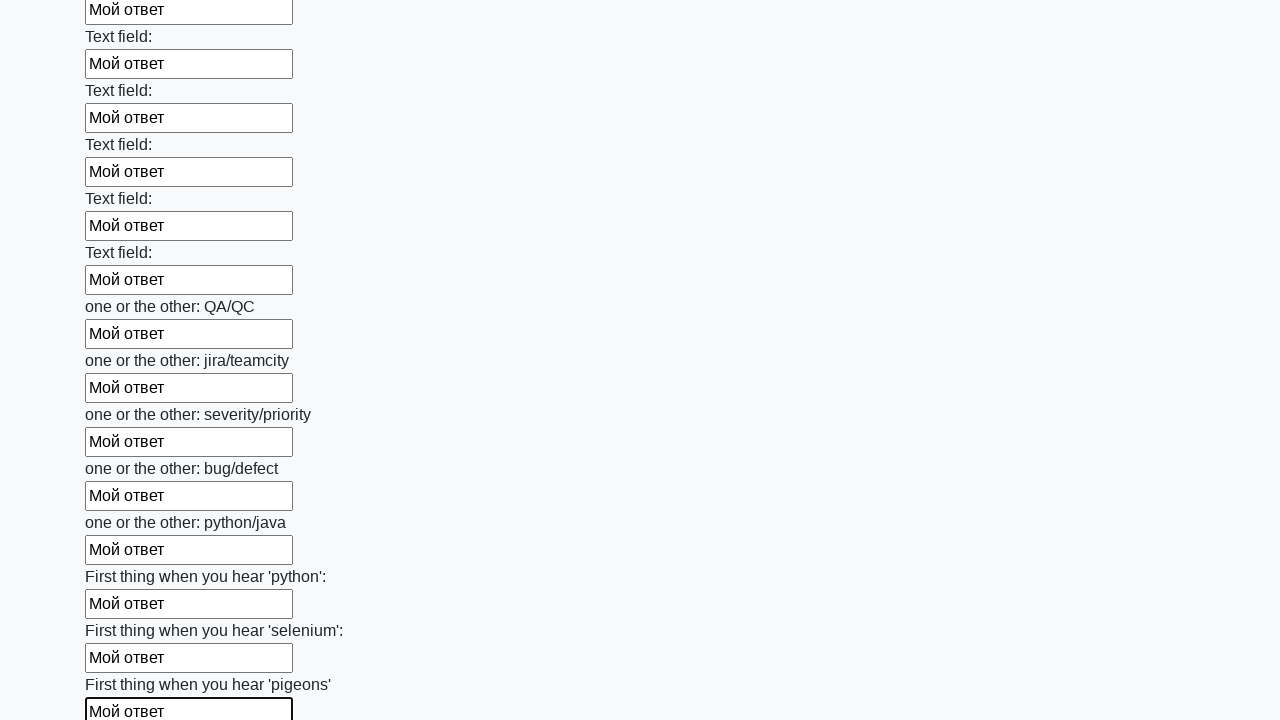

Filled text input field 96/100 with 'Мой ответ' on input[type='text'] >> nth=95
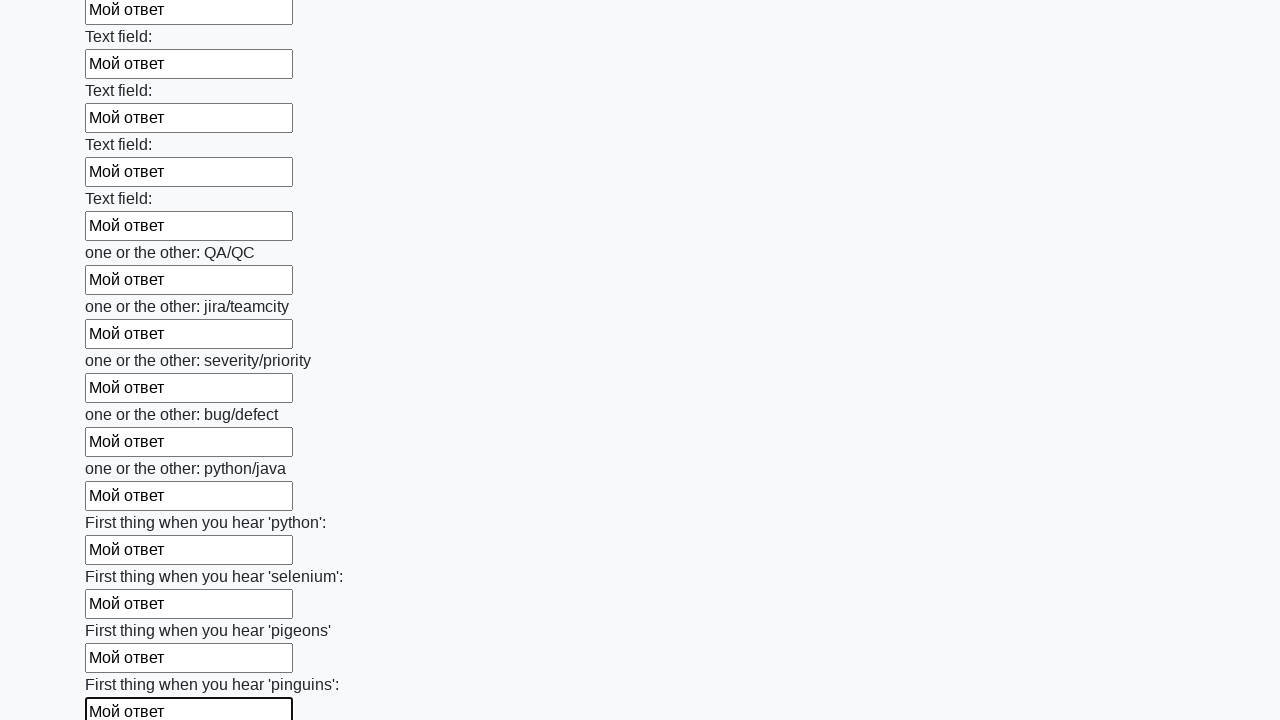

Filled text input field 97/100 with 'Мой ответ' on input[type='text'] >> nth=96
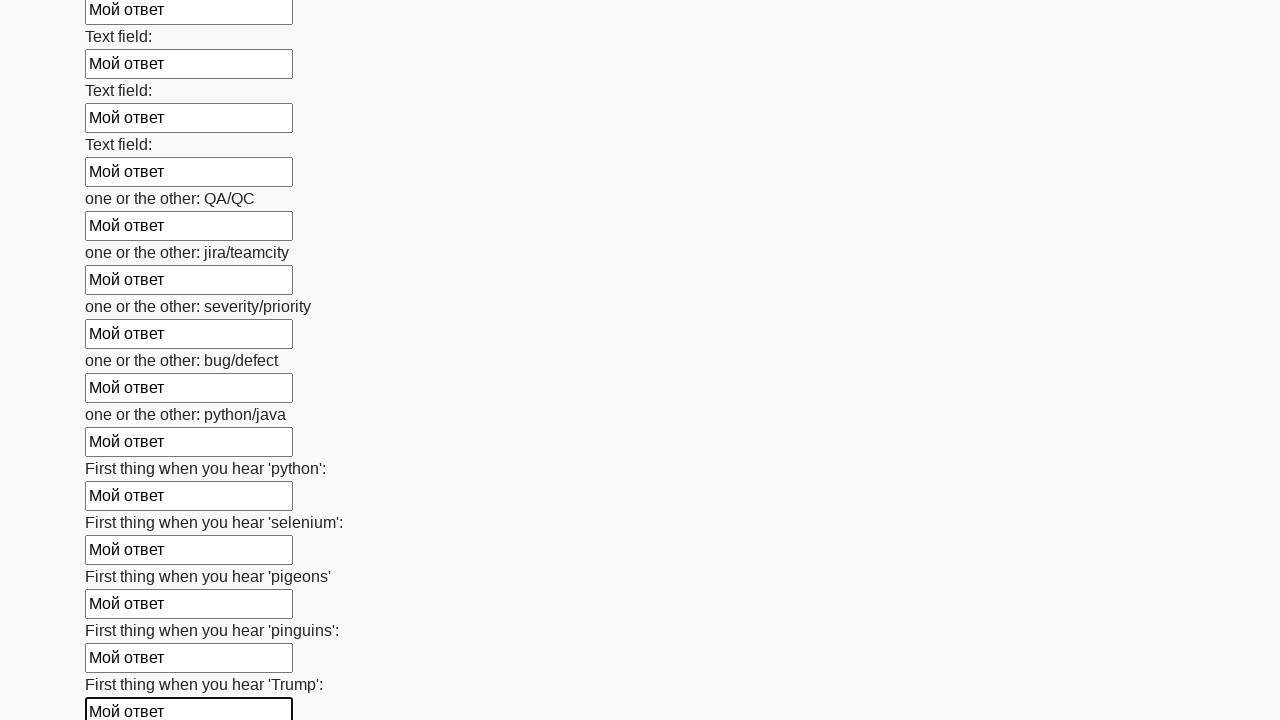

Filled text input field 98/100 with 'Мой ответ' on input[type='text'] >> nth=97
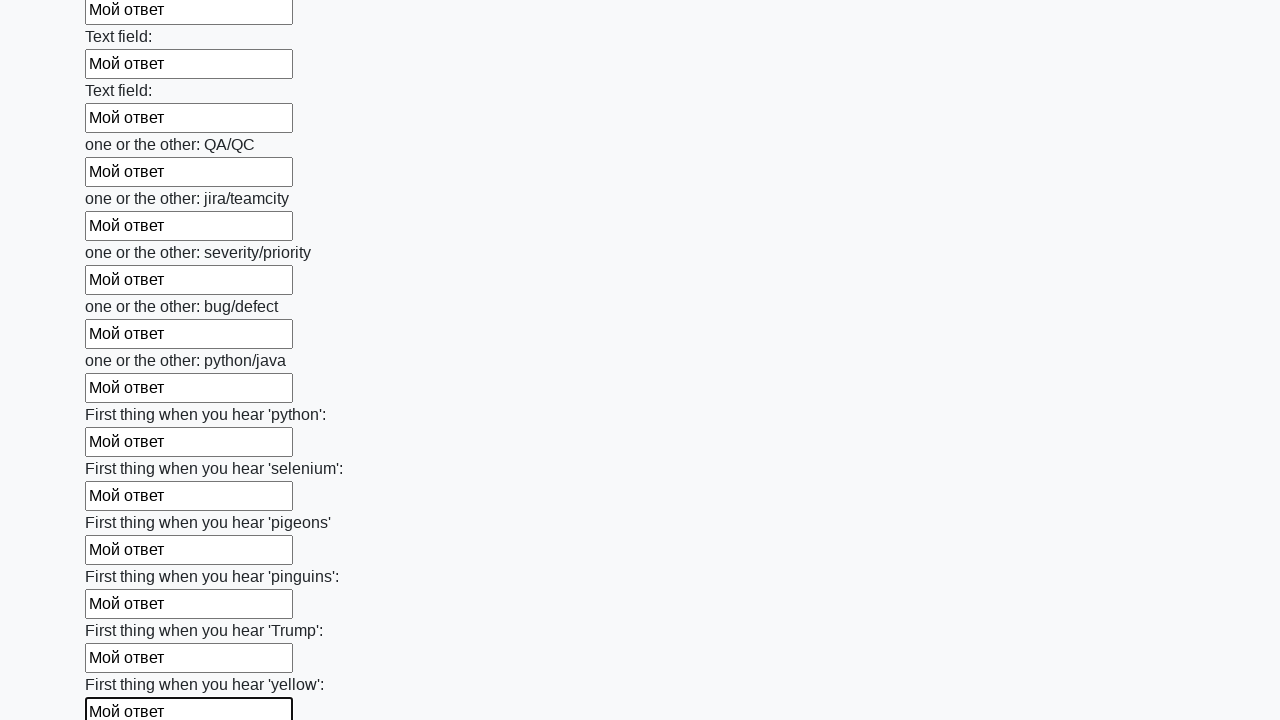

Filled text input field 99/100 with 'Мой ответ' on input[type='text'] >> nth=98
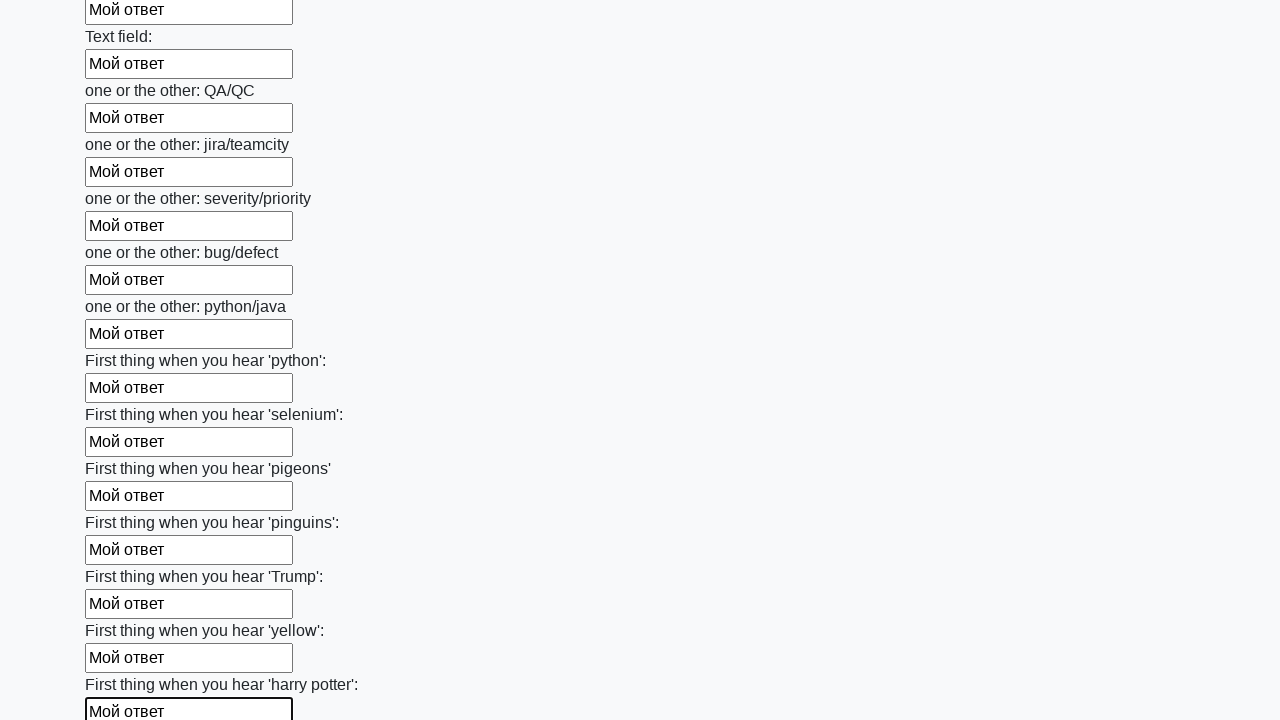

Filled text input field 100/100 with 'Мой ответ' on input[type='text'] >> nth=99
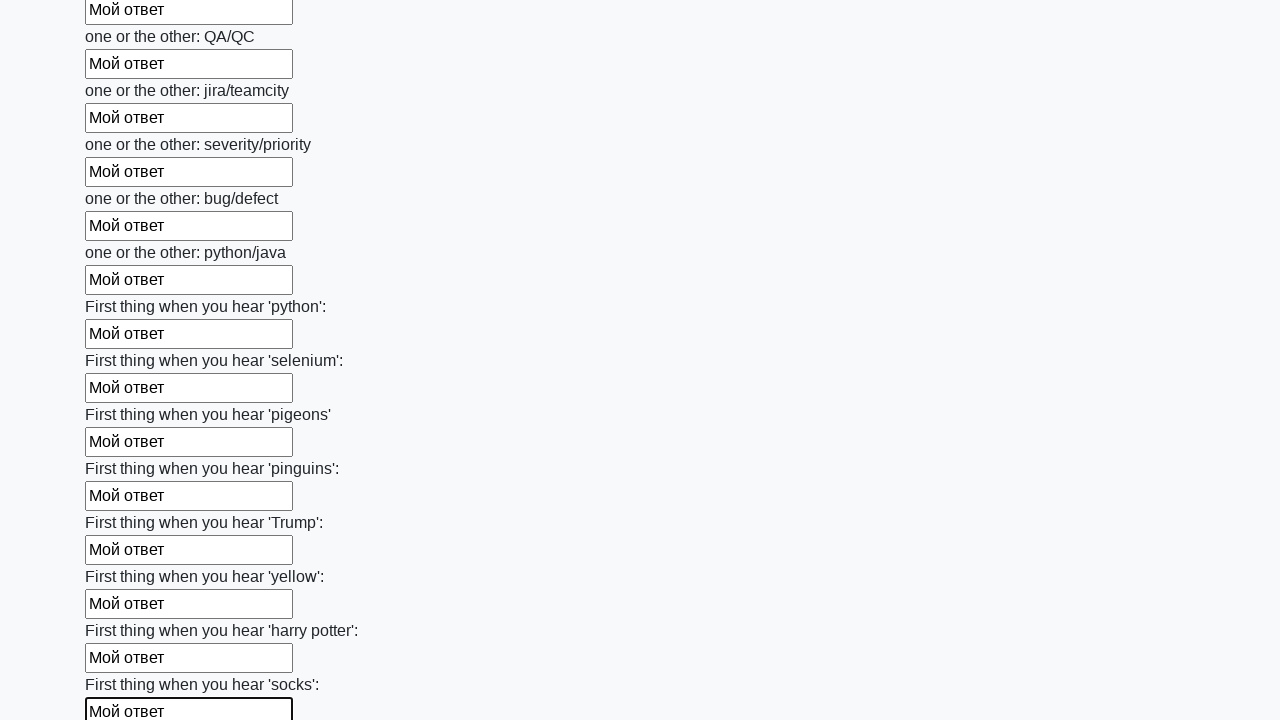

Clicked the submit button at (123, 611) on button.btn
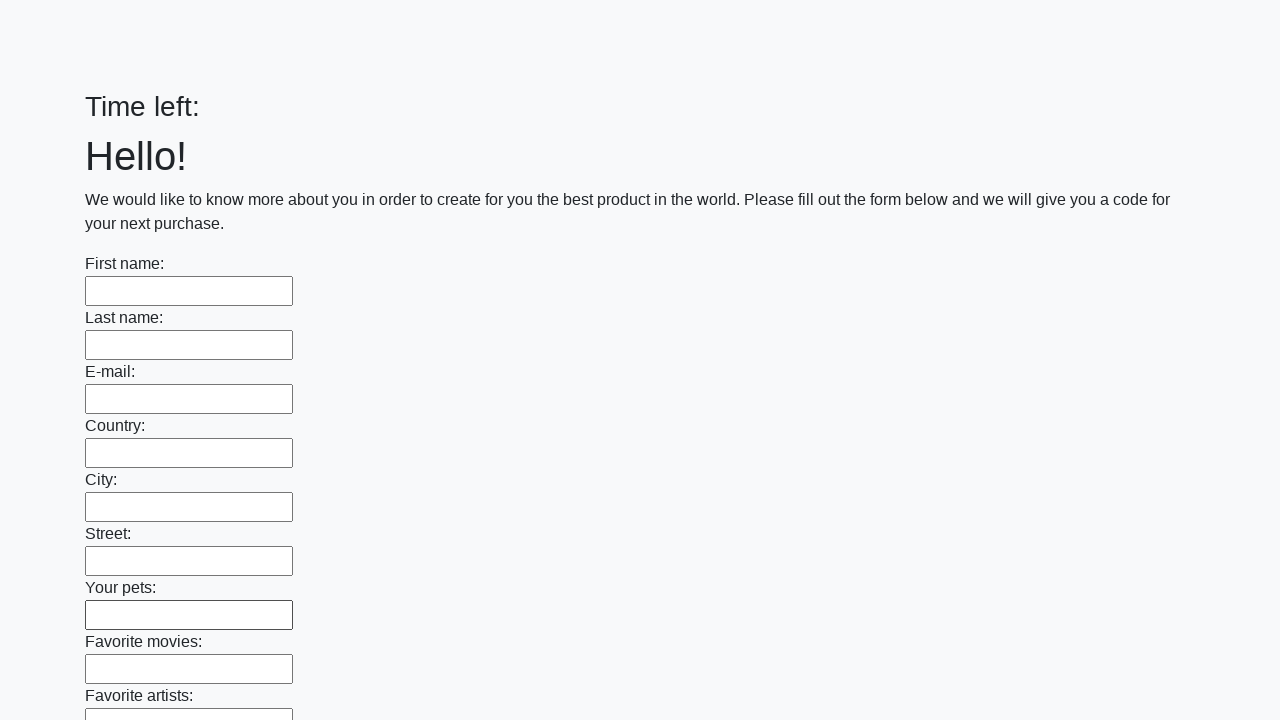

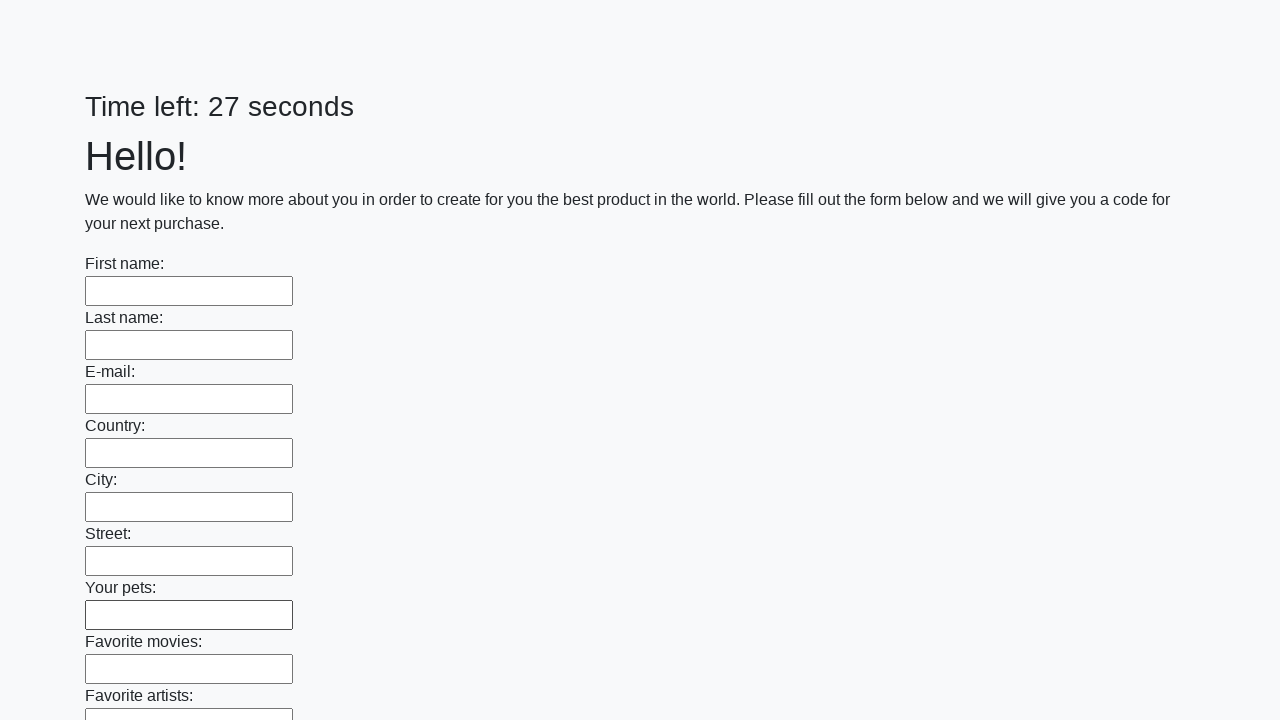